Navigates through a paginated web table, searching for rows matching a specific country (Germany) and status (RENEWAL), and extracts data from matching rows.

Starting URL: https://leafground.com/table.xhtml

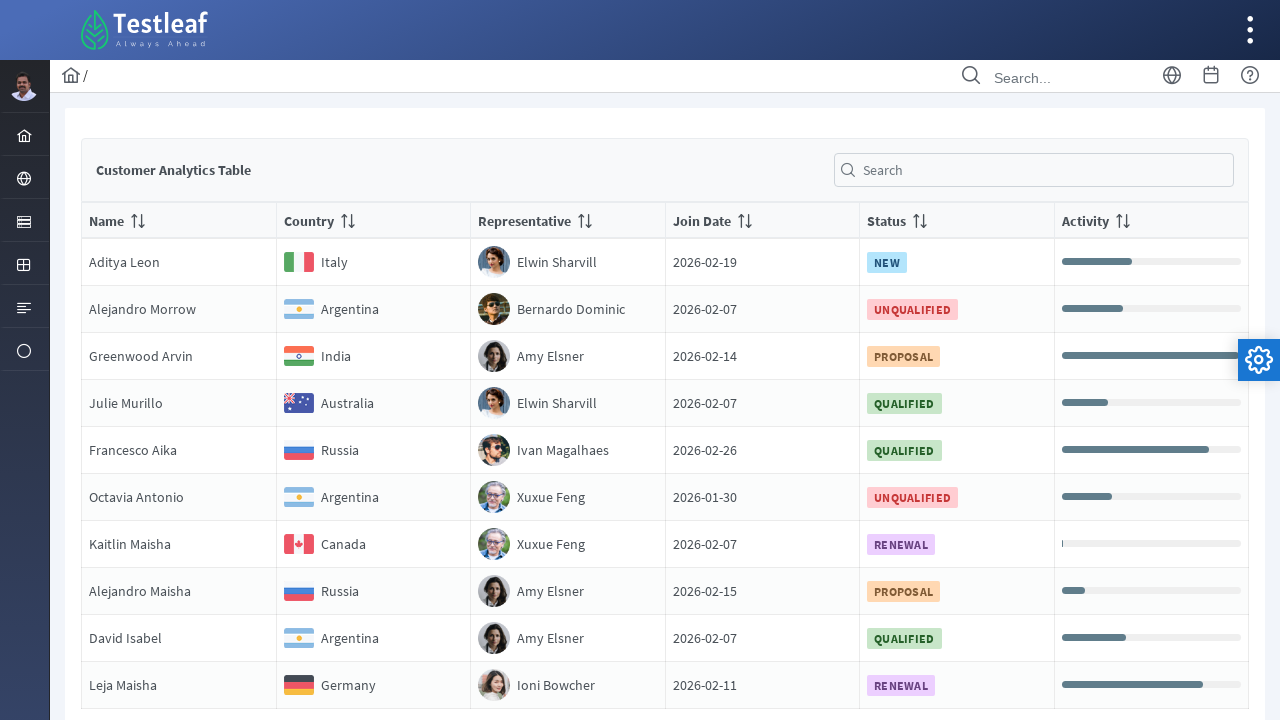

Retrieved all page number links from paginator
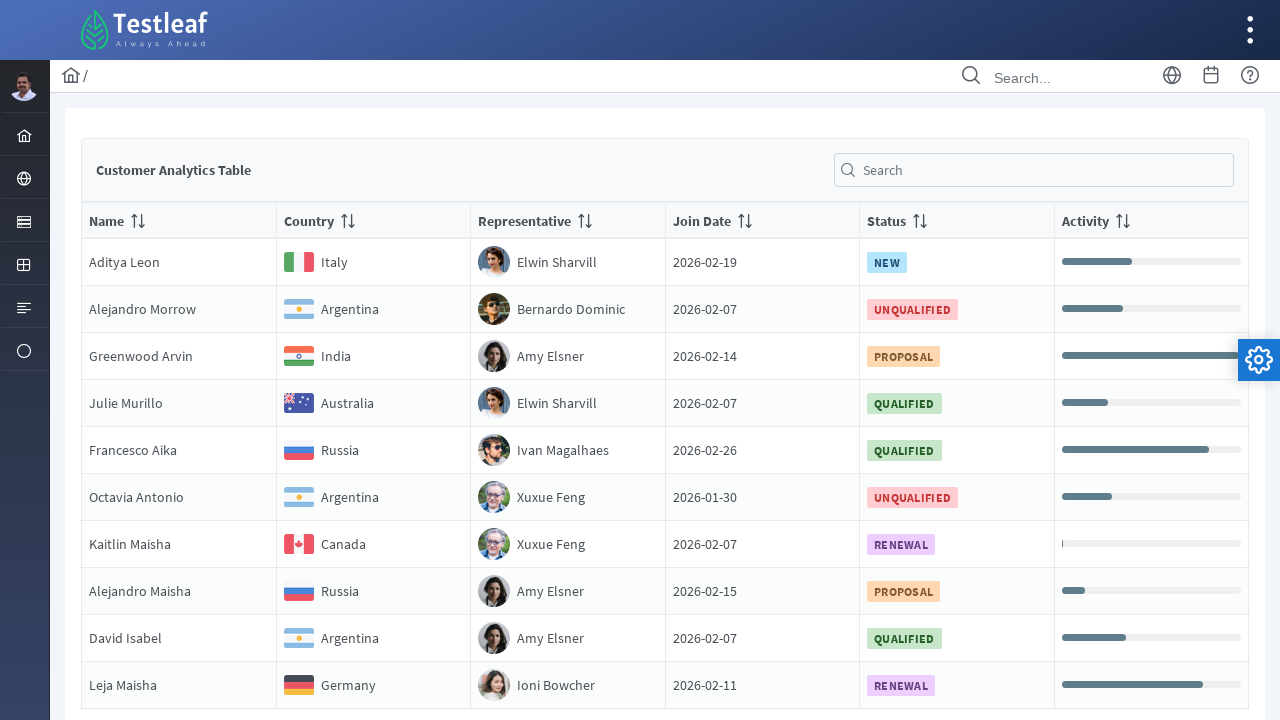

Calculated total pages: 5
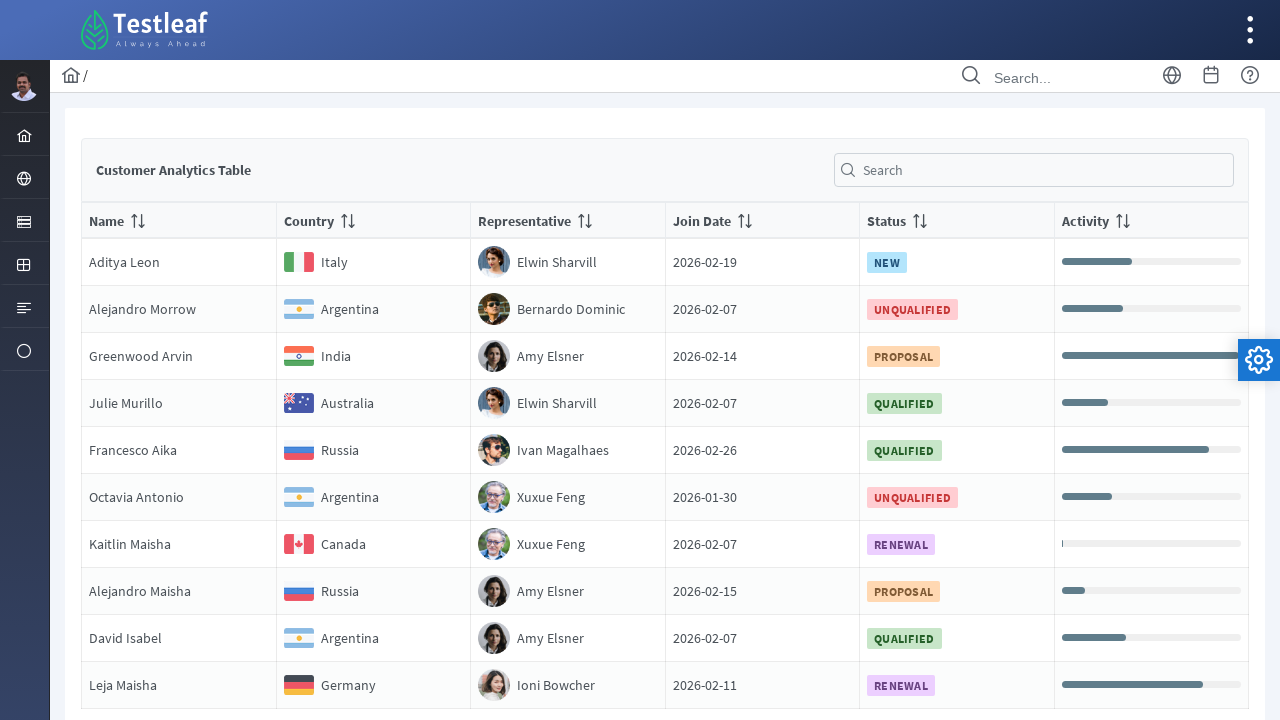

Retrieved all rows from page 1
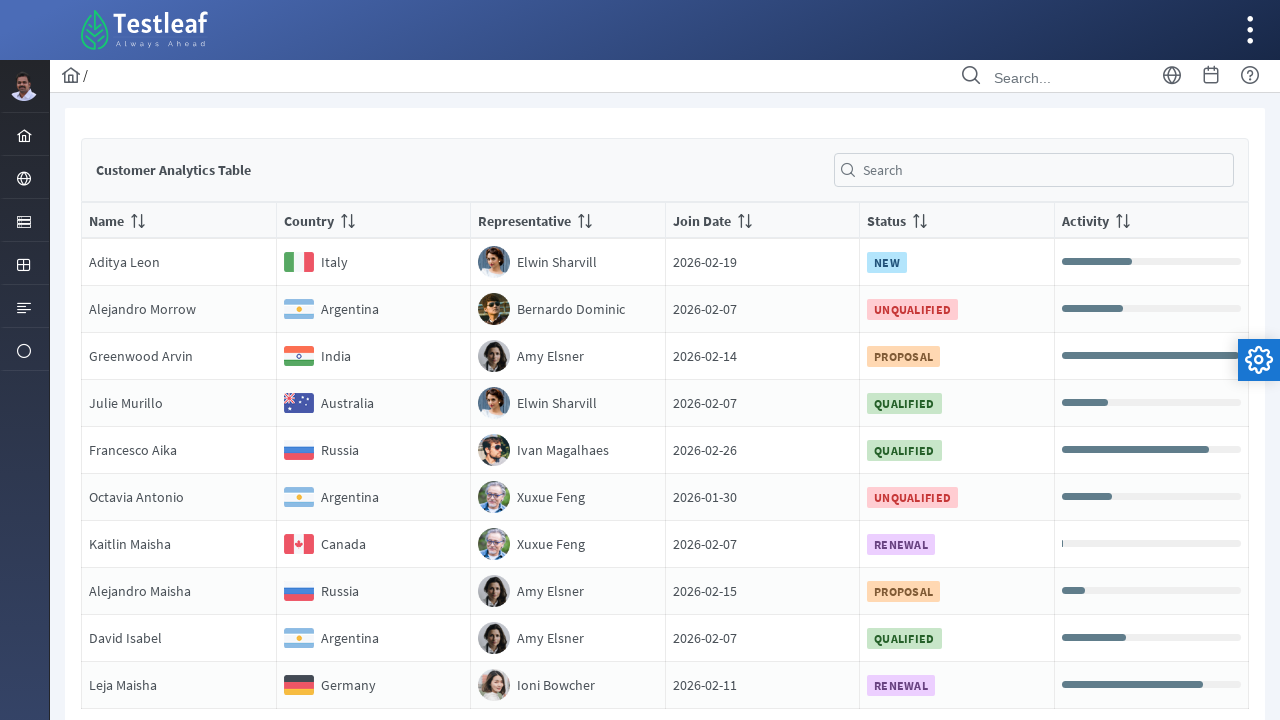

Found 10 rows on page 1
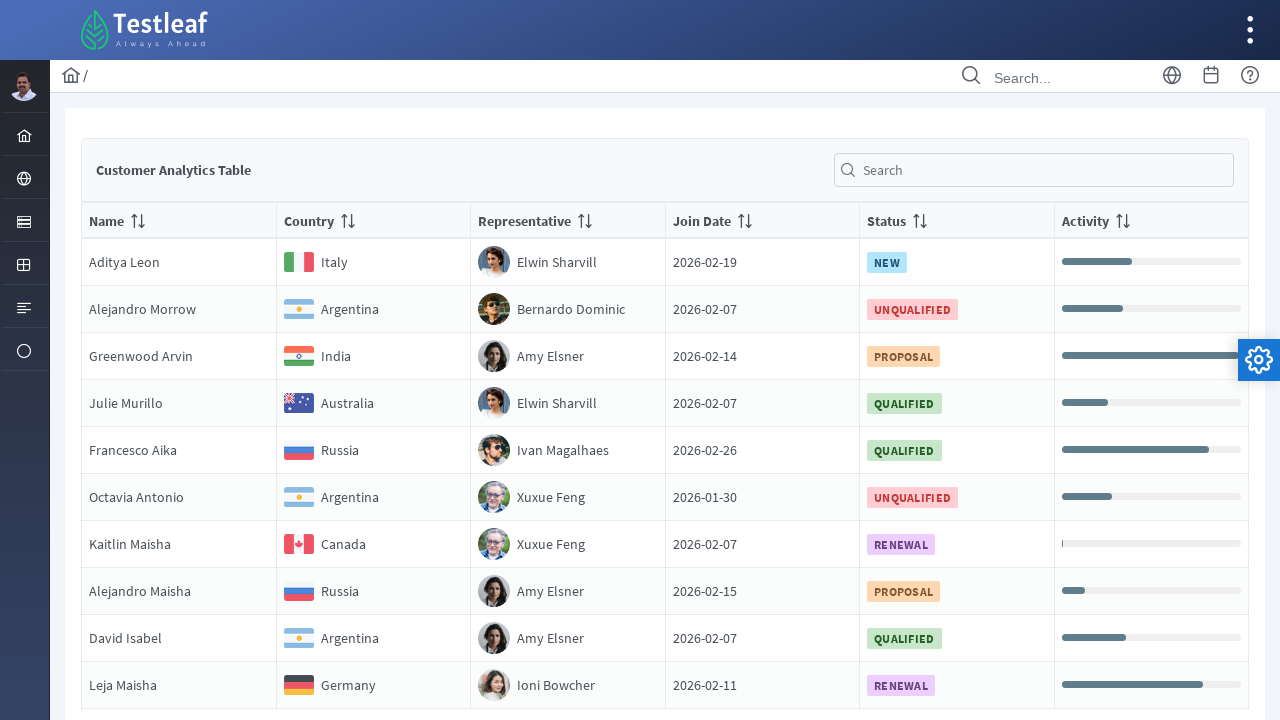

Extracted country name from row 1: Italy
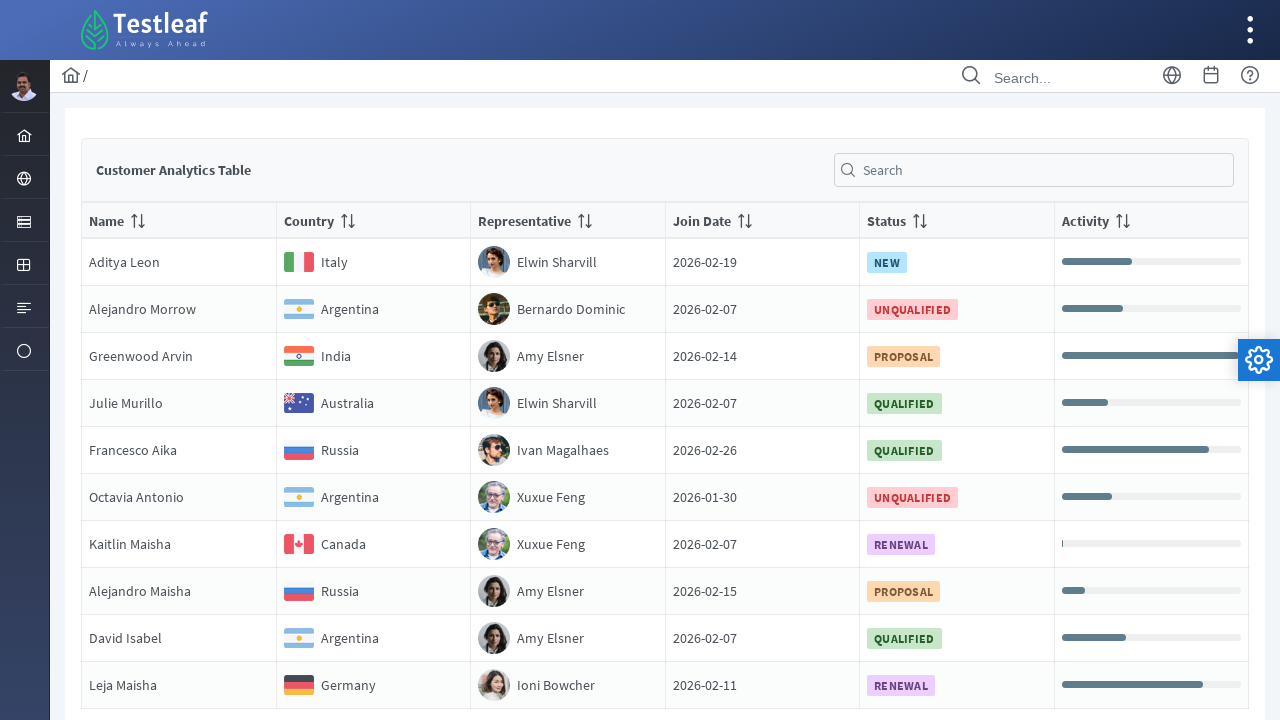

Extracted country name from row 2: Argentina
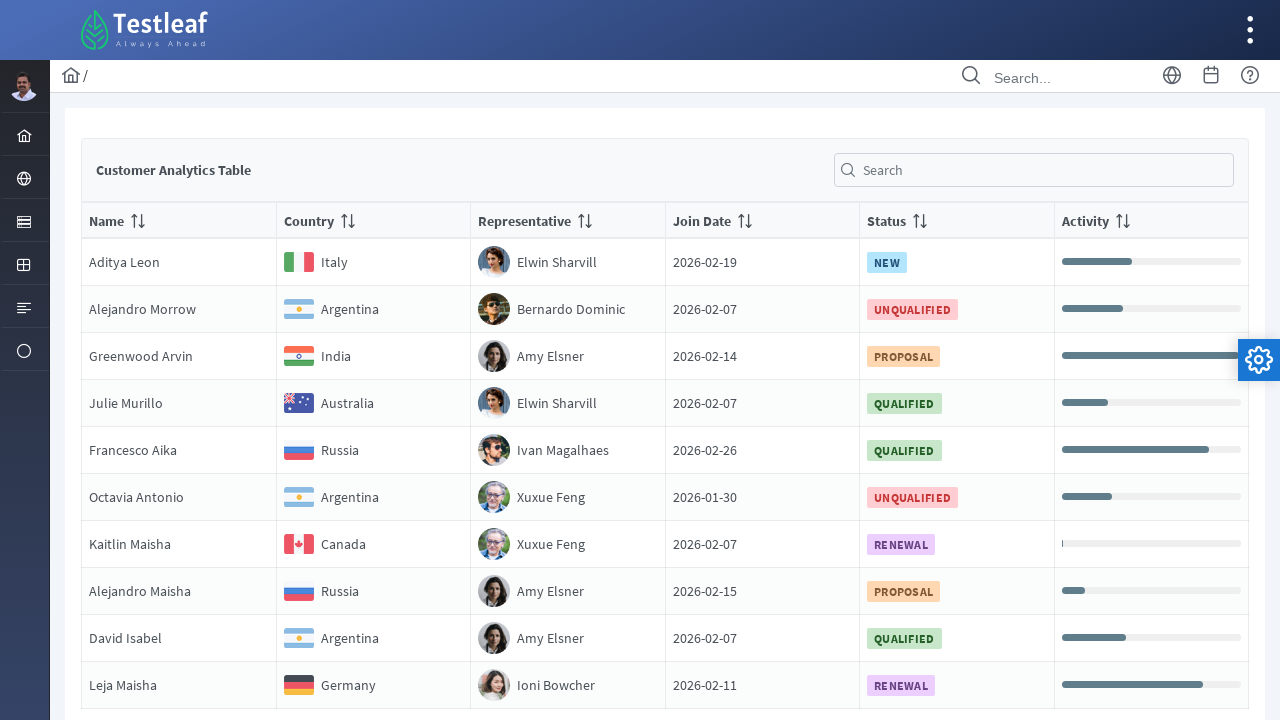

Extracted country name from row 3: India
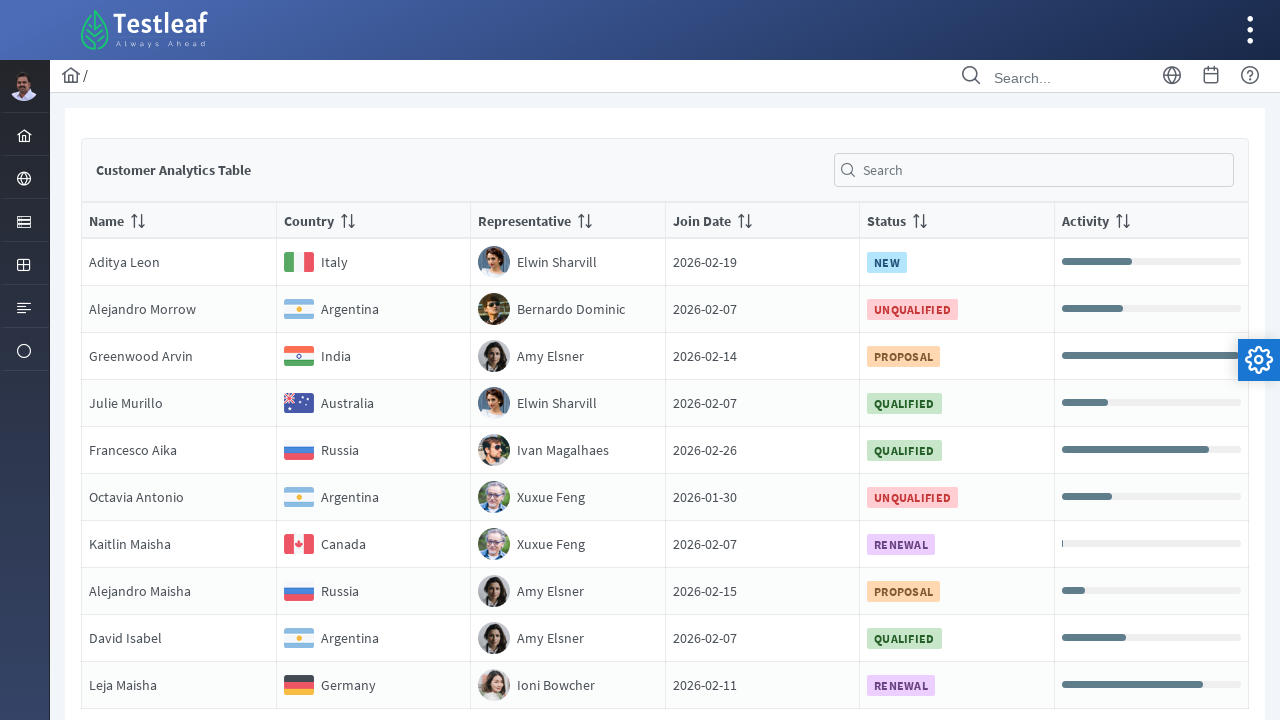

Extracted country name from row 4: Australia
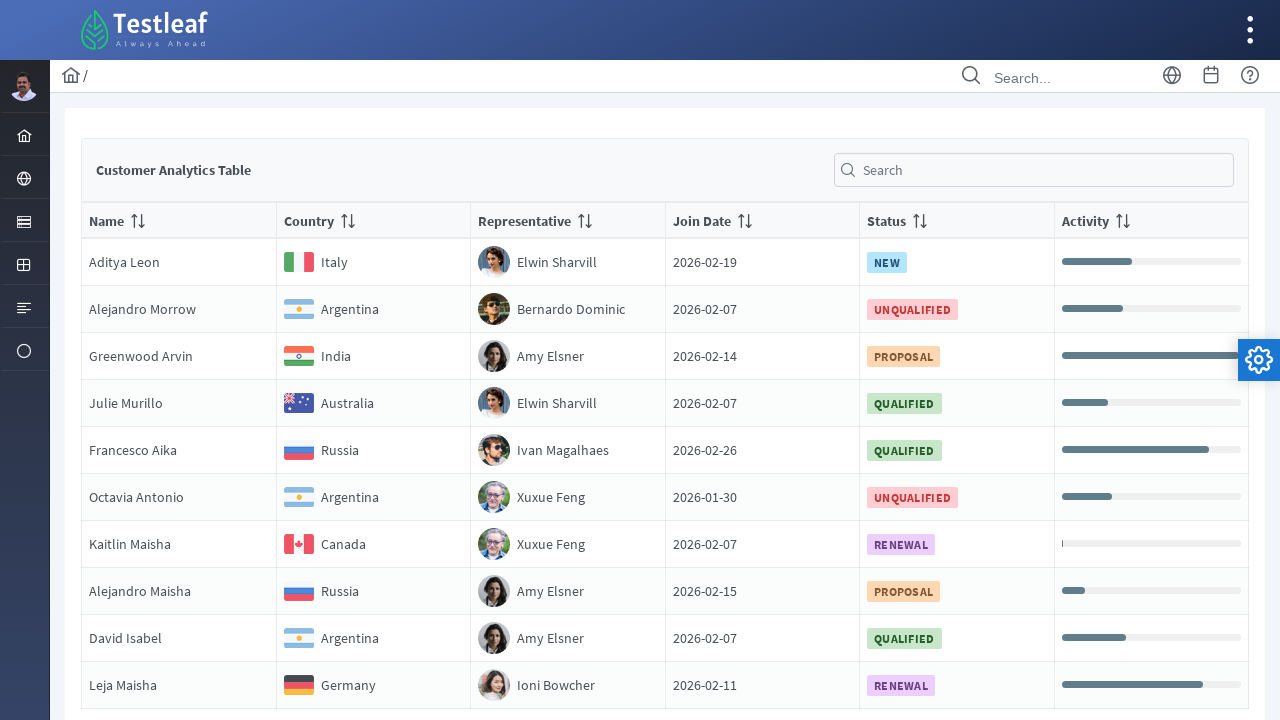

Extracted country name from row 5: Russia
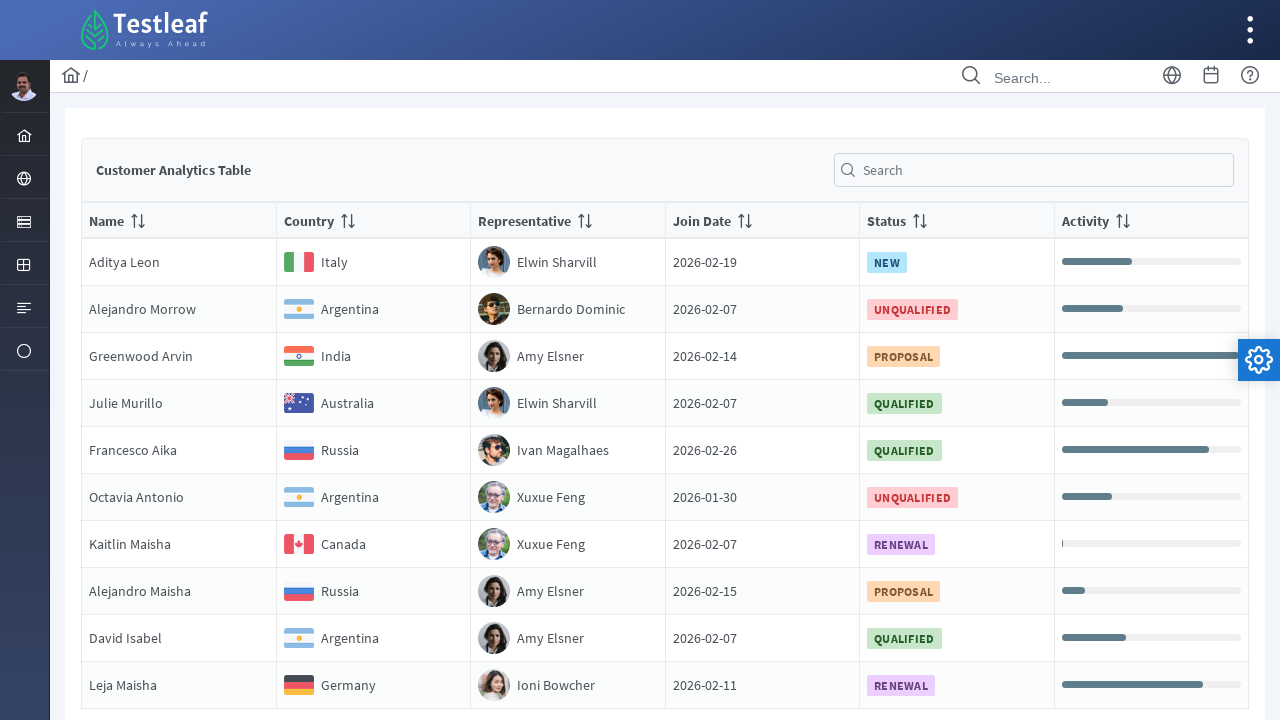

Extracted country name from row 6: Argentina
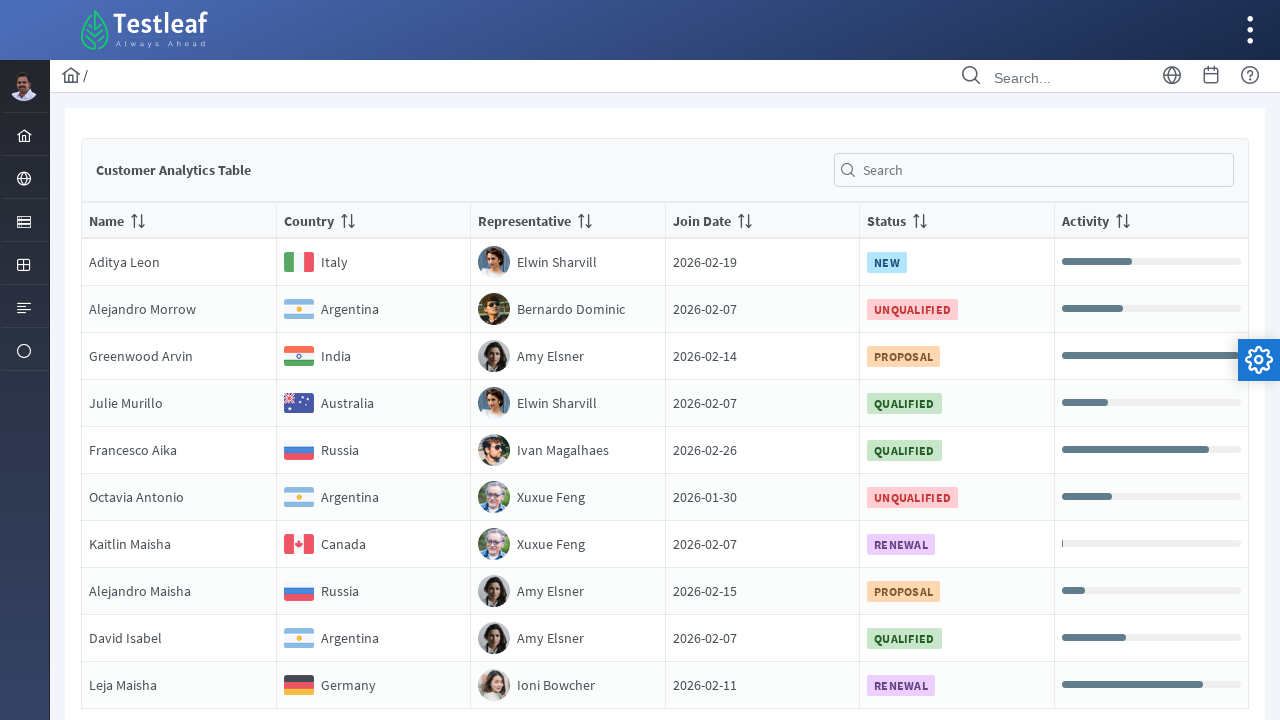

Extracted country name from row 7: Canada
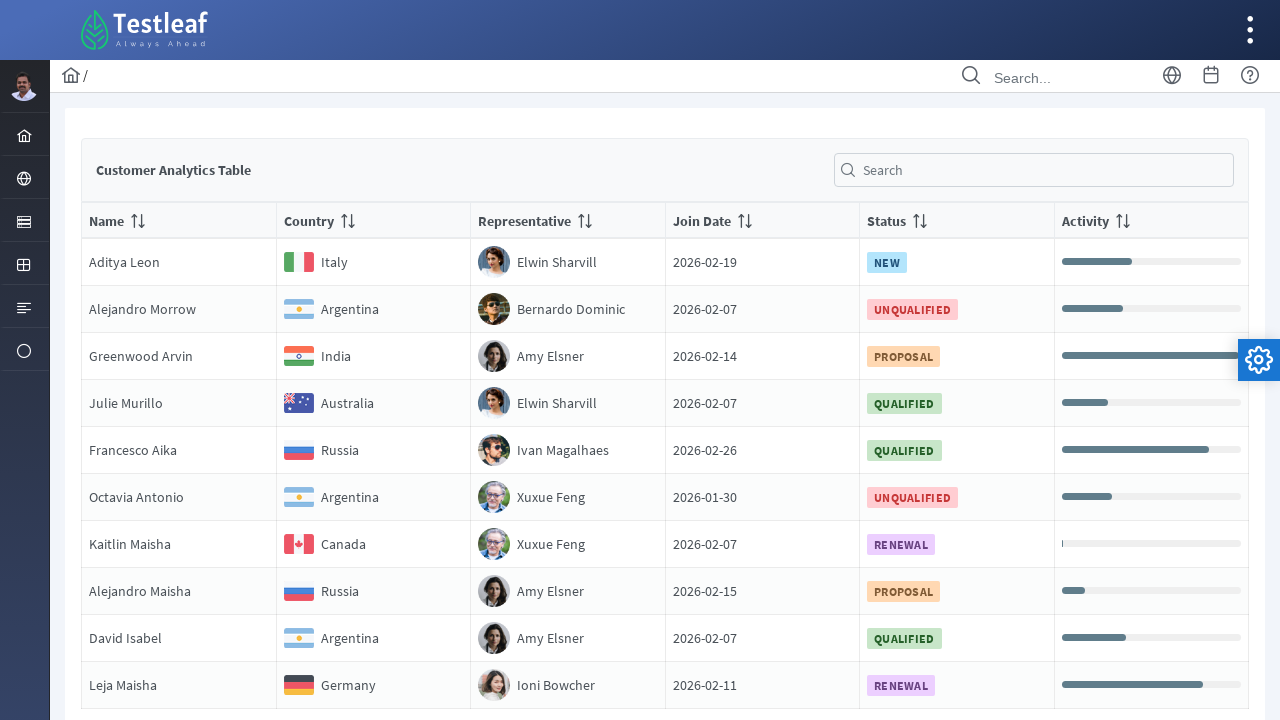

Extracted country name from row 8: Russia
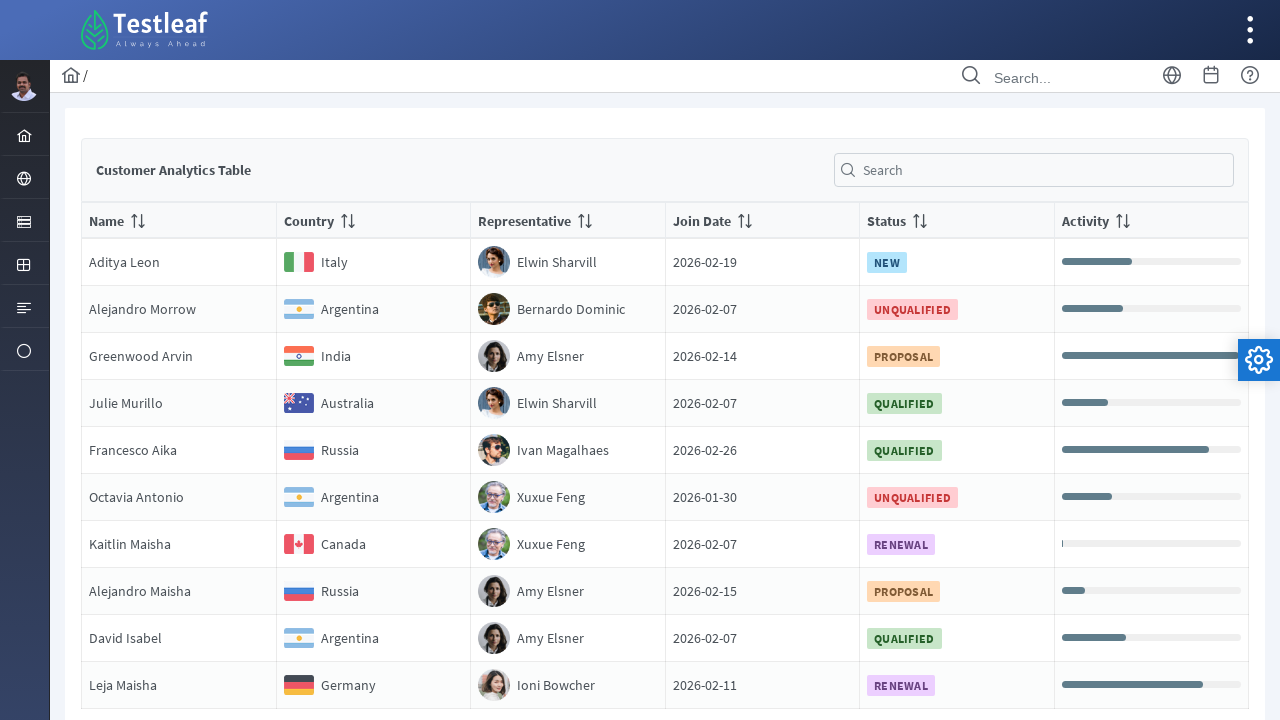

Extracted country name from row 9: Argentina
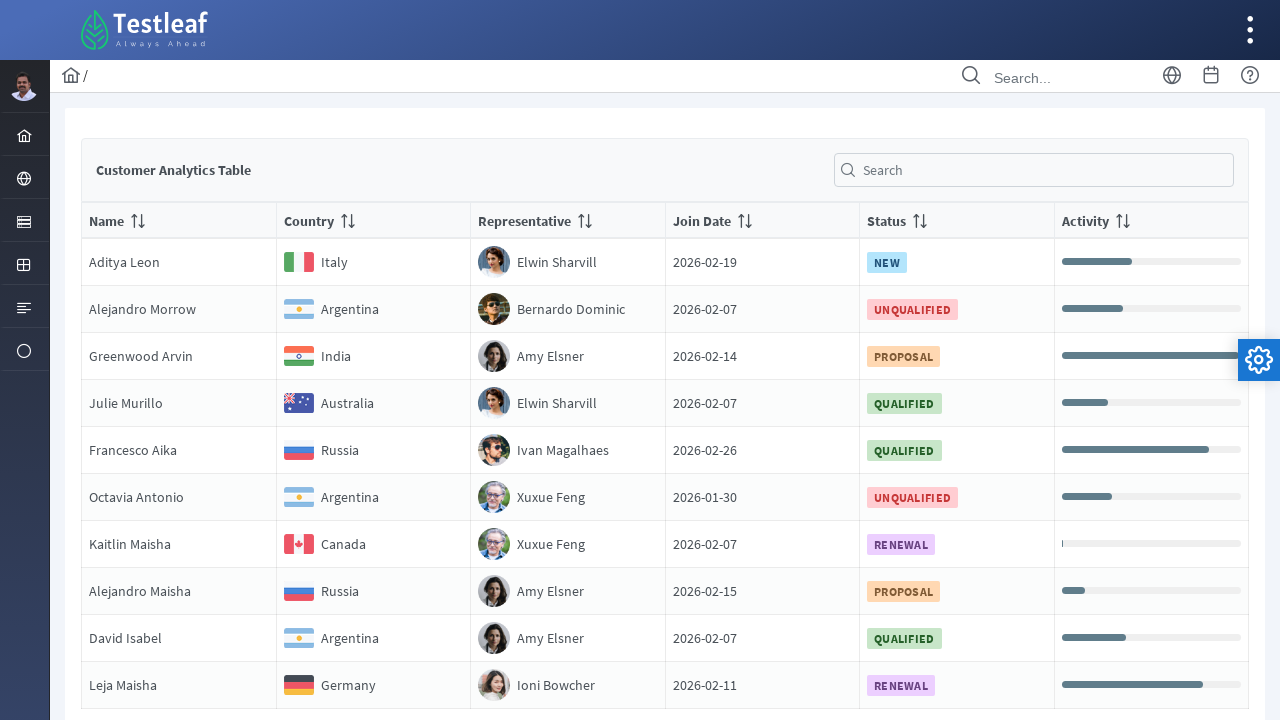

Extracted country name from row 10: Germany
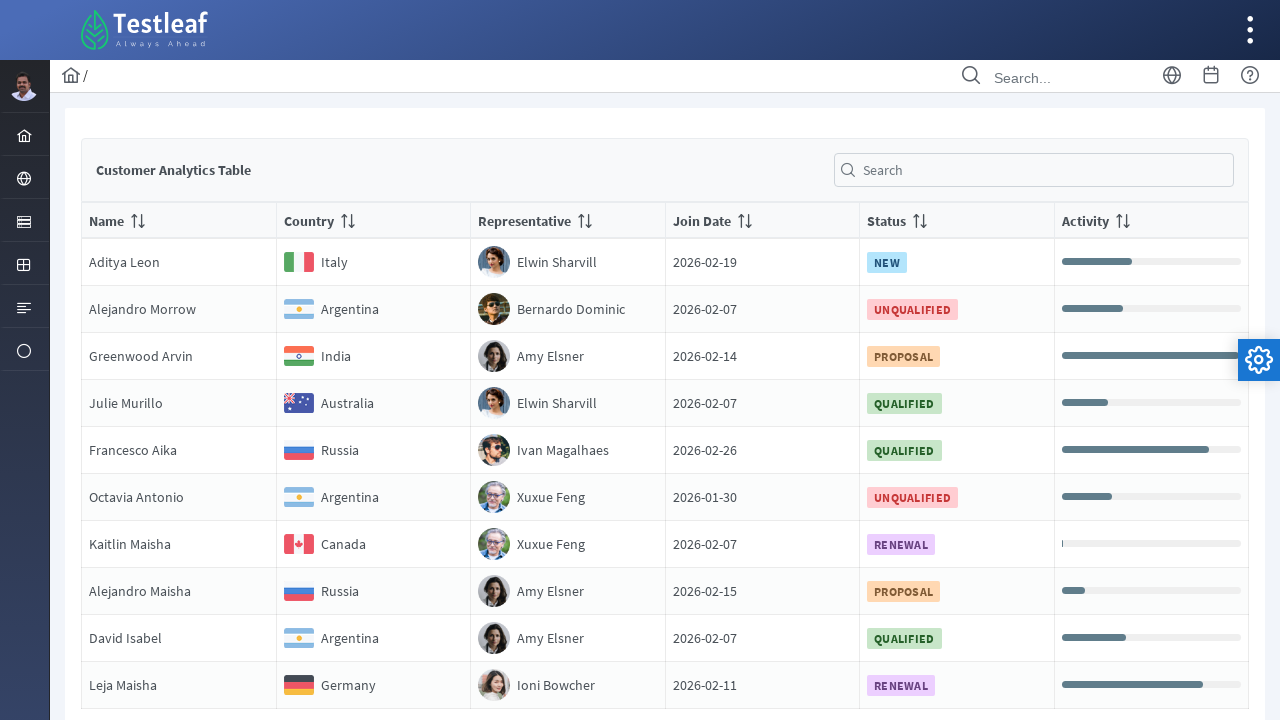

Country 'Germany' matches search criteria 'Germany'
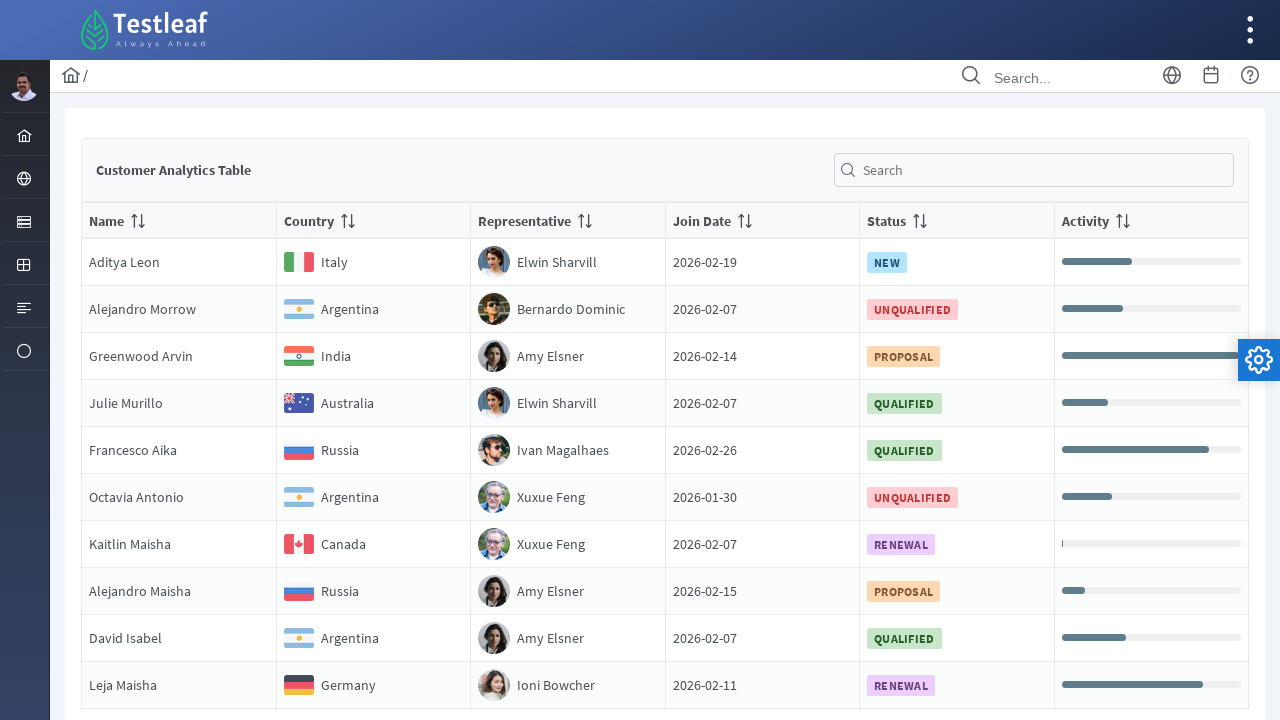

Extracted status from row 10: RENEWAL
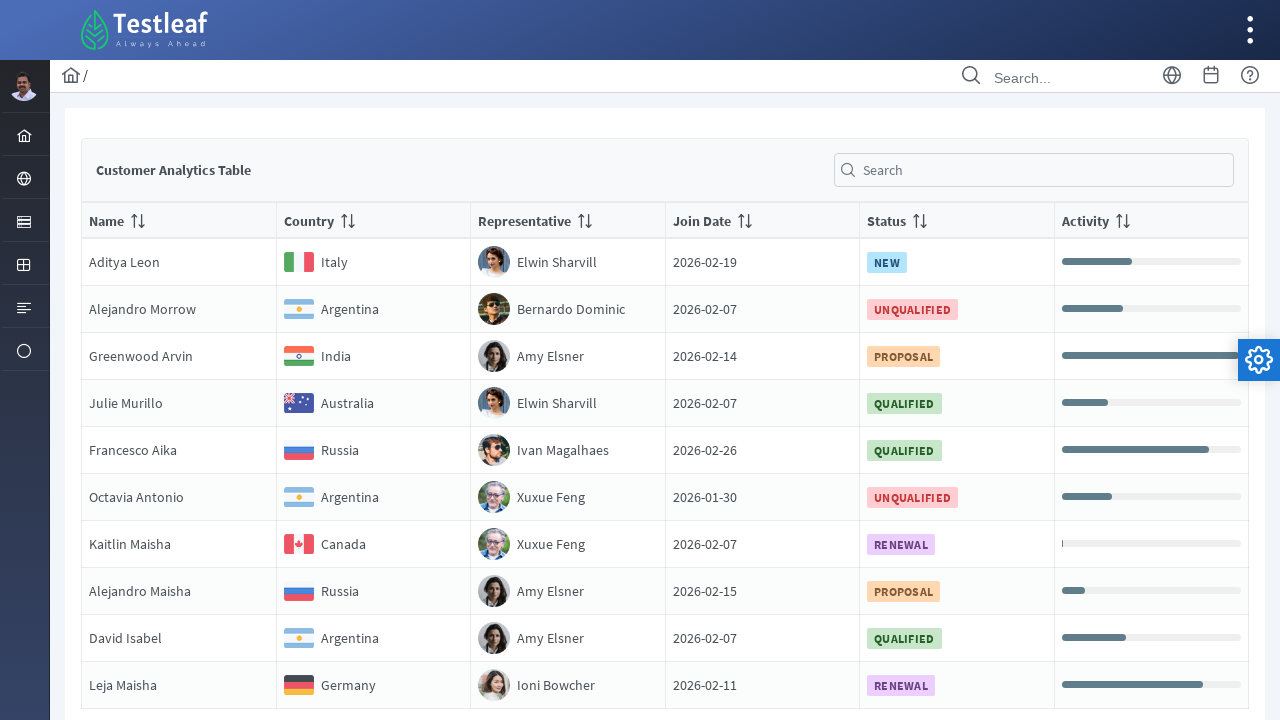

Status 'RENEWAL' matches qualified status 'RENEWAL' - extracting full row data
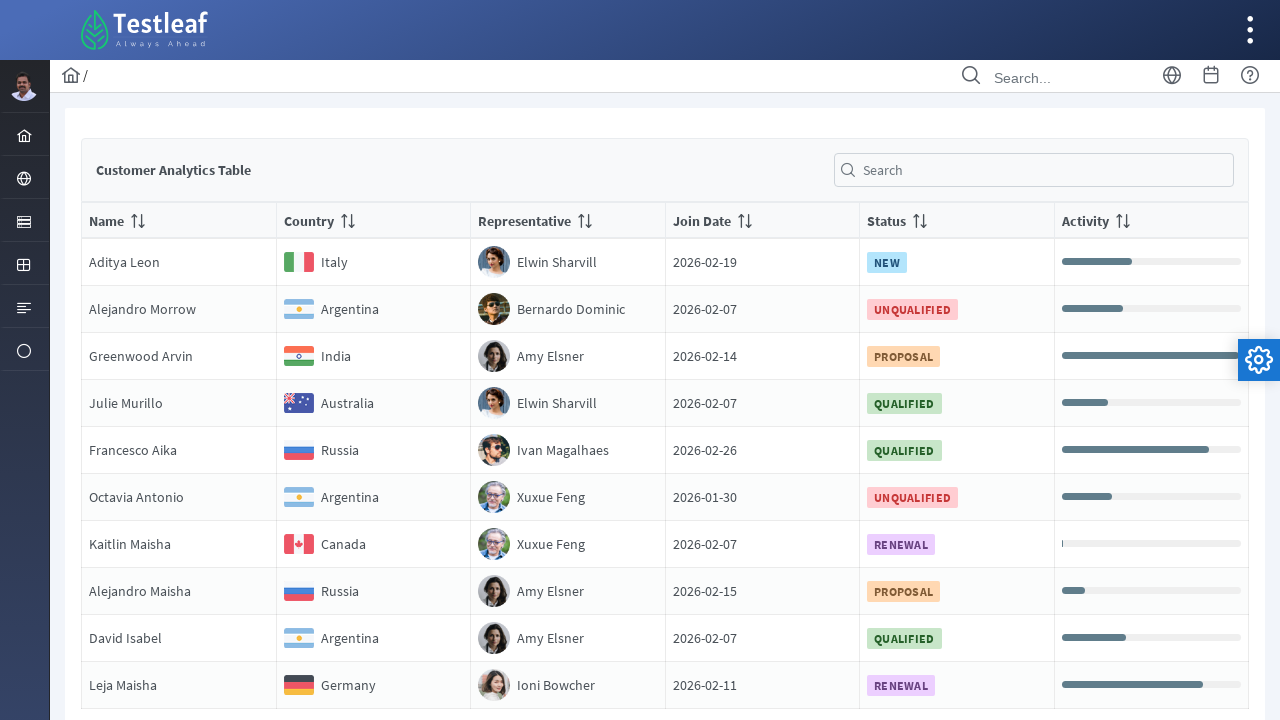

Extracted name from matching row: NameLeja Maisha
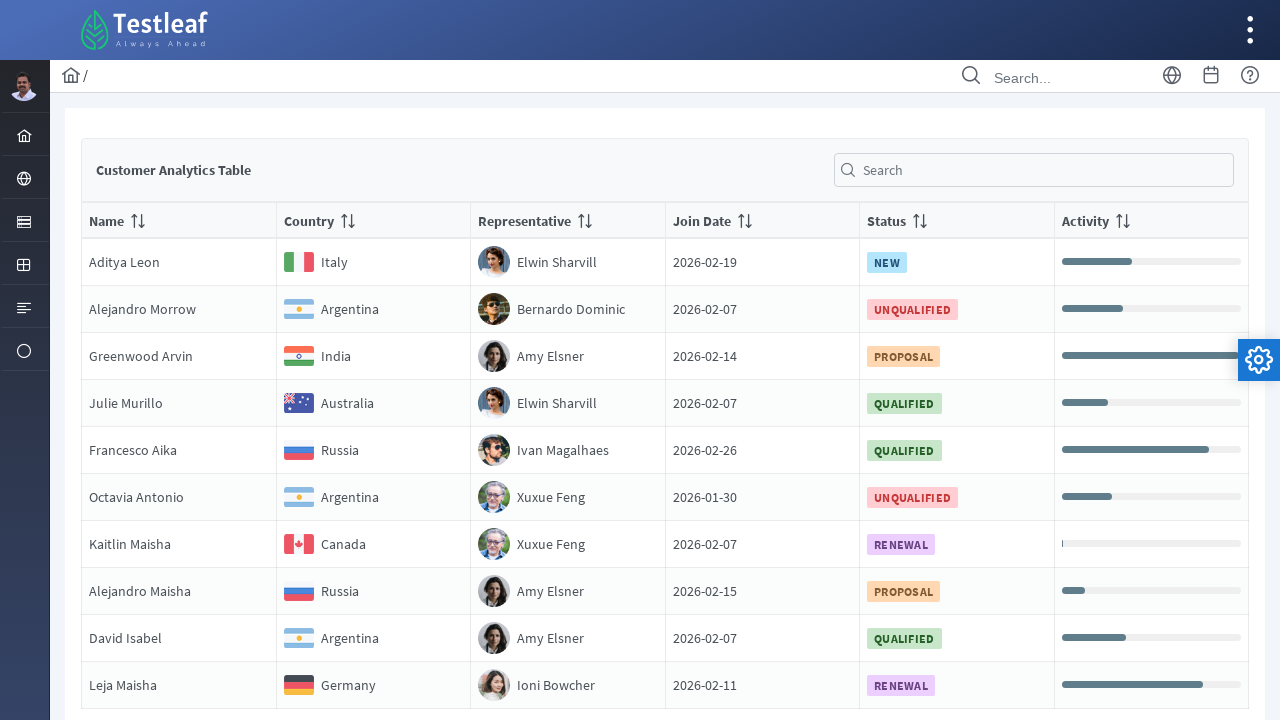

Extracted representative from matching row: Ioni Bowcher
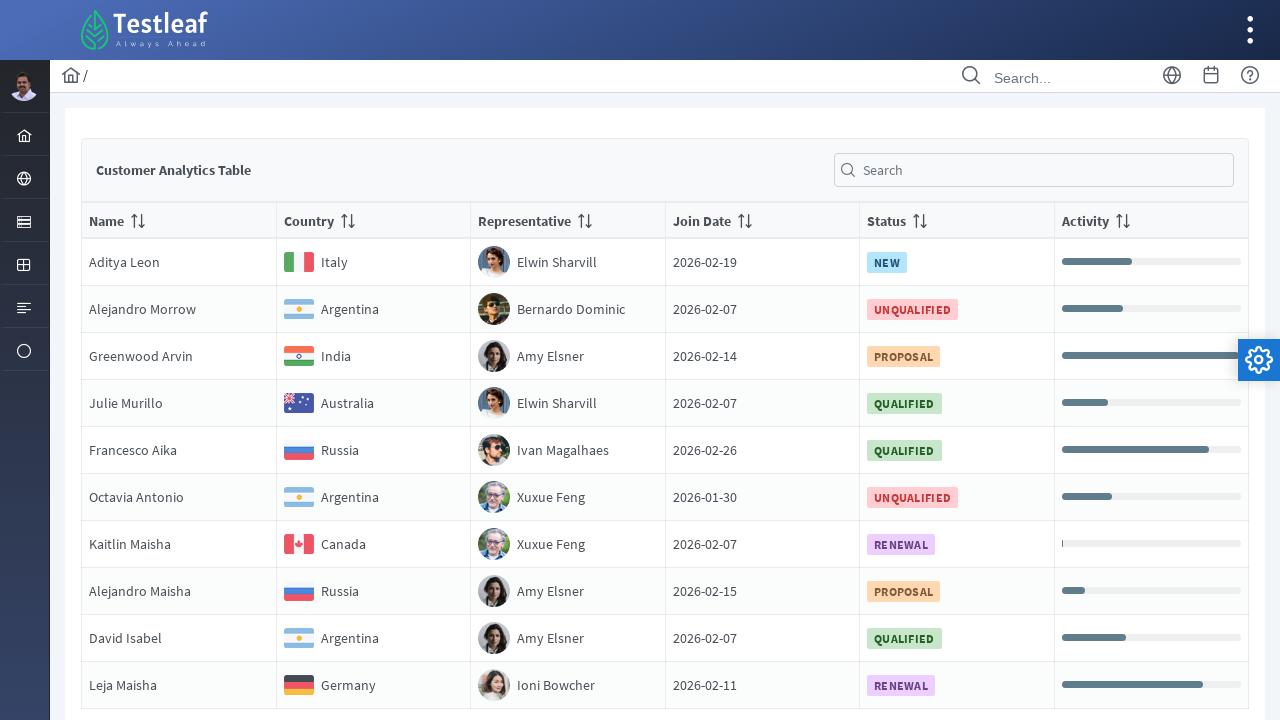

Extracted join date from matching row: Join Date2026-02-11
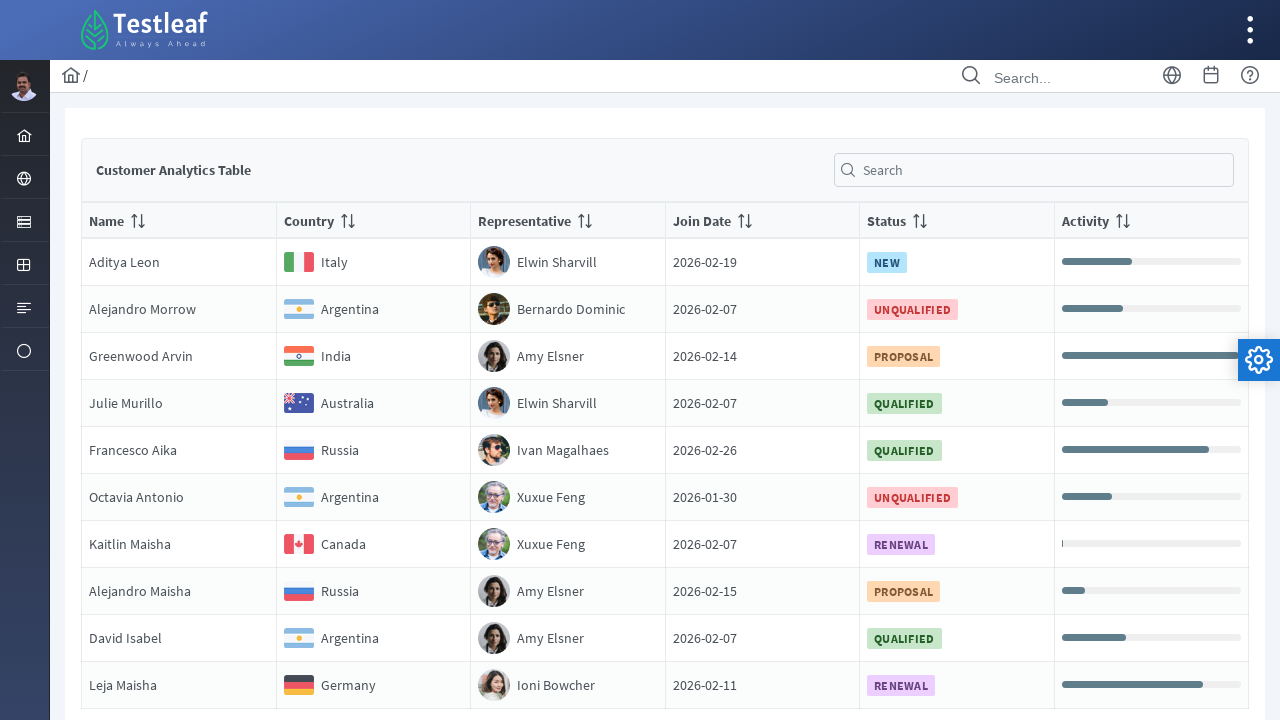

Clicked on page 2 at (630, 617) on //*[@class='ui-paginator-pages']//a[2]
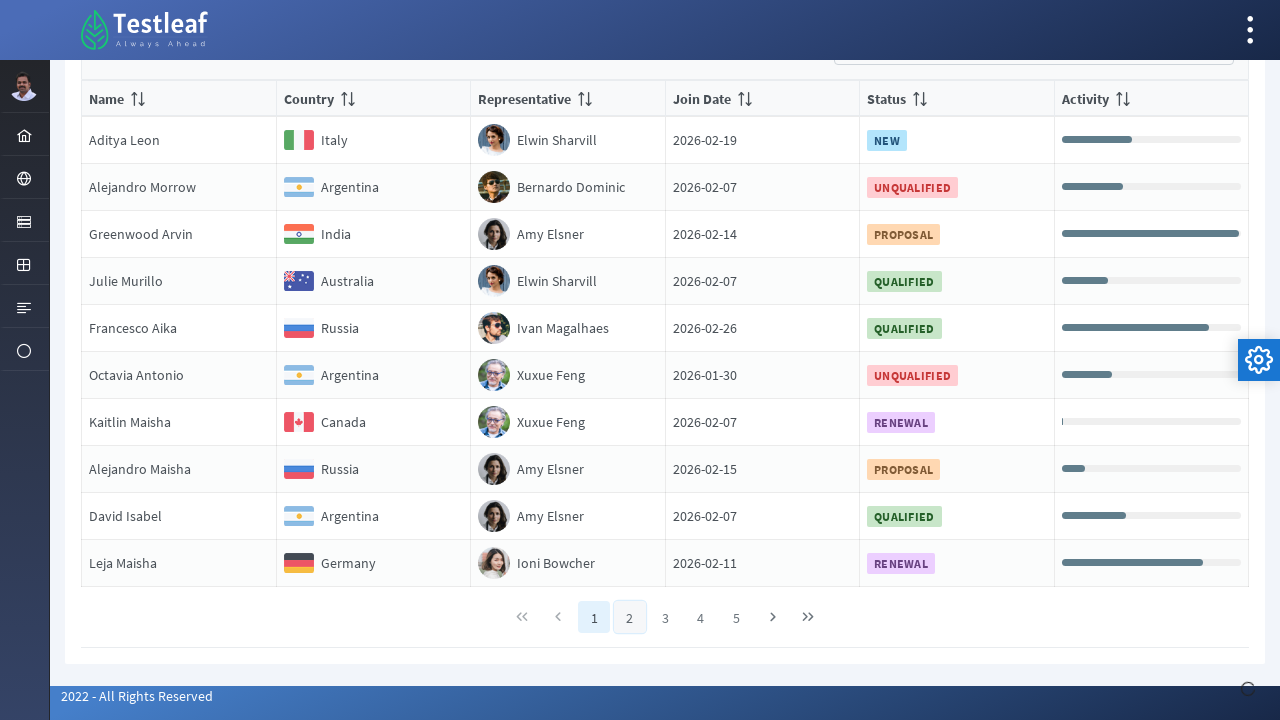

Waited 1000ms for page to load
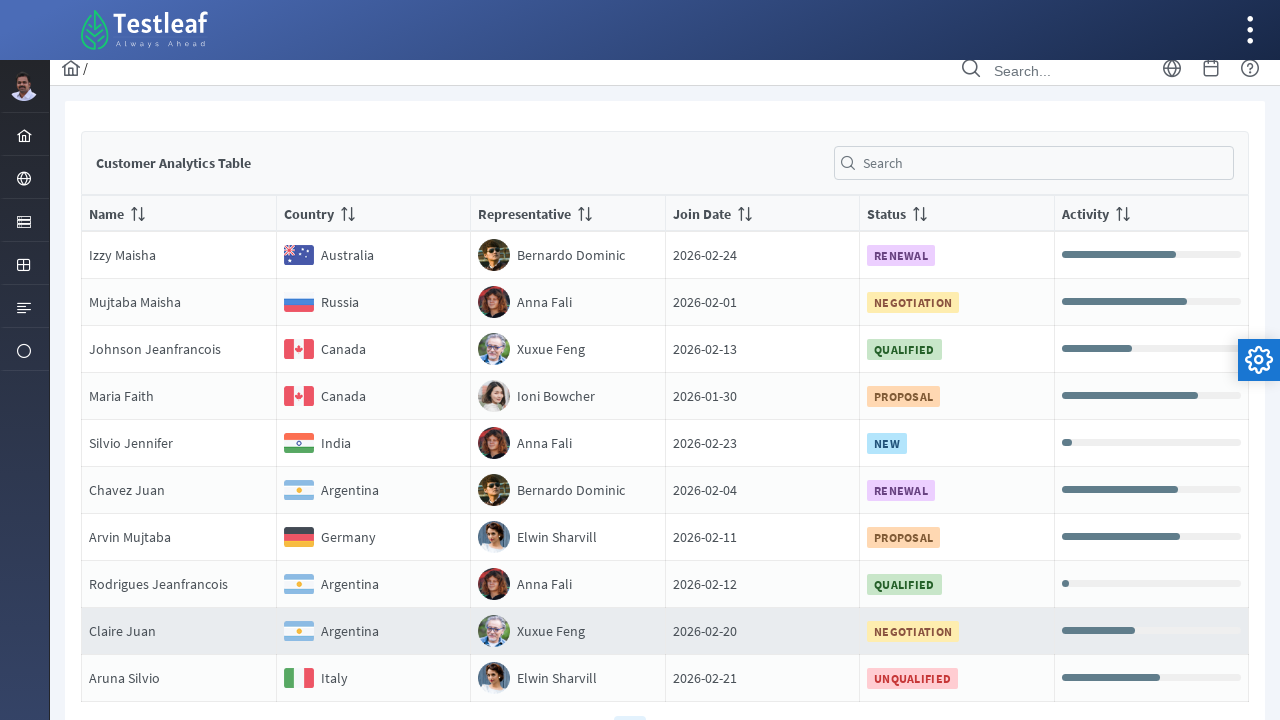

Retrieved all rows from page 2
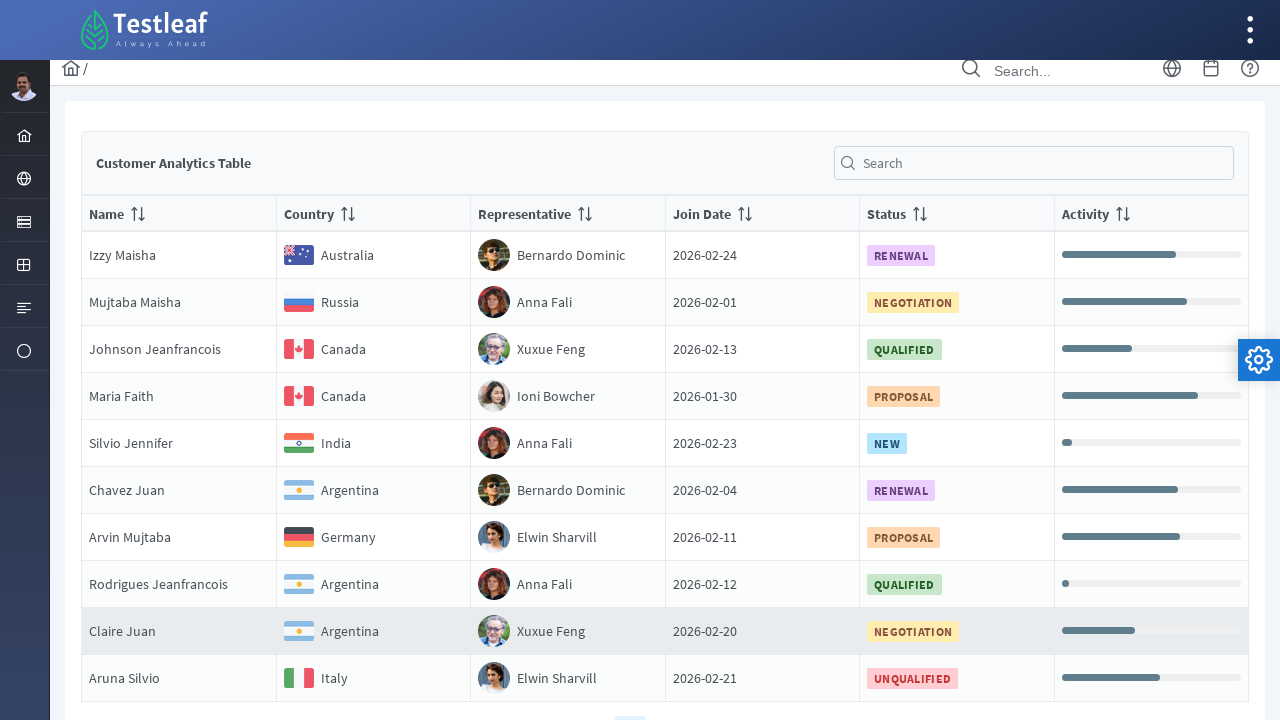

Found 10 rows on page 2
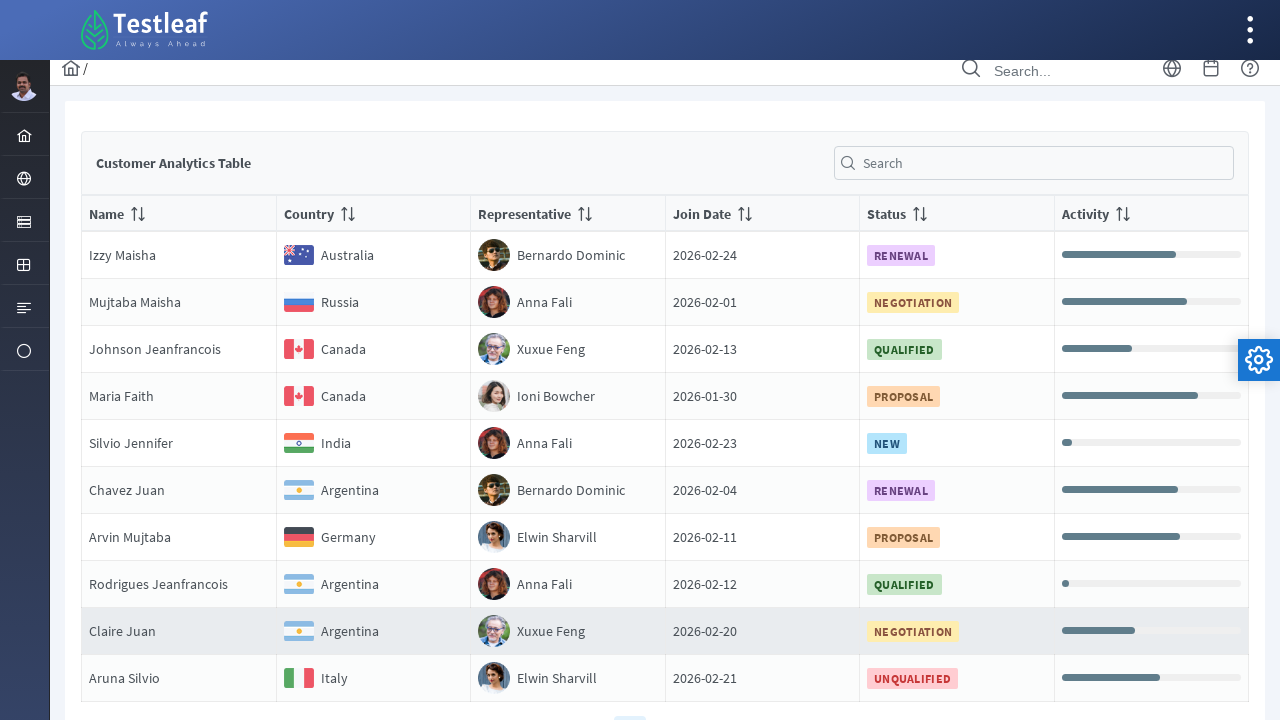

Extracted country name from row 1: Australia
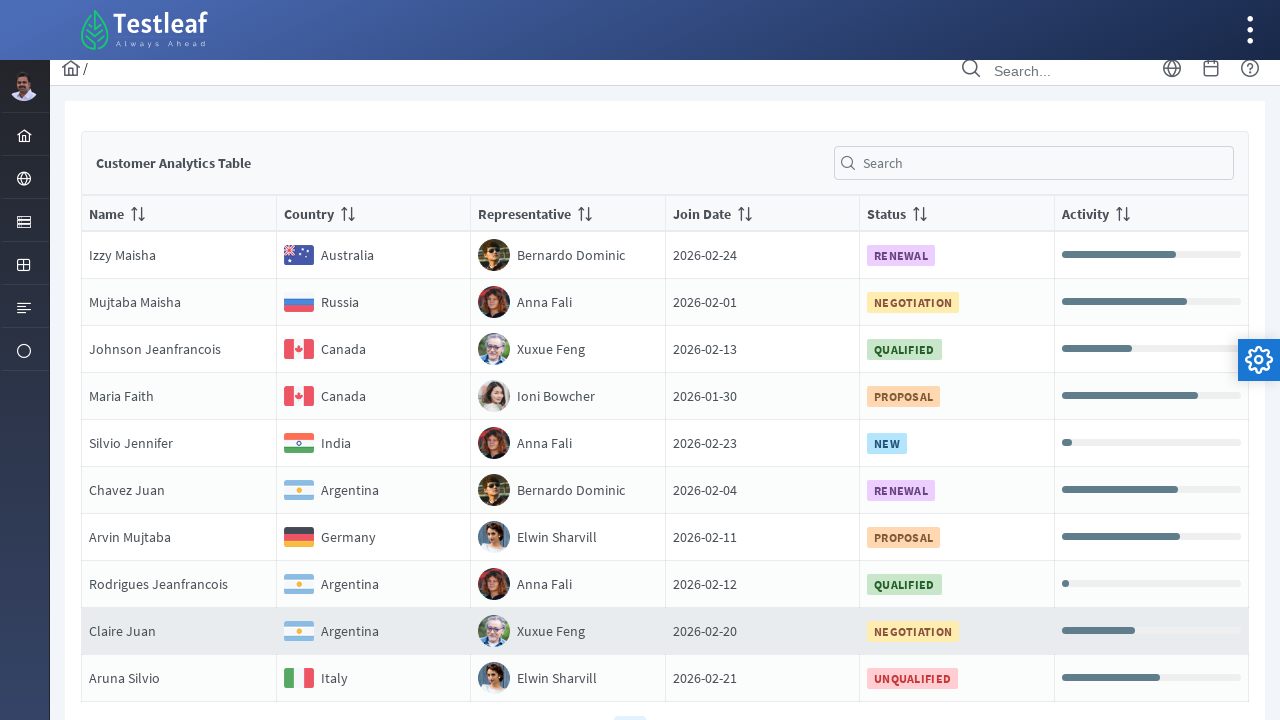

Extracted country name from row 2: Russia
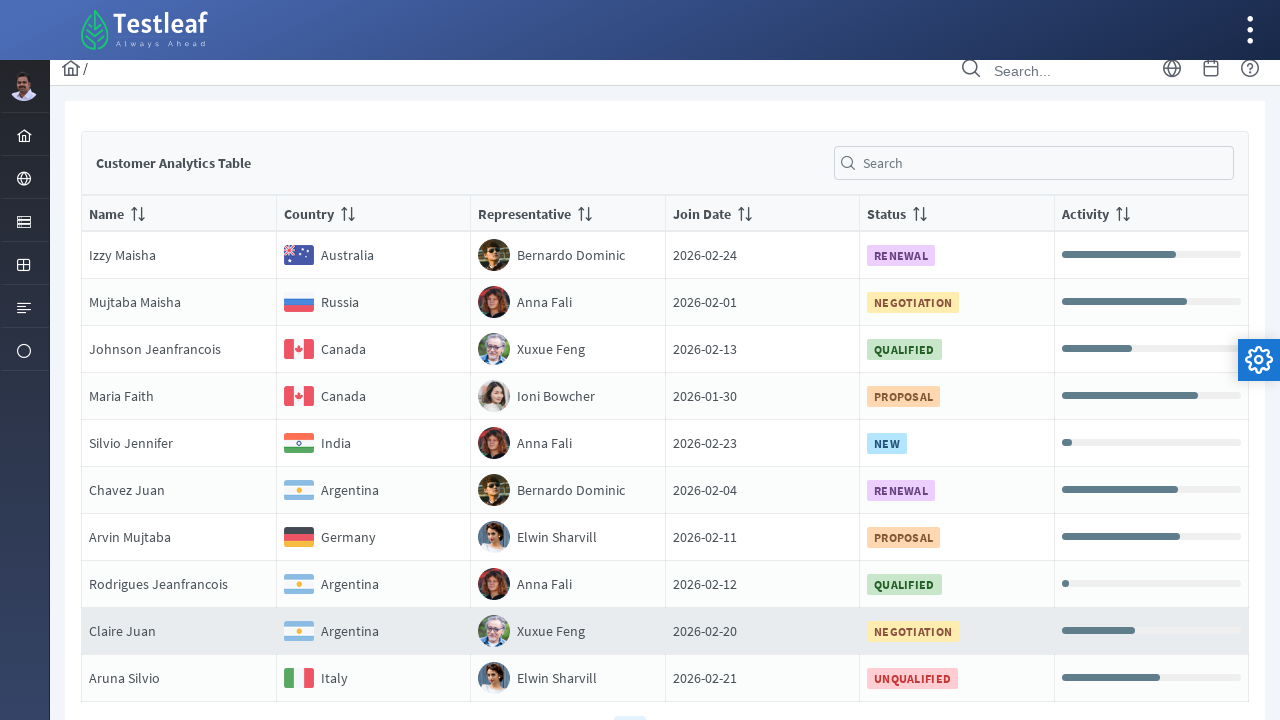

Extracted country name from row 3: Canada
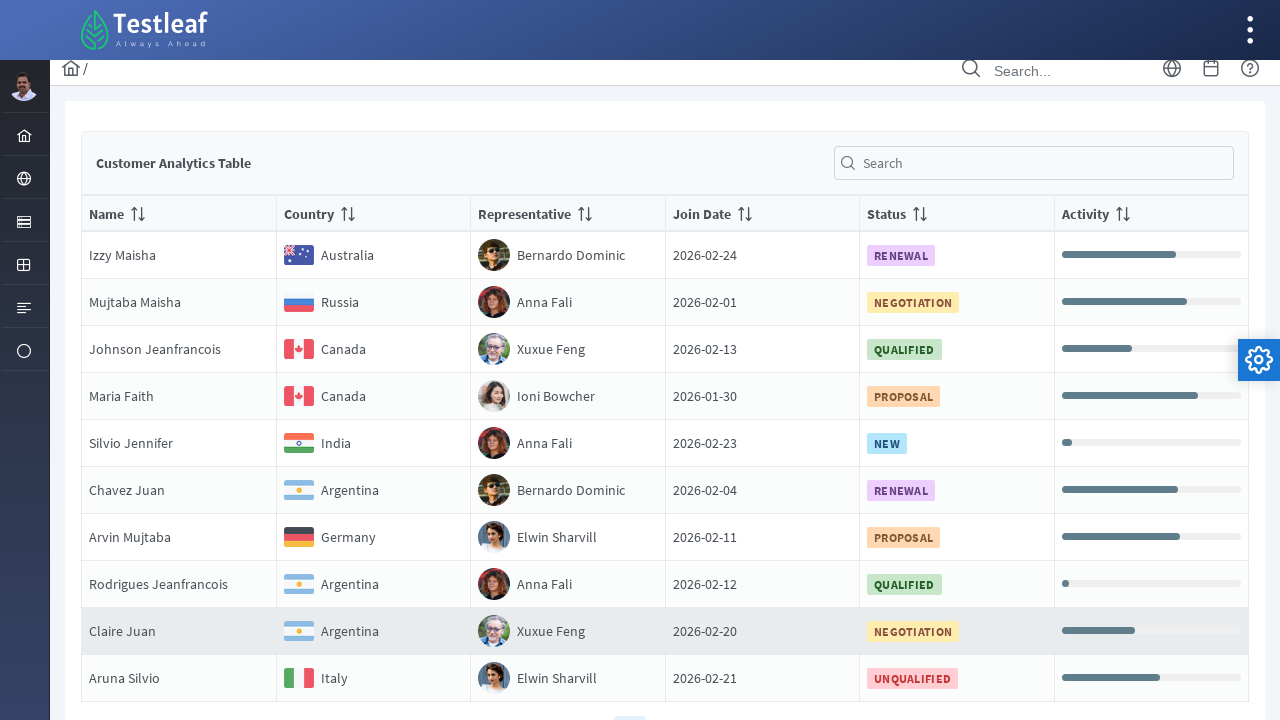

Extracted country name from row 4: Canada
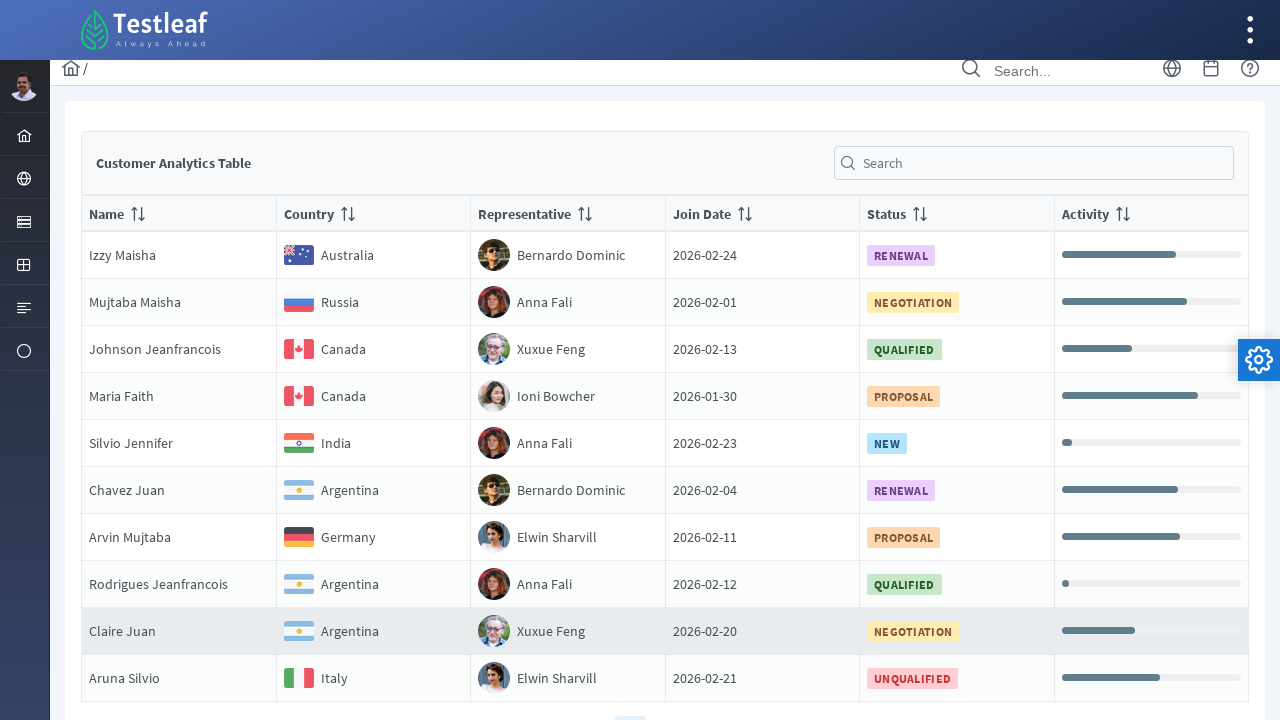

Extracted country name from row 5: India
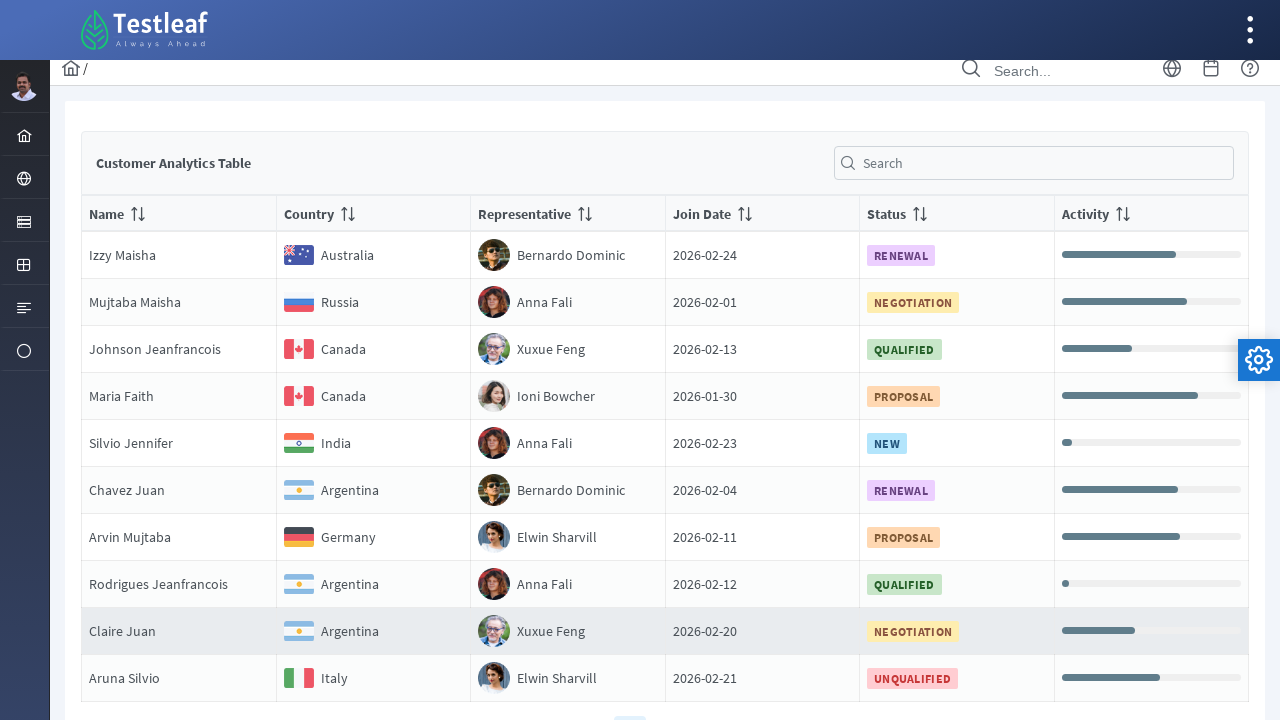

Extracted country name from row 6: Argentina
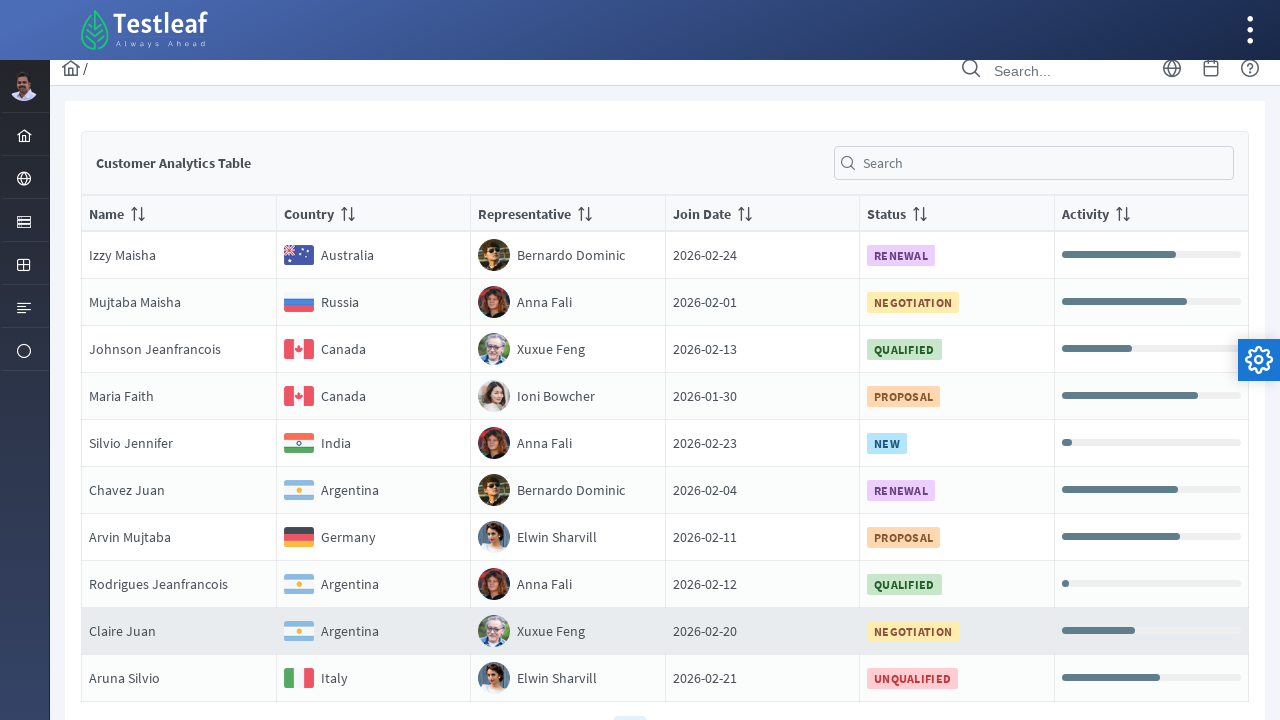

Extracted country name from row 7: Germany
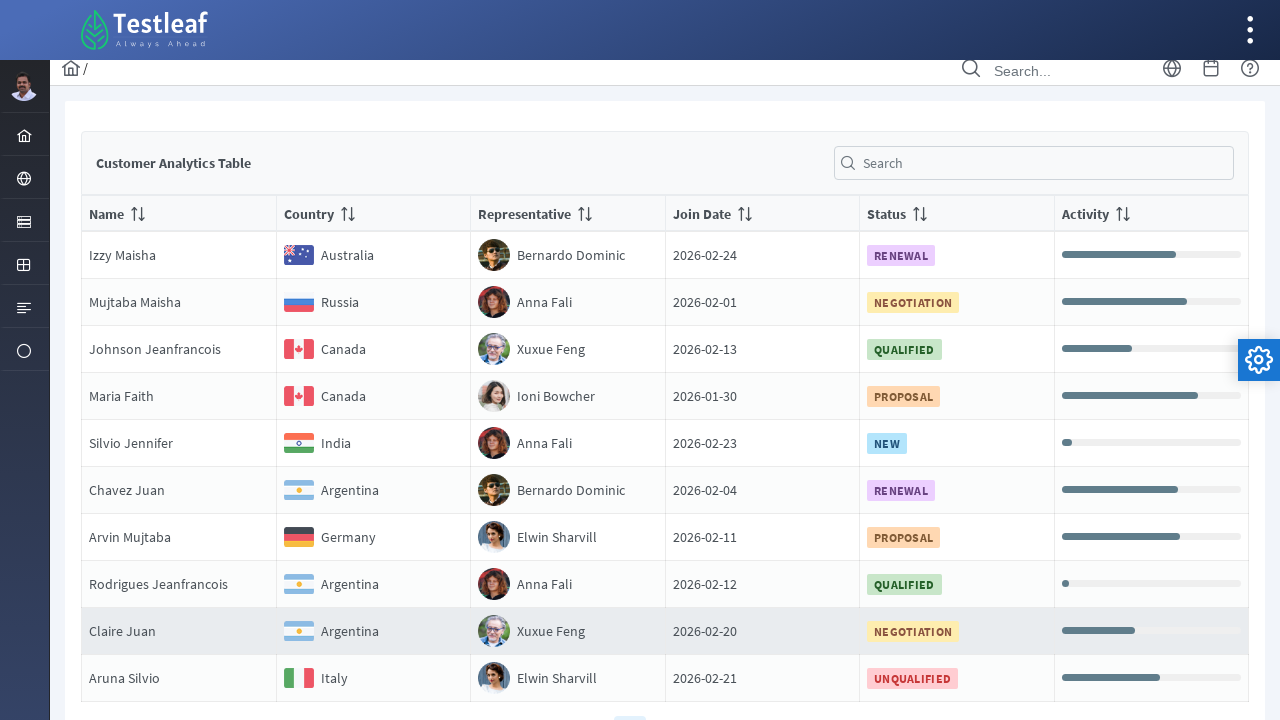

Country 'Germany' matches search criteria 'Germany'
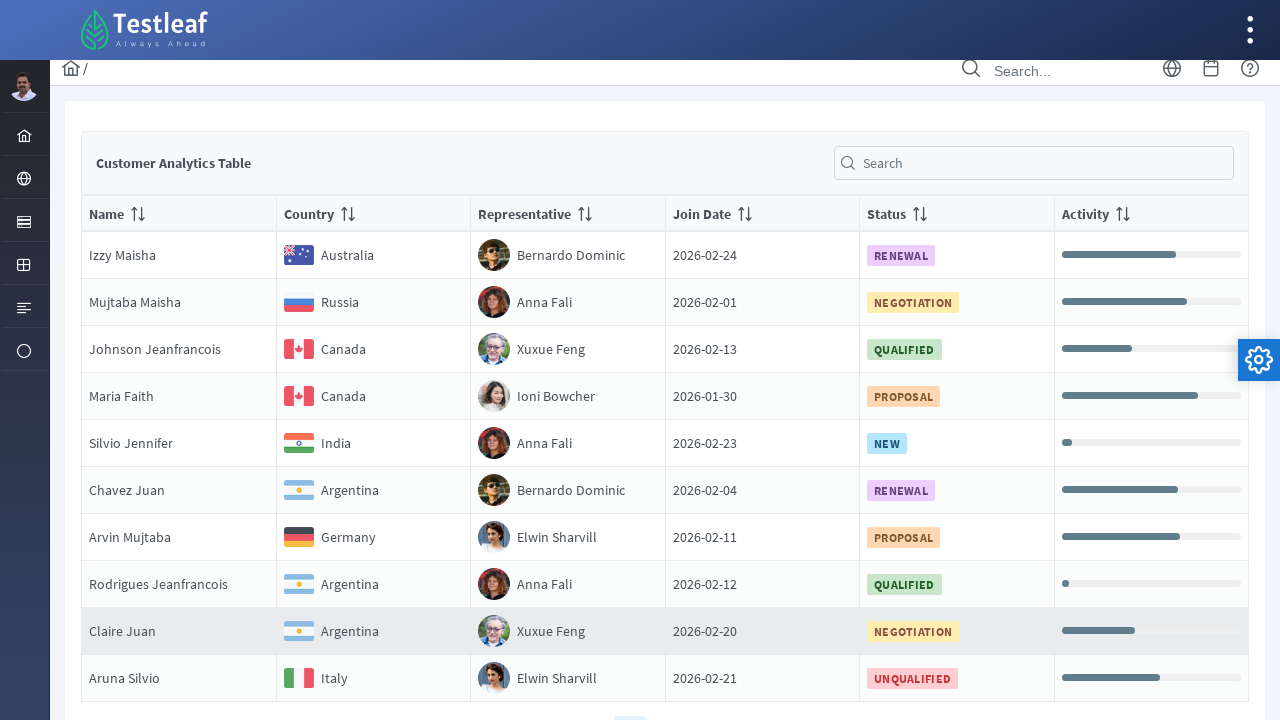

Extracted status from row 7: PROPOSAL
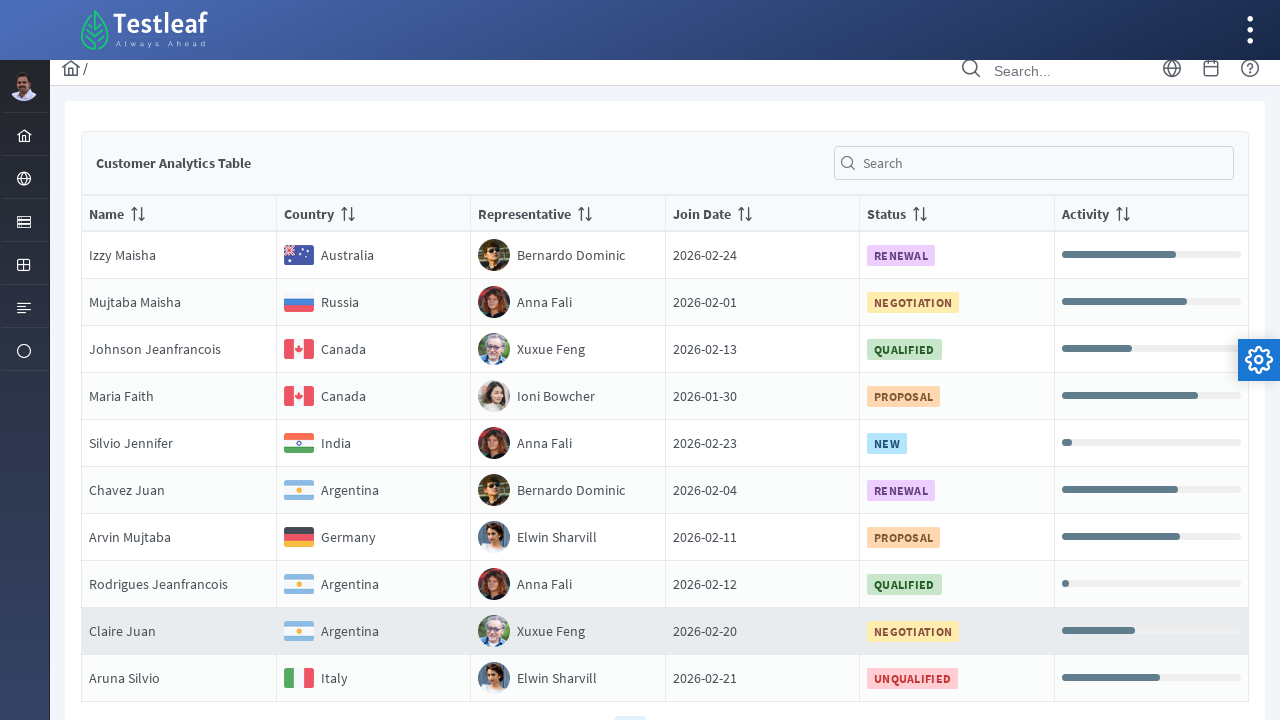

Extracted country name from row 8: Argentina
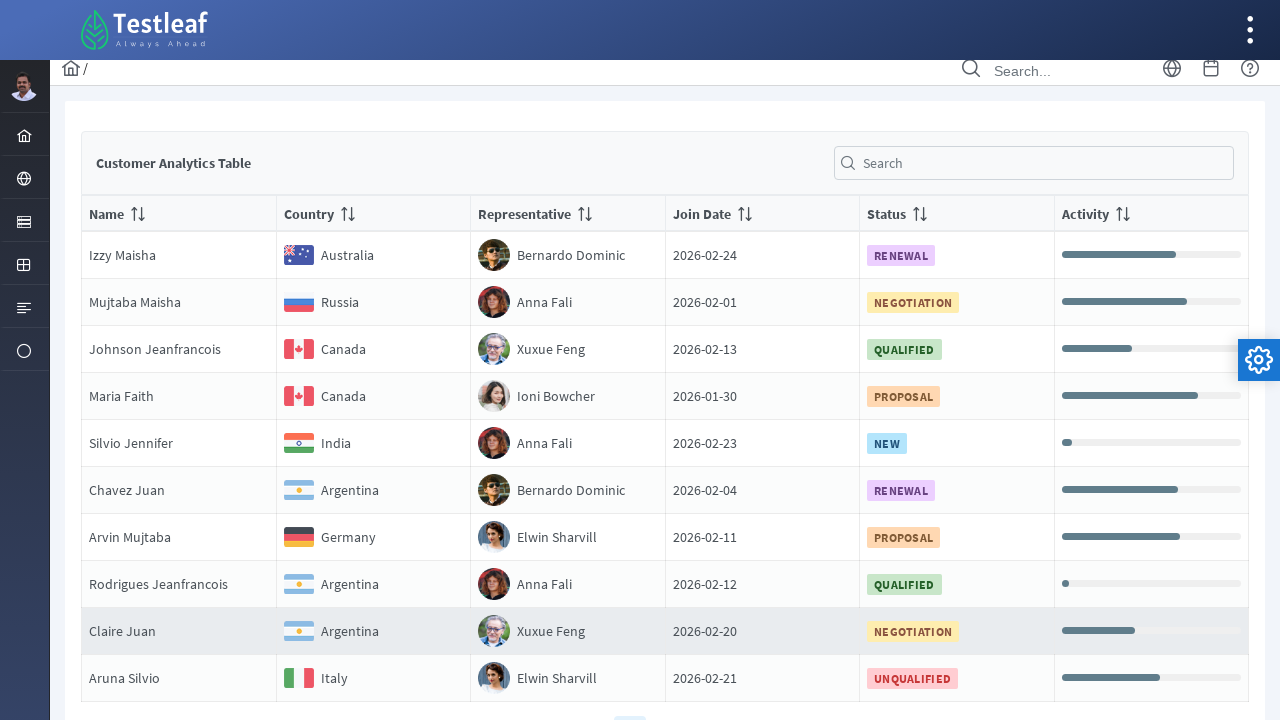

Extracted country name from row 9: Argentina
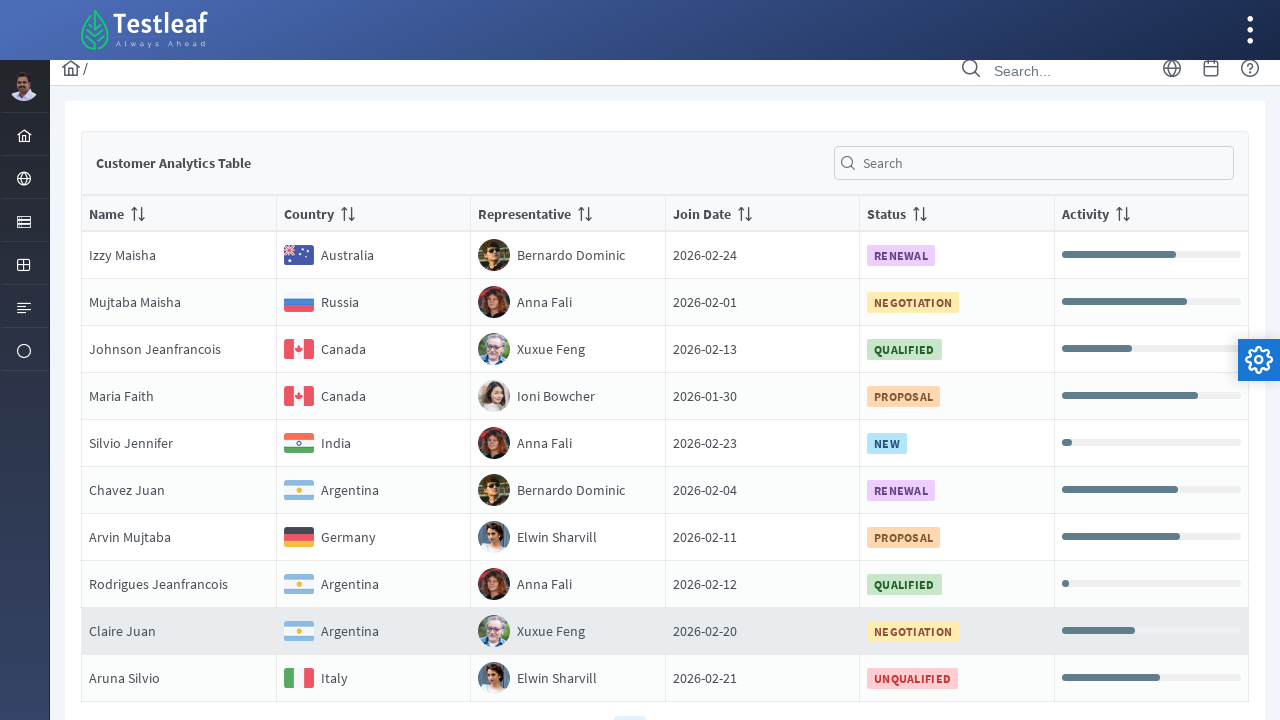

Extracted country name from row 10: Italy
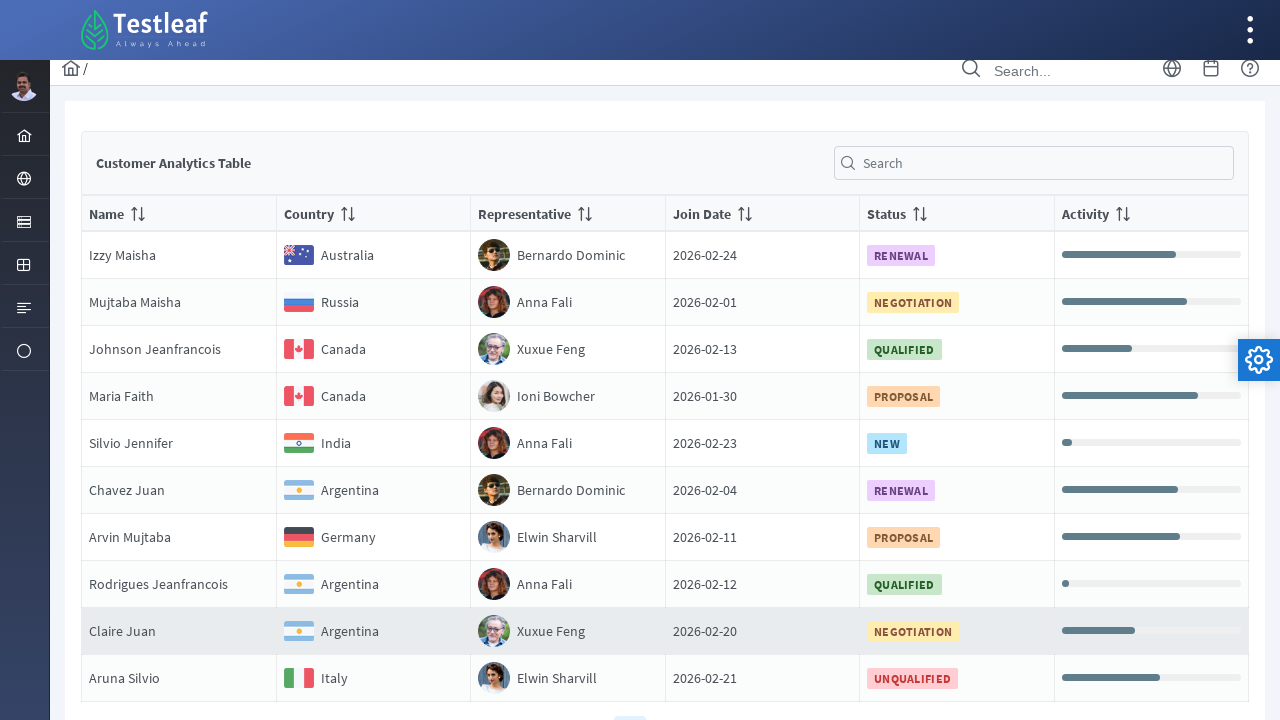

Clicked on page 3 at (665, 704) on //*[@class='ui-paginator-pages']//a[3]
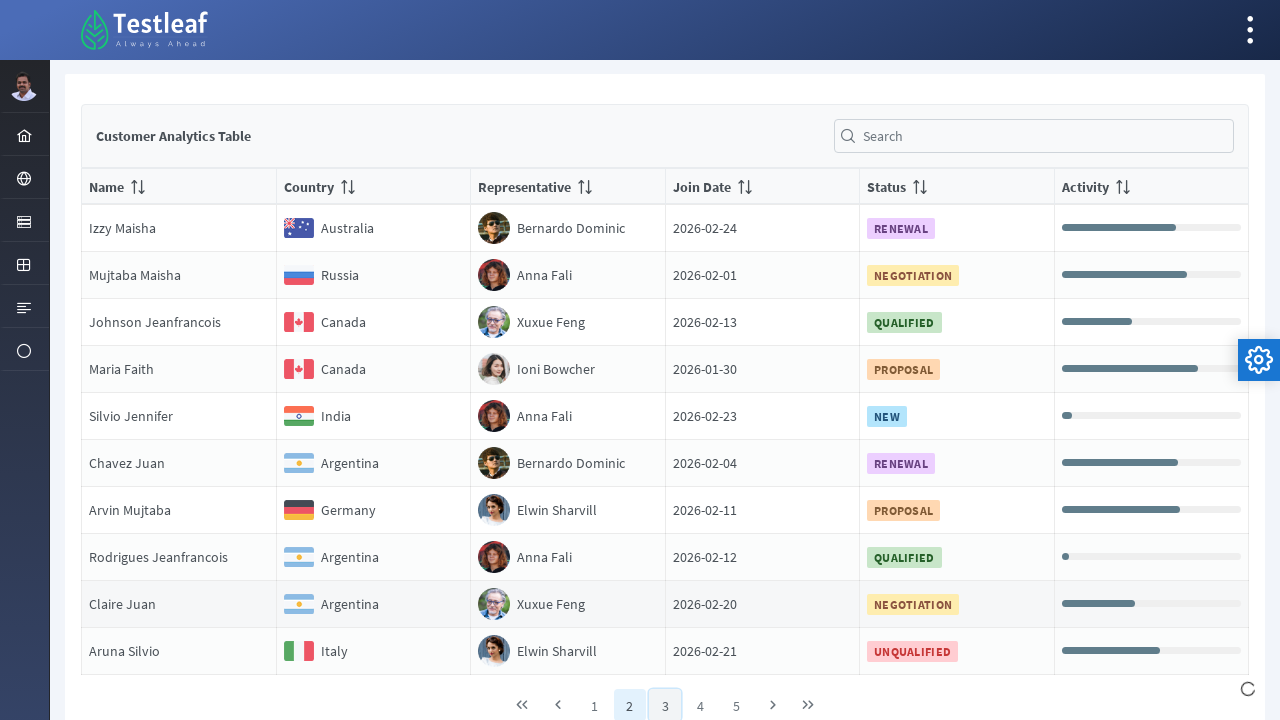

Waited 1000ms for page to load
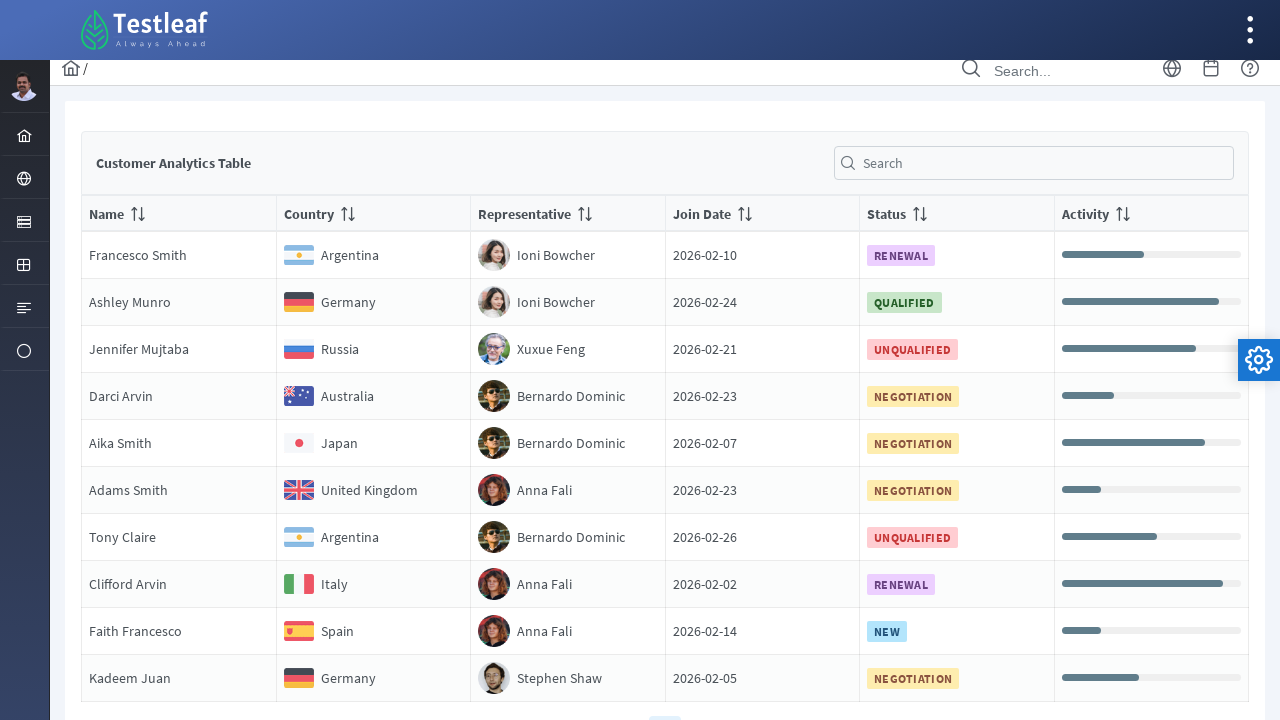

Retrieved all rows from page 3
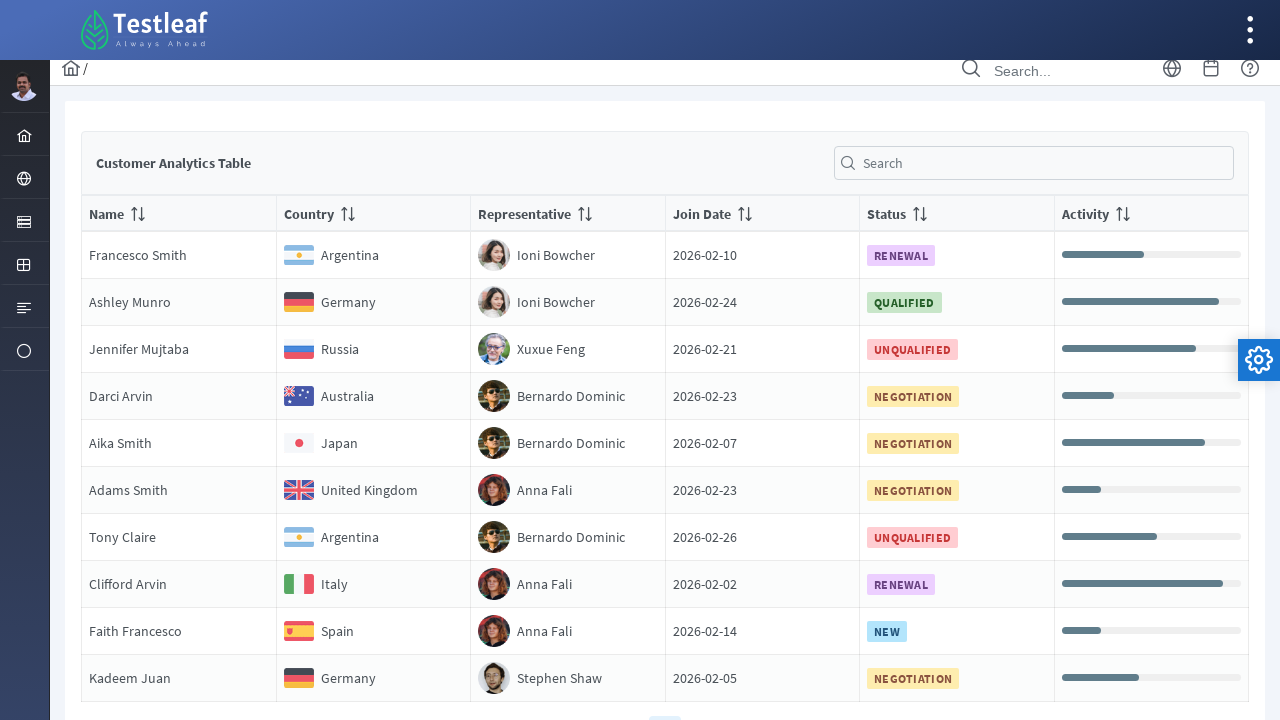

Found 10 rows on page 3
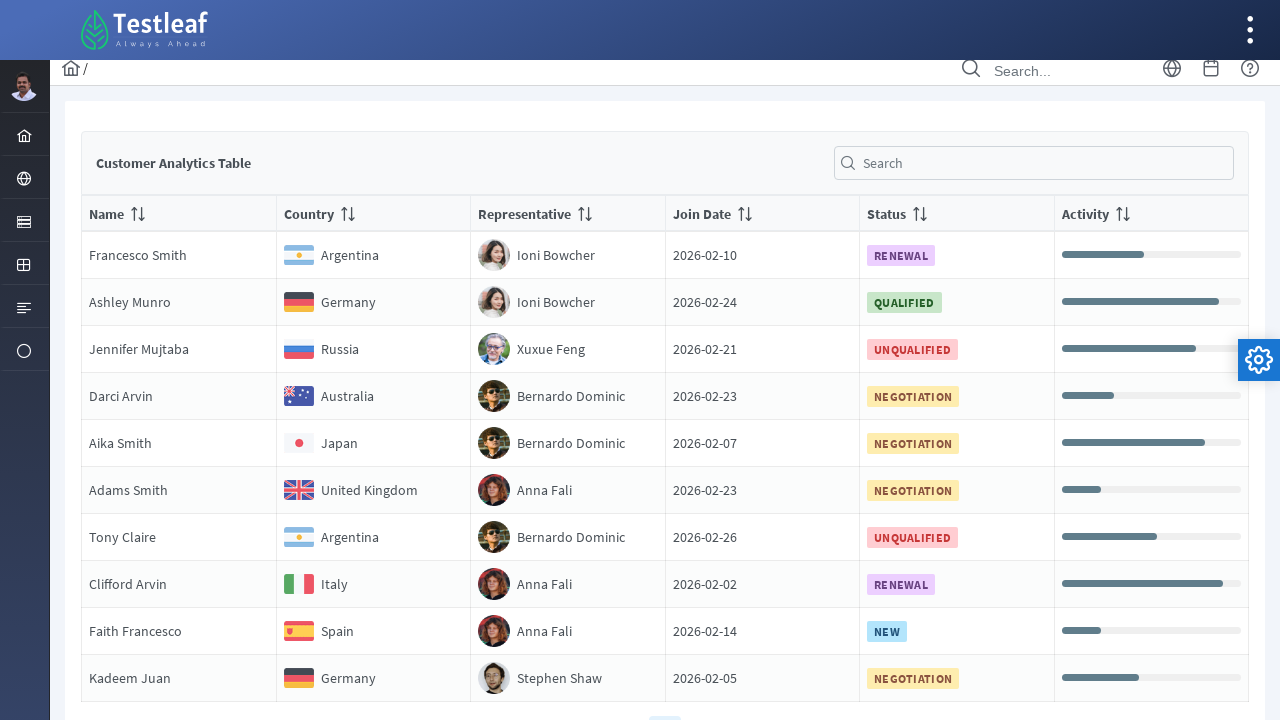

Extracted country name from row 1: Argentina
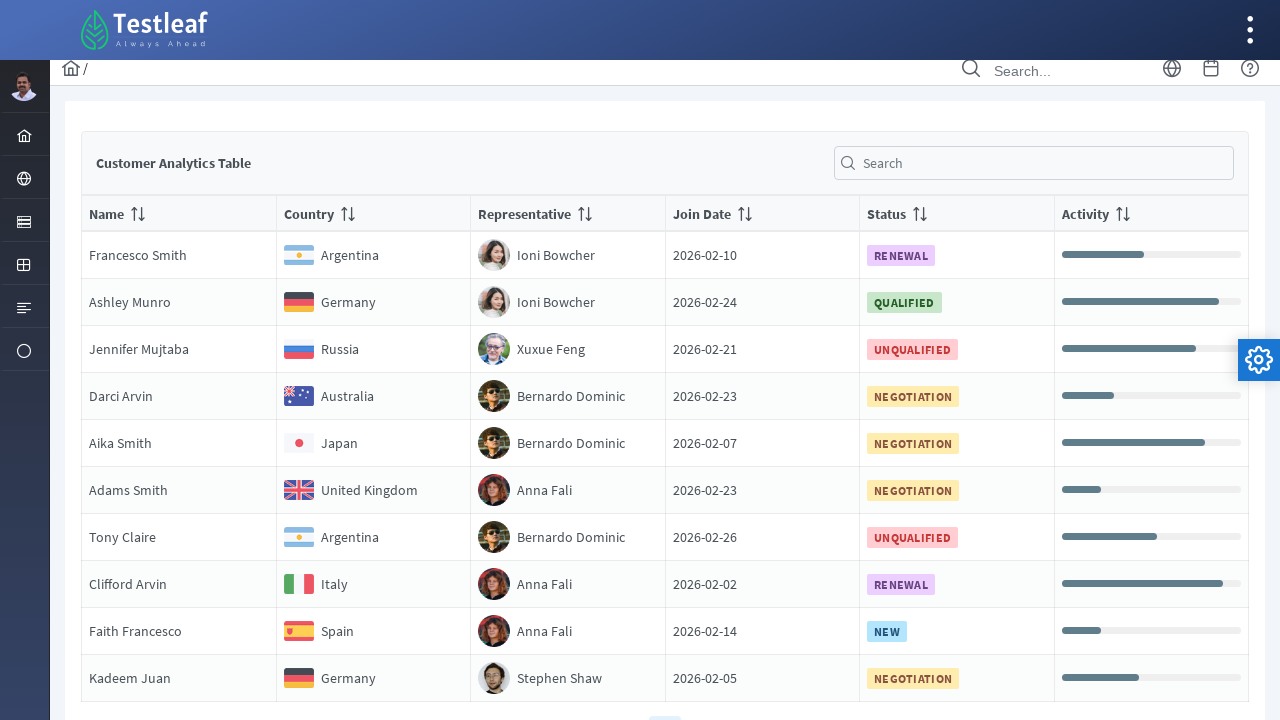

Extracted country name from row 2: Germany
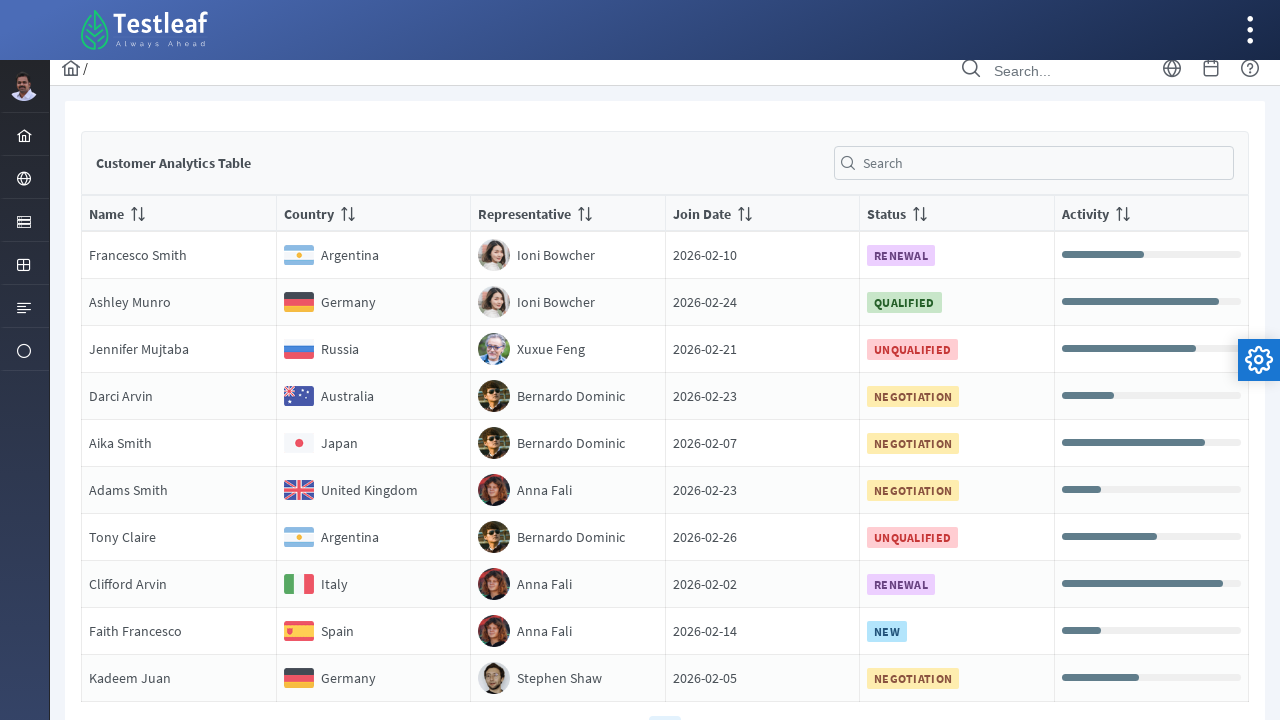

Country 'Germany' matches search criteria 'Germany'
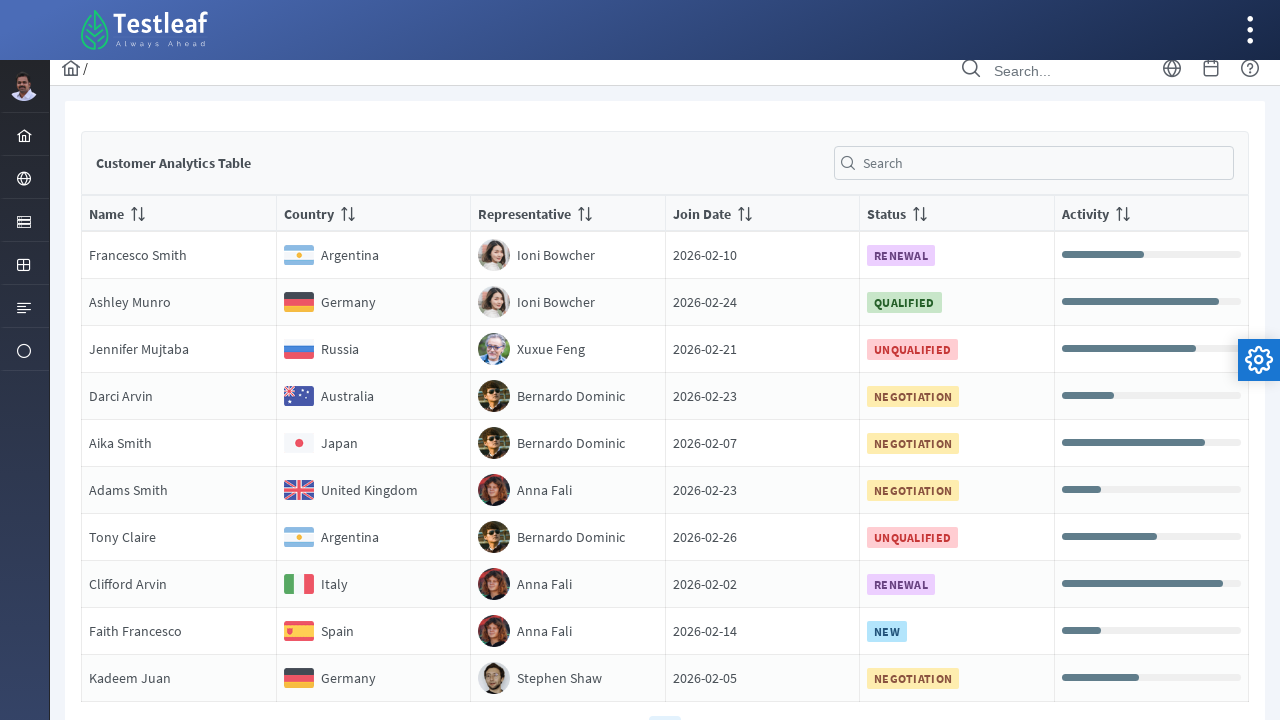

Extracted status from row 2: QUALIFIED
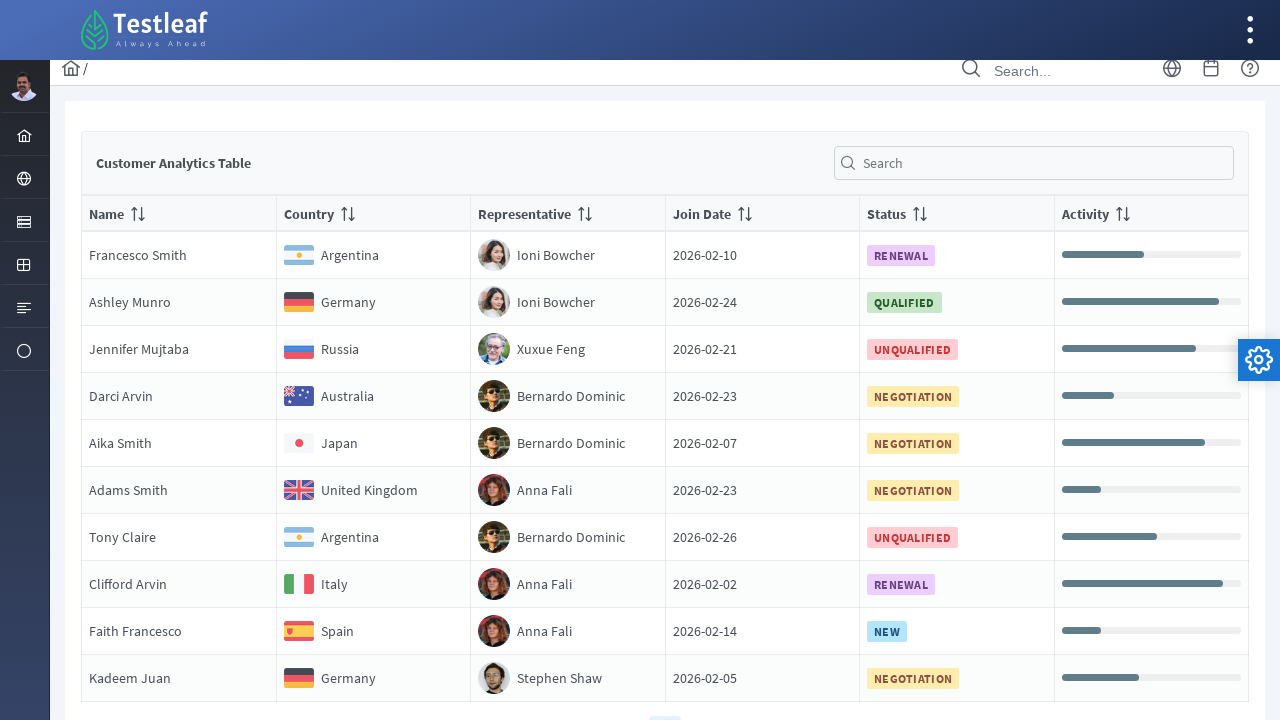

Extracted country name from row 3: Russia
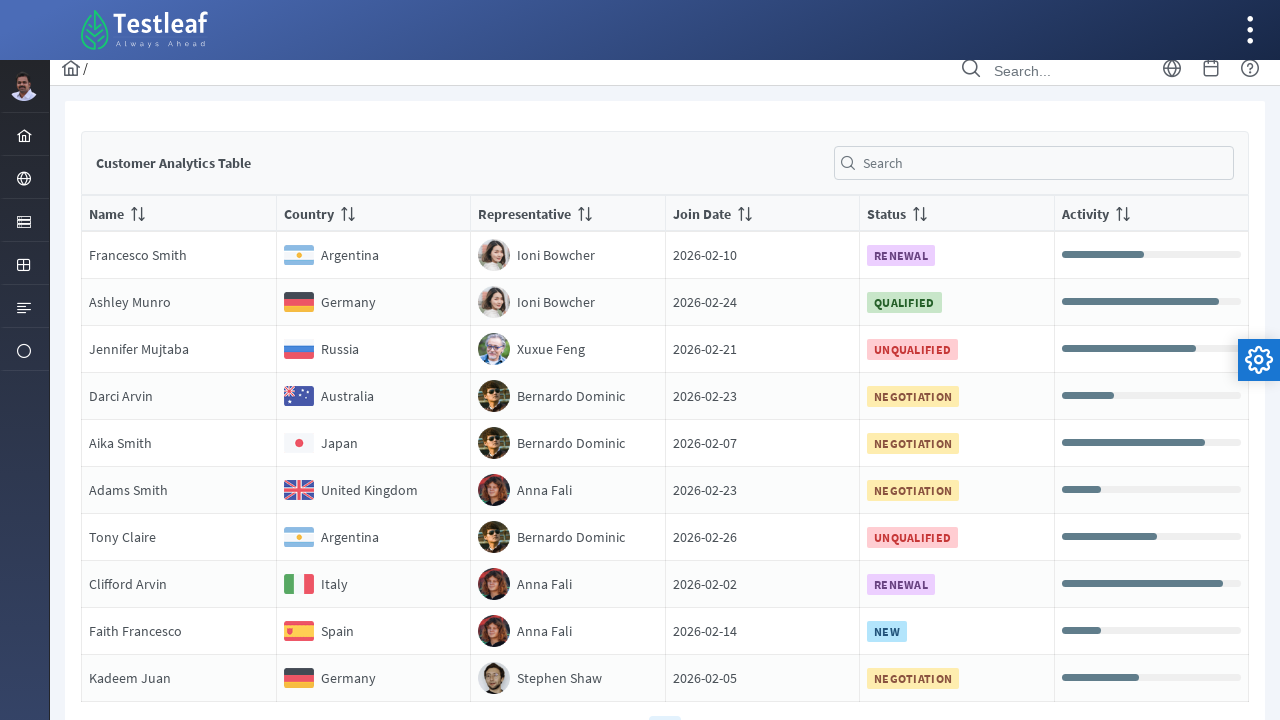

Extracted country name from row 4: Australia
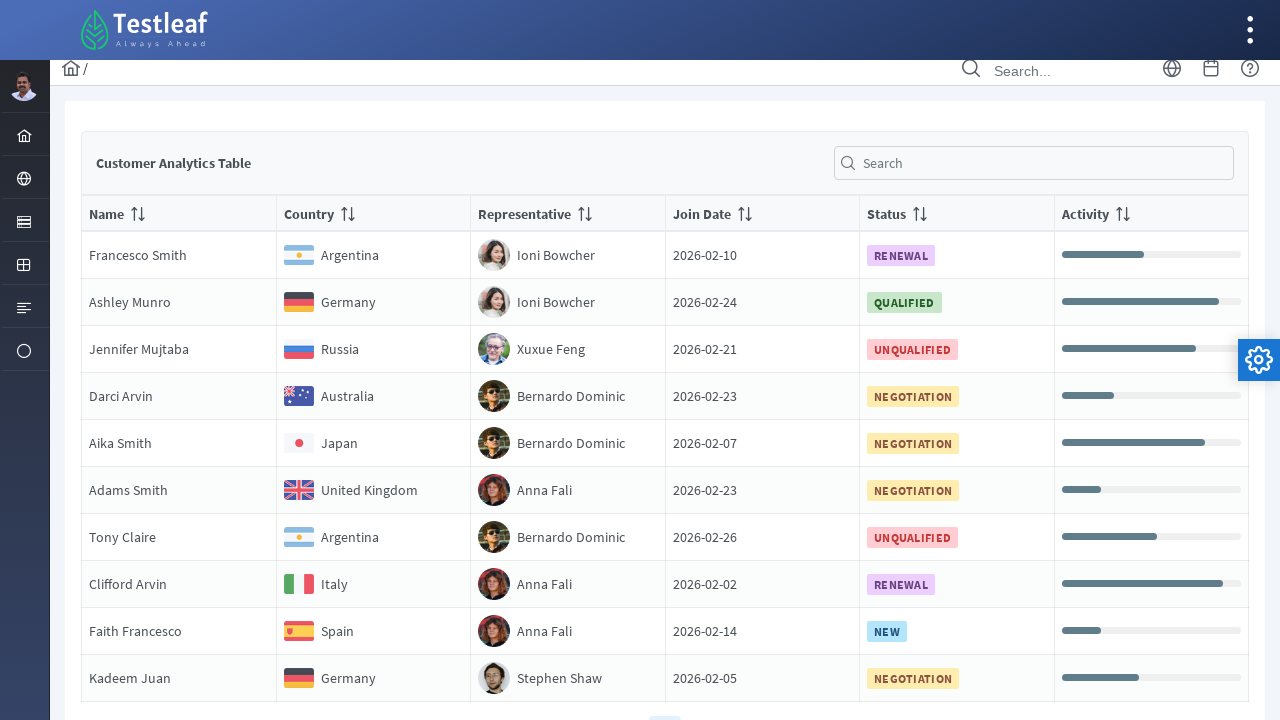

Extracted country name from row 5: Japan
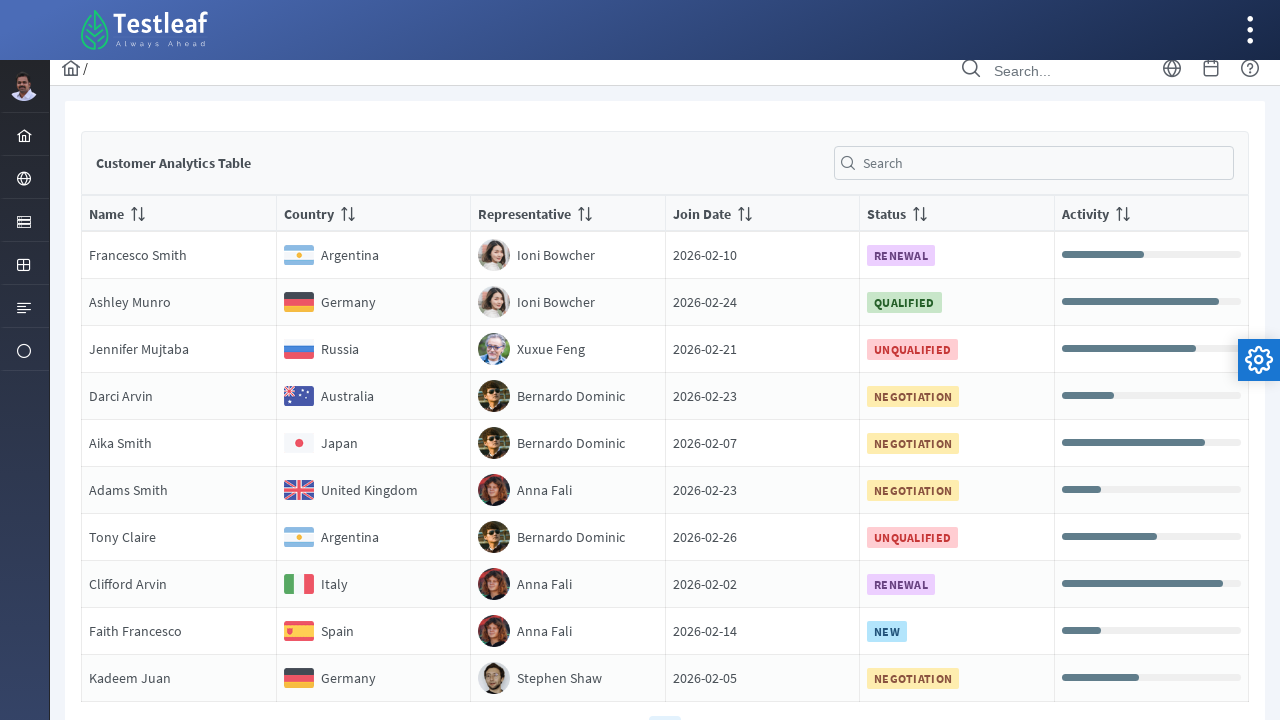

Extracted country name from row 6: United Kingdom
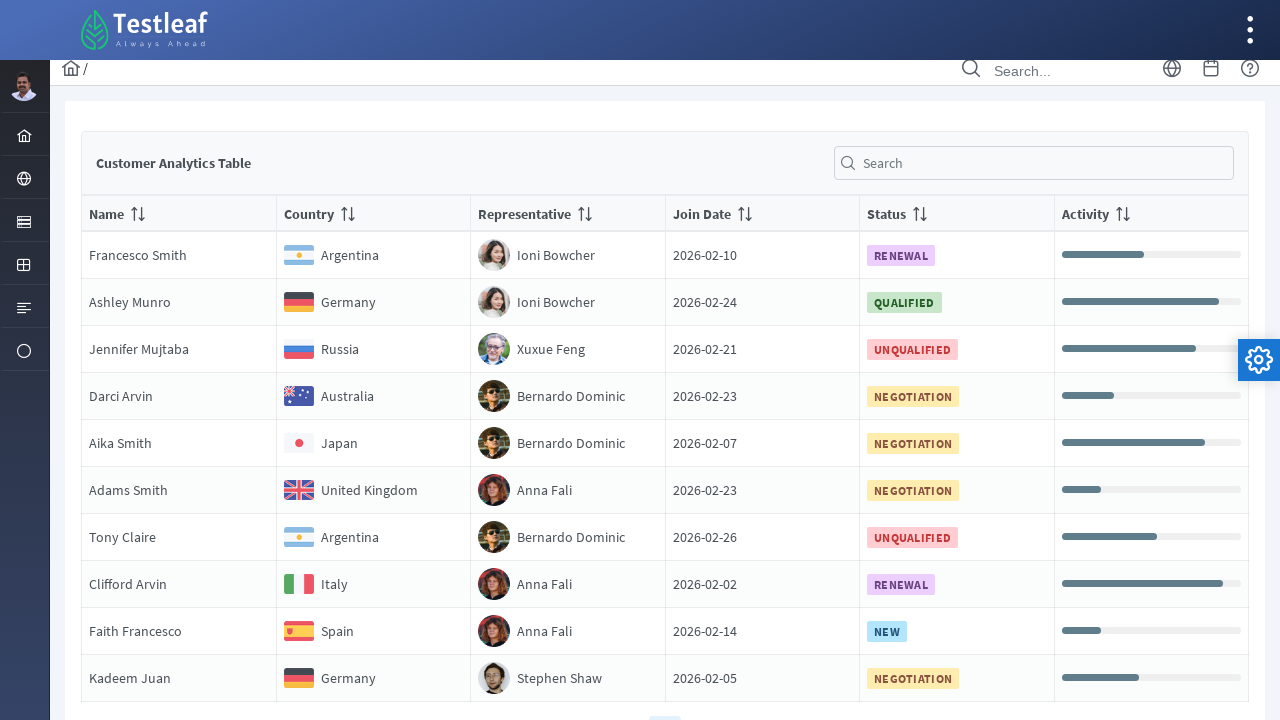

Extracted country name from row 7: Argentina
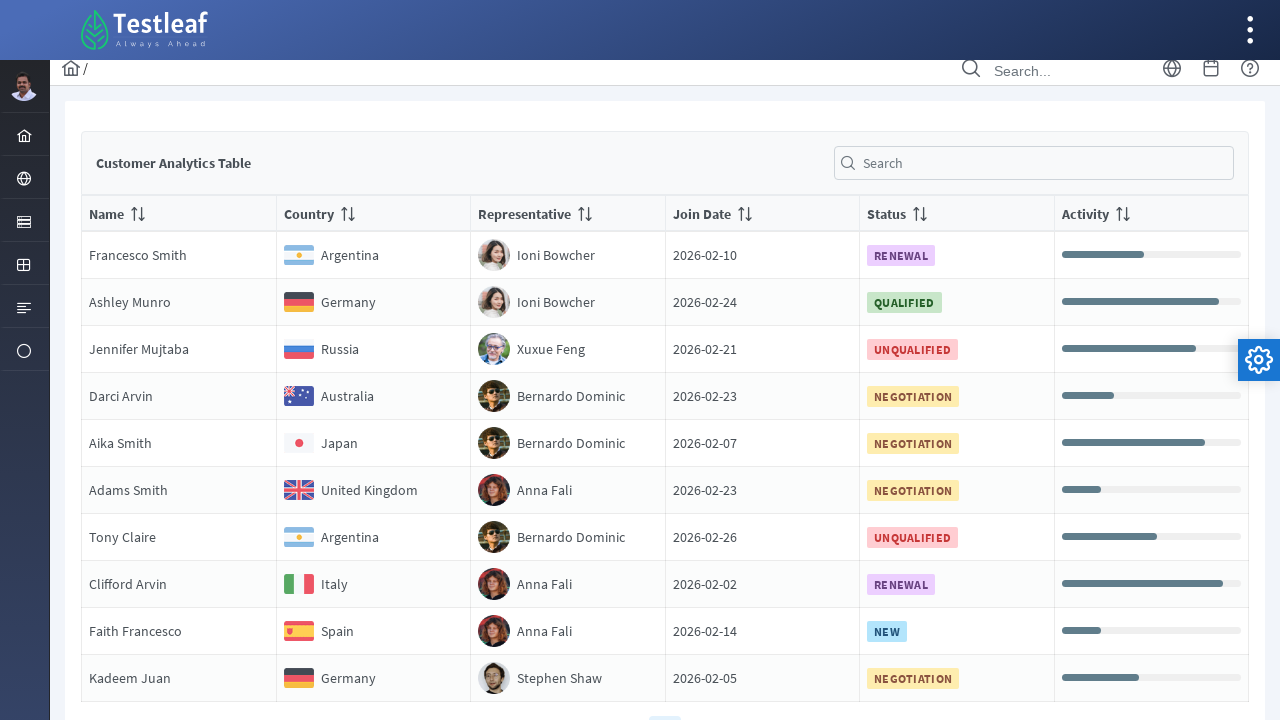

Extracted country name from row 8: Italy
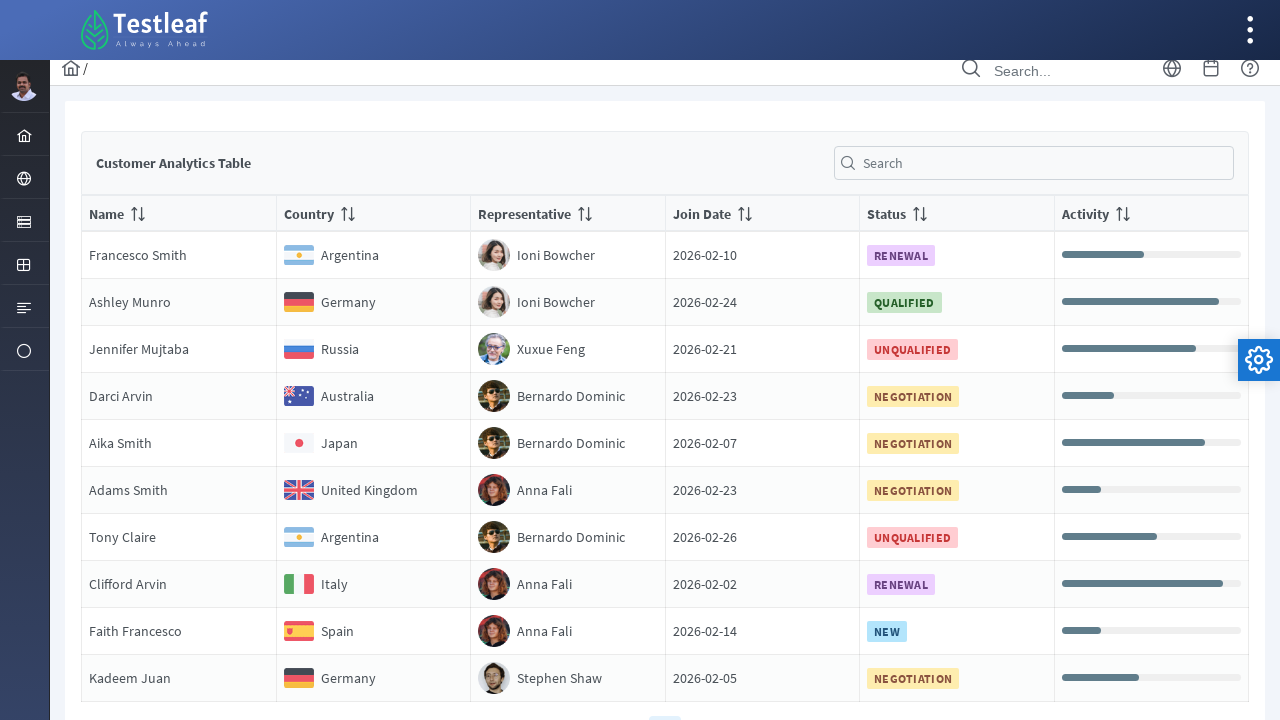

Extracted country name from row 9: Spain
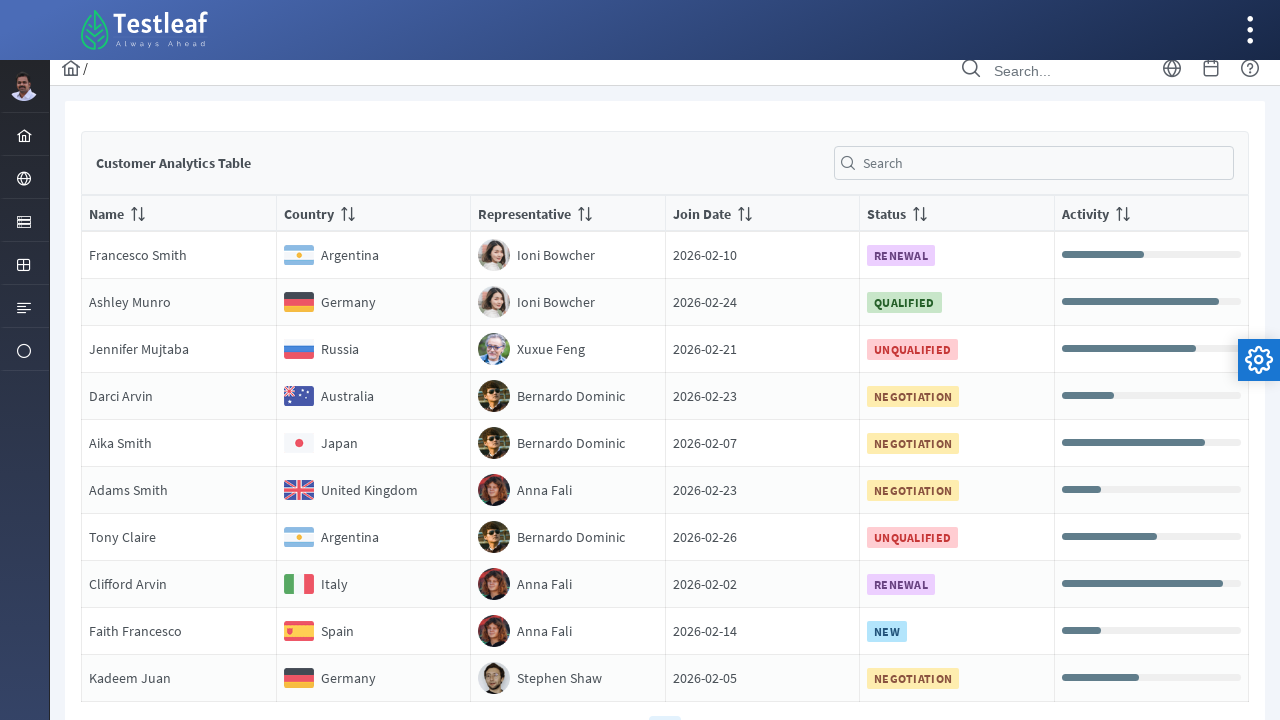

Extracted country name from row 10: Germany
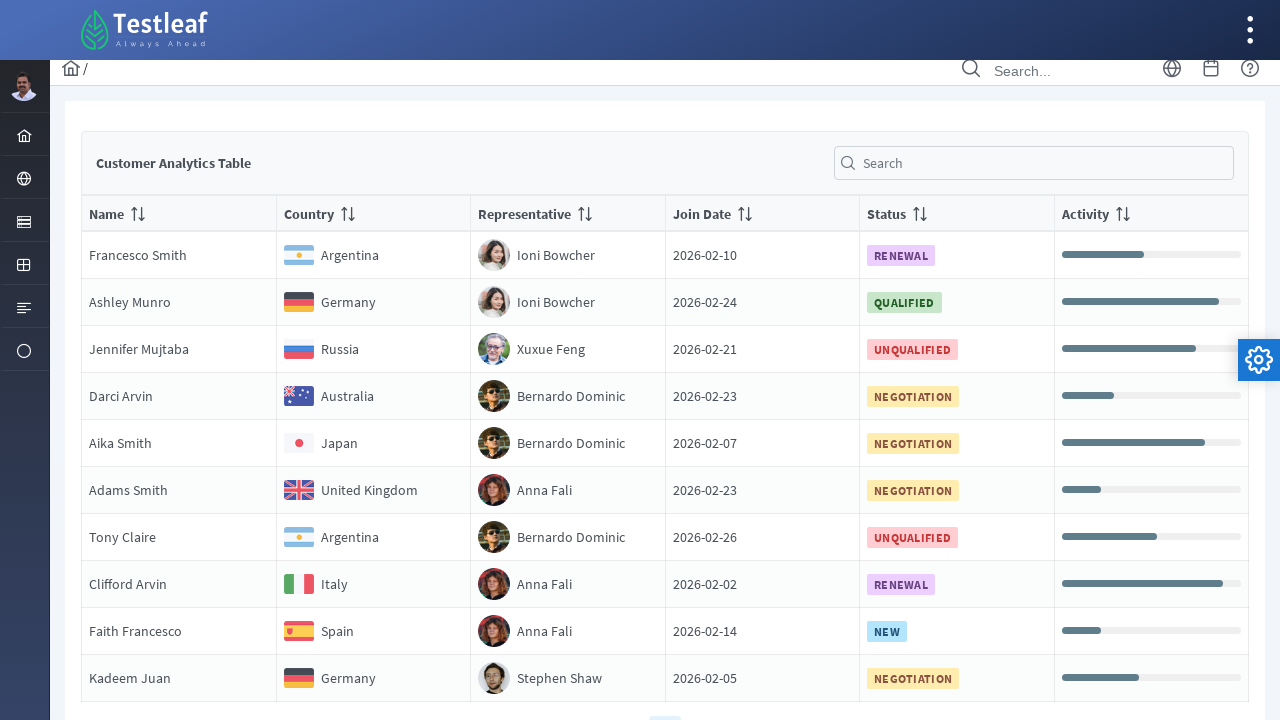

Country 'Germany' matches search criteria 'Germany'
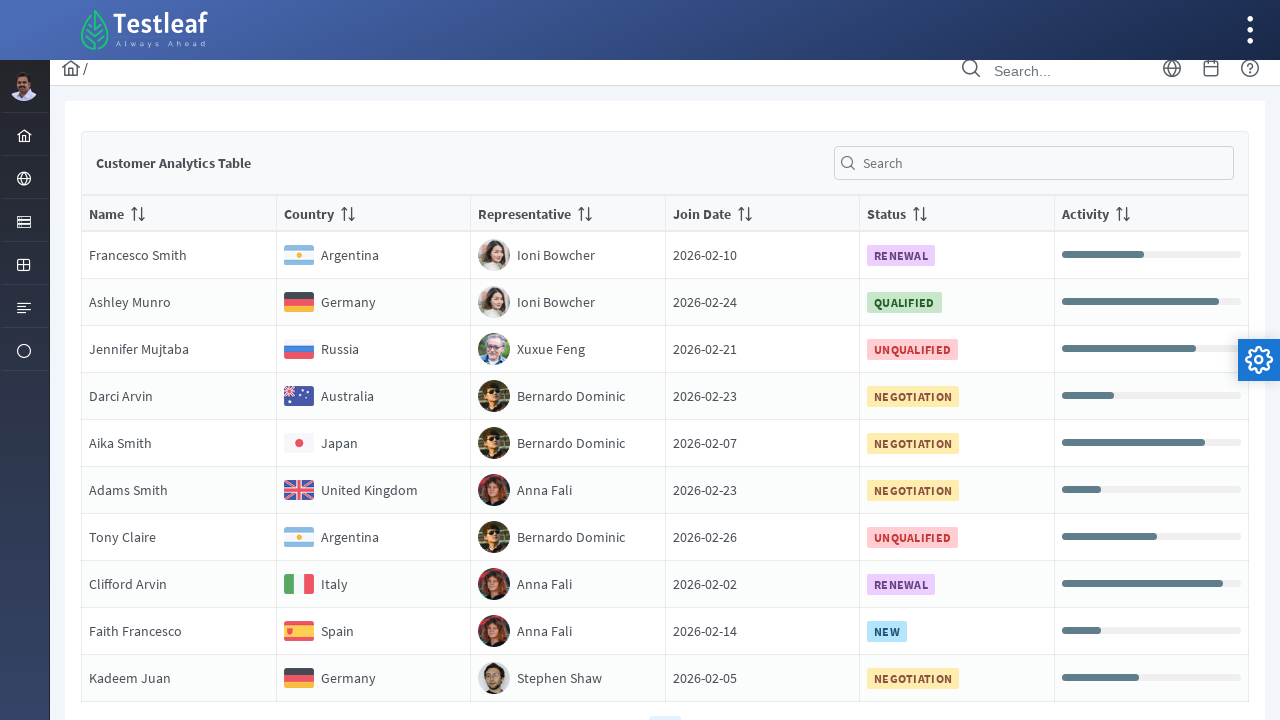

Extracted status from row 10: NEGOTIATION
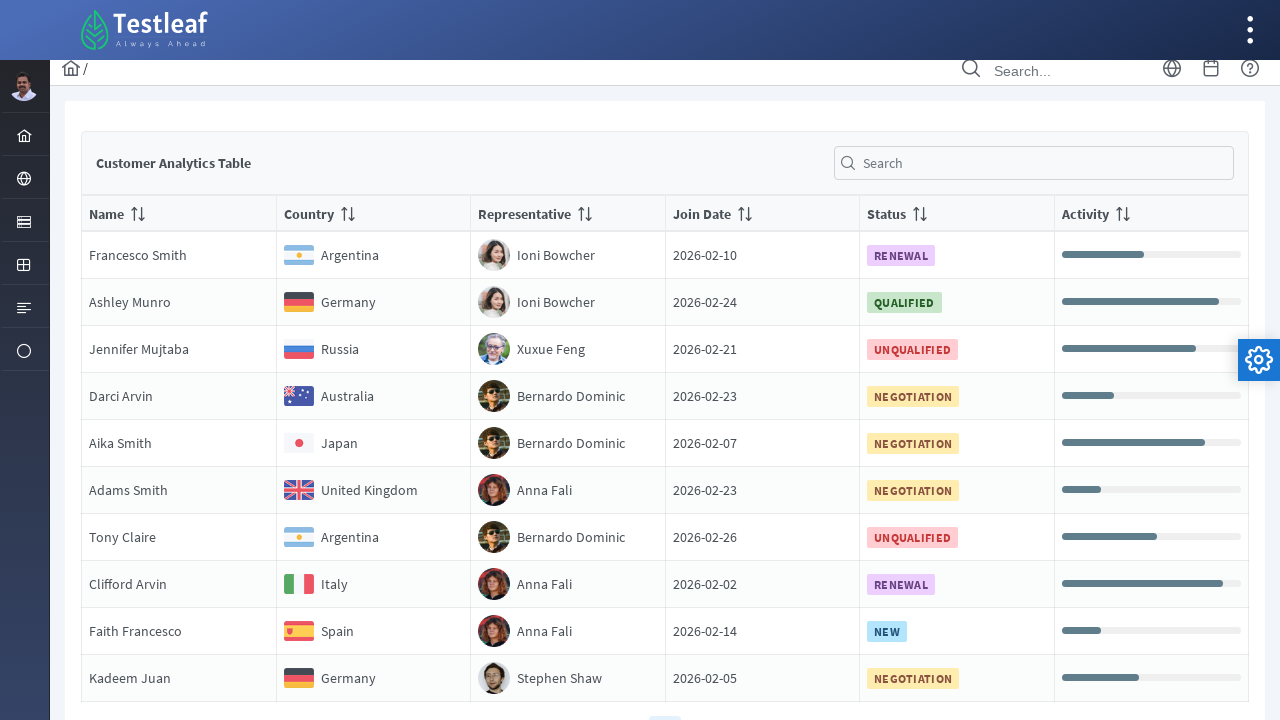

Clicked on page 4 at (700, 704) on //*[@class='ui-paginator-pages']//a[4]
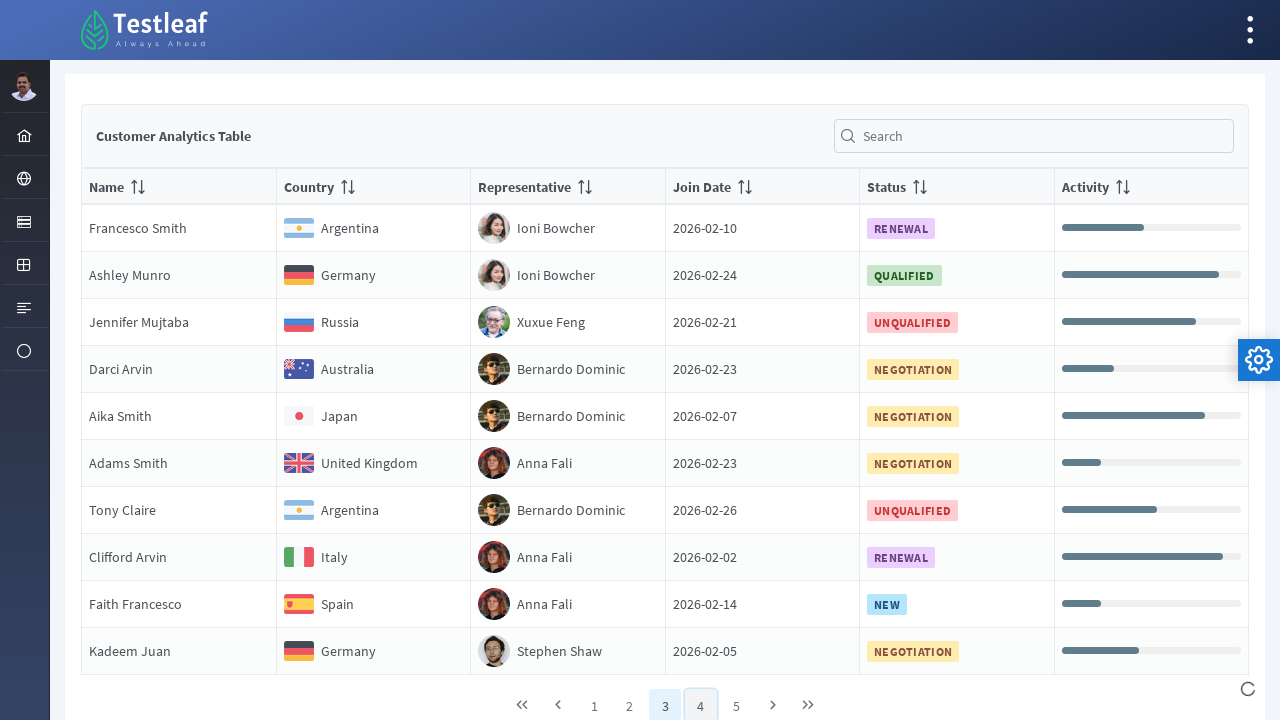

Waited 1000ms for page to load
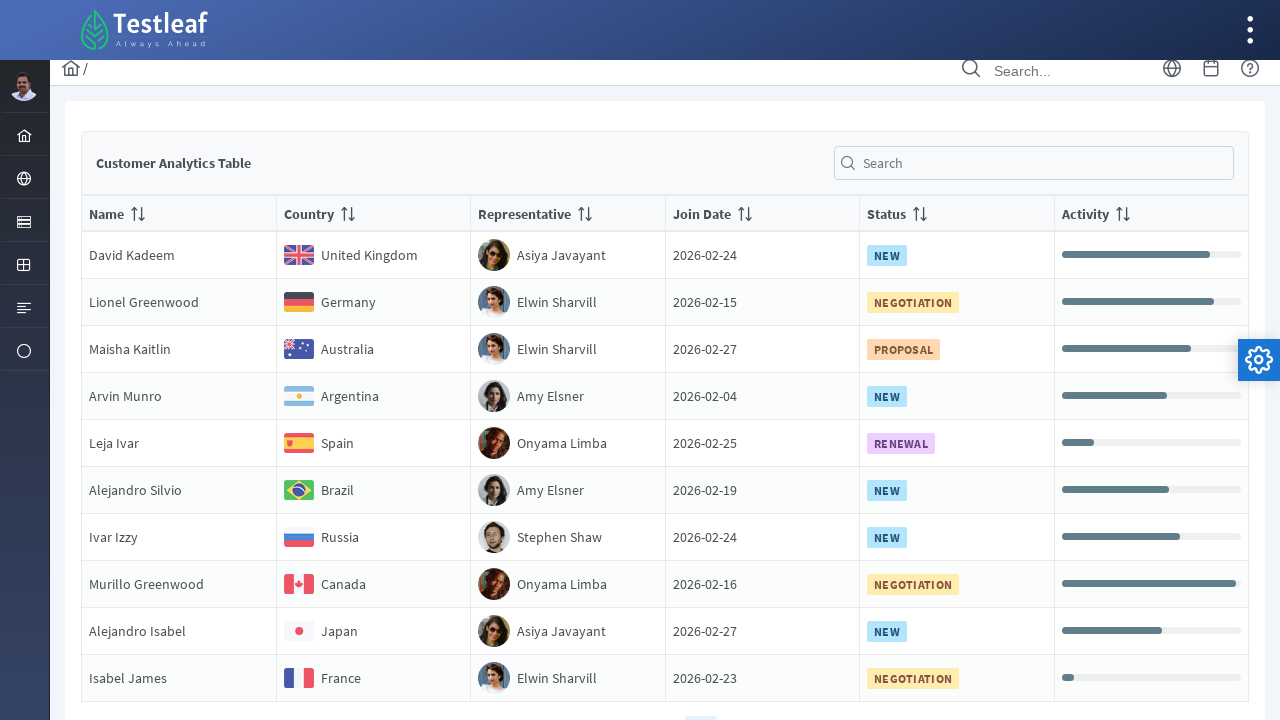

Retrieved all rows from page 4
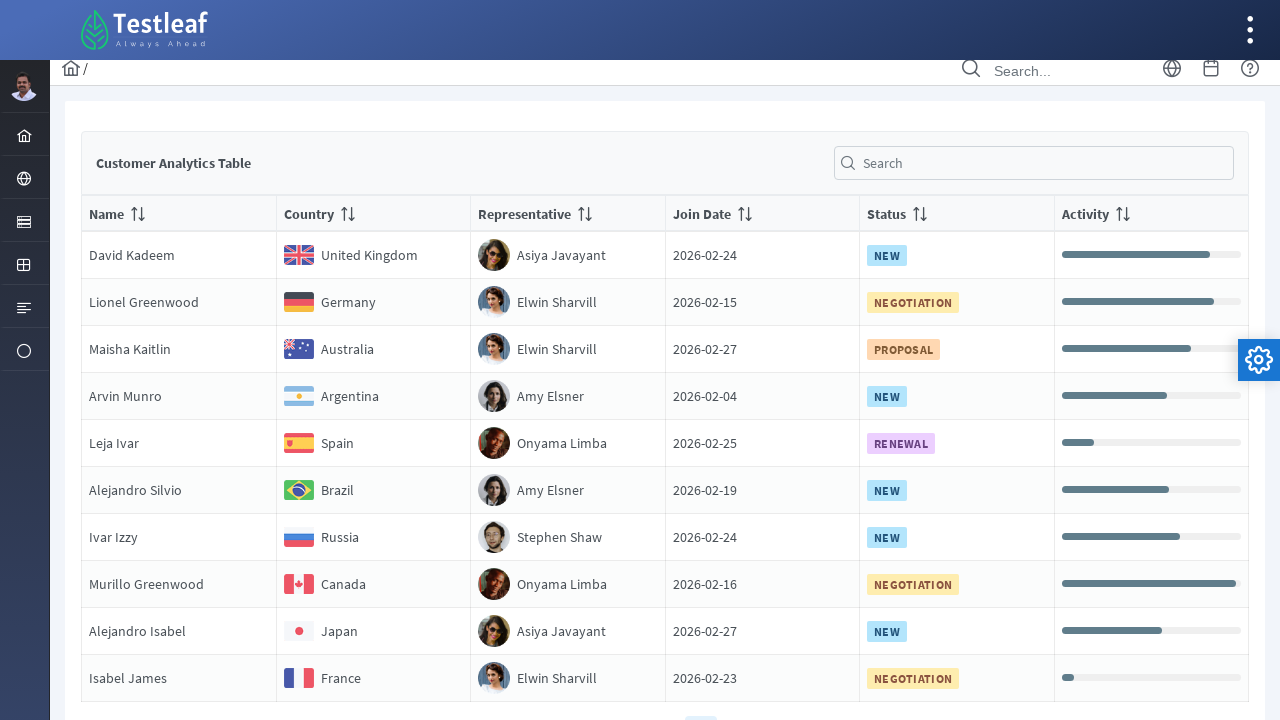

Found 10 rows on page 4
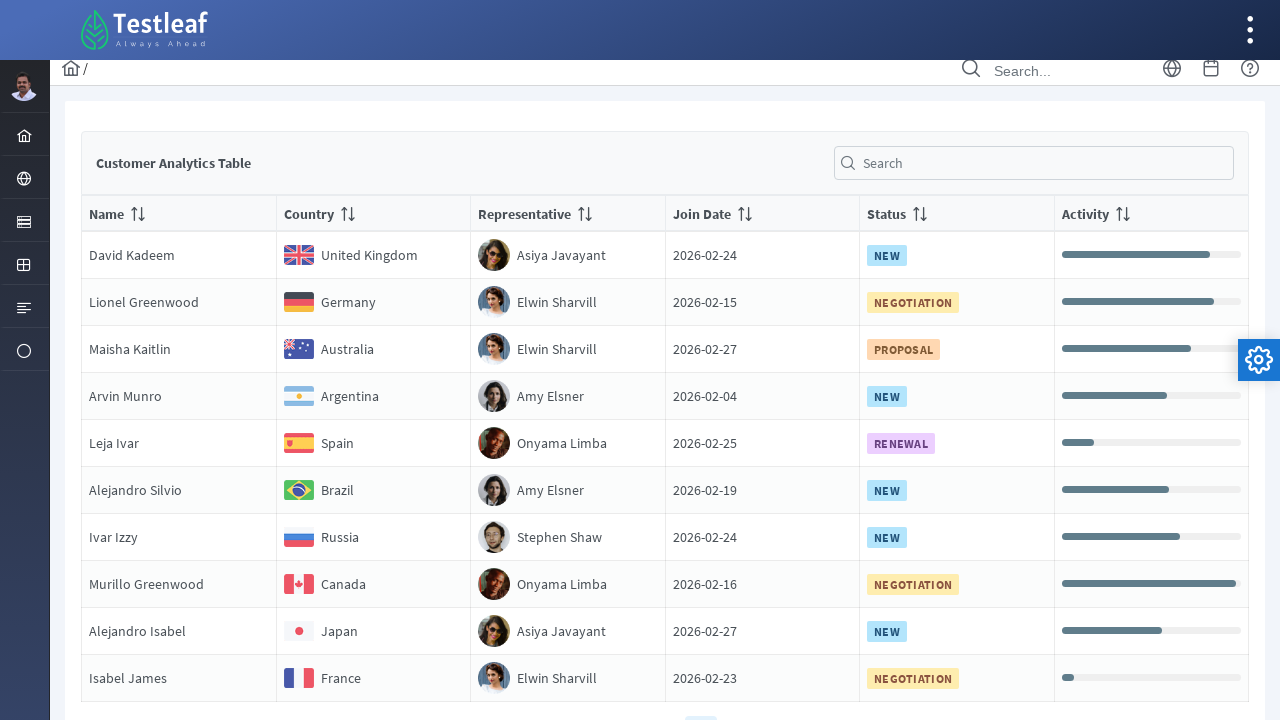

Extracted country name from row 1: United Kingdom
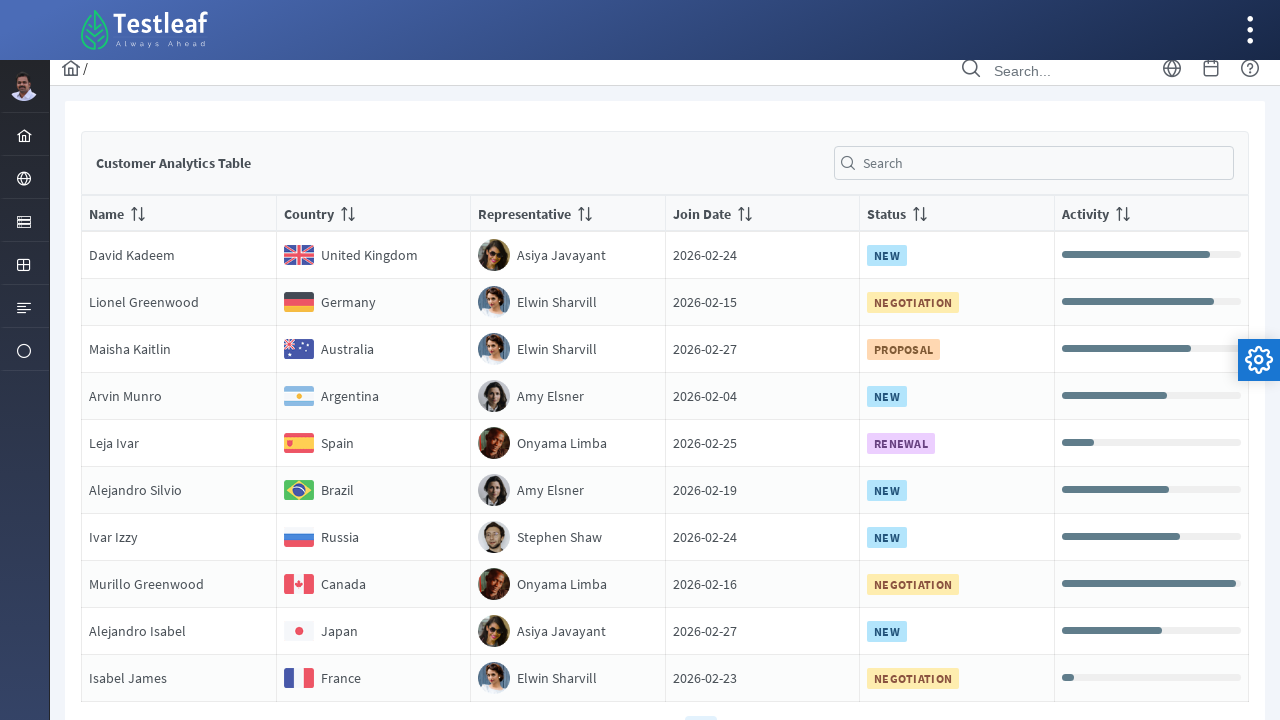

Extracted country name from row 2: Germany
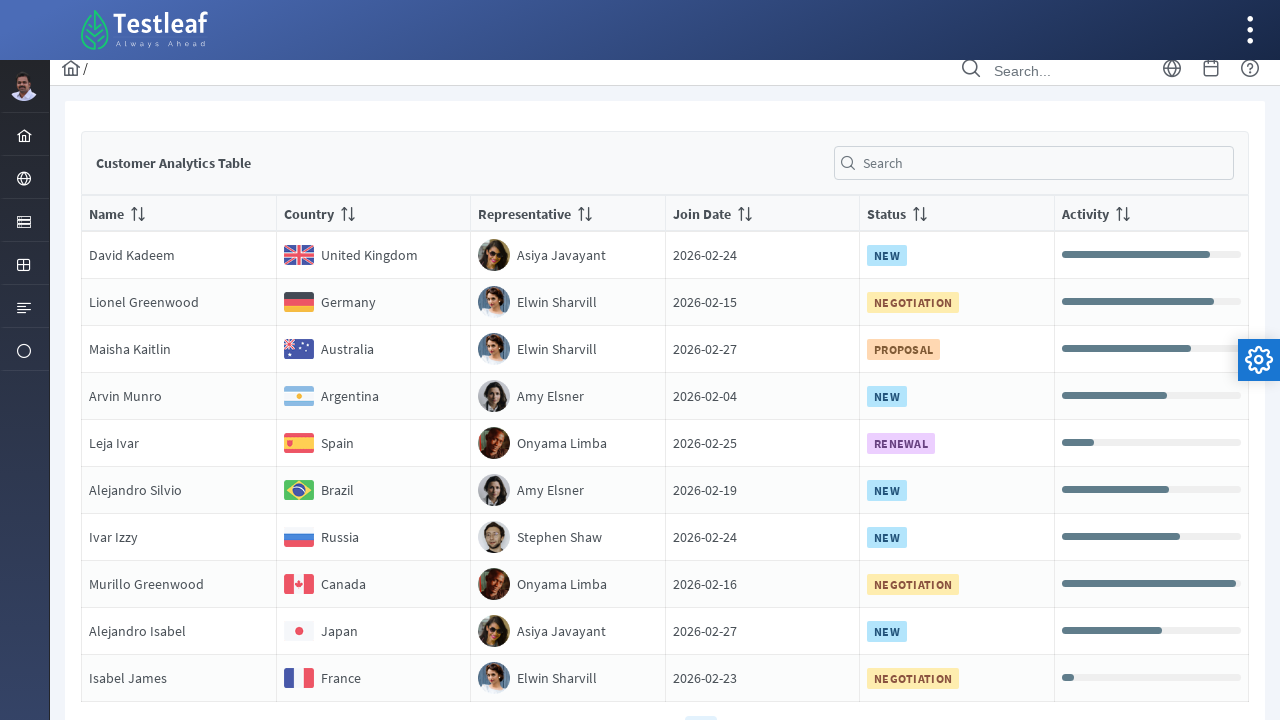

Country 'Germany' matches search criteria 'Germany'
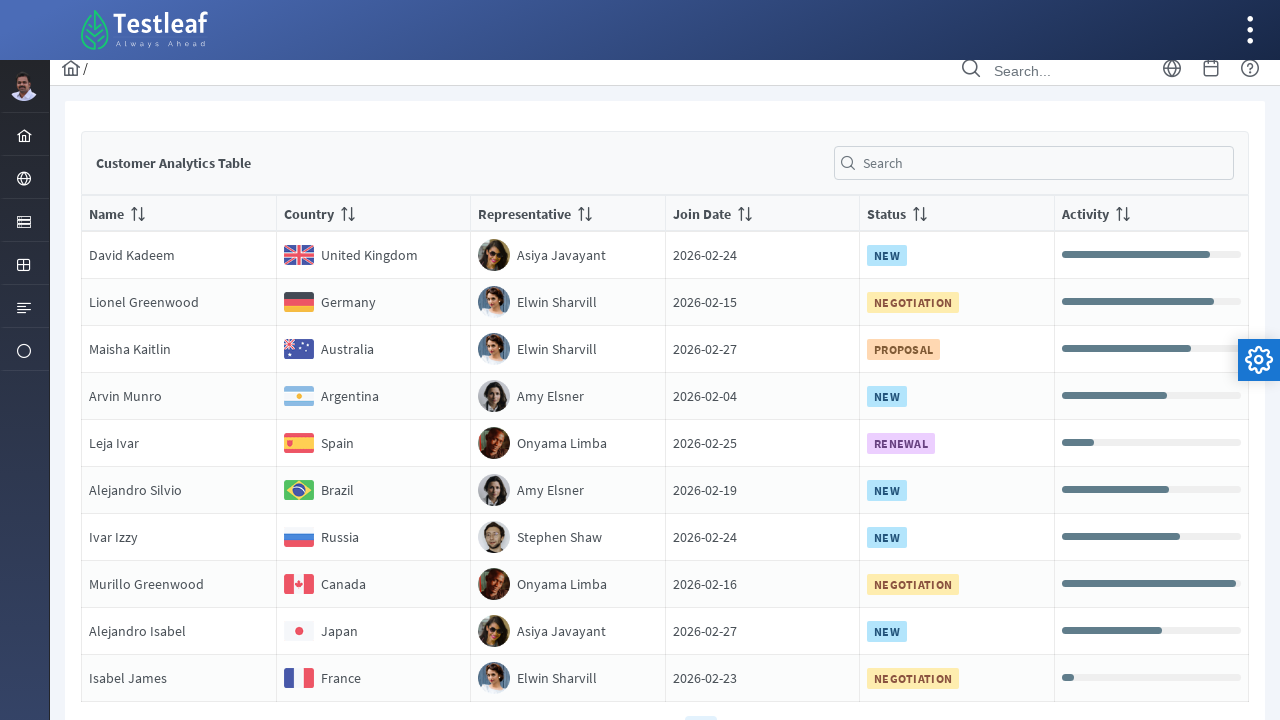

Extracted status from row 2: NEGOTIATION
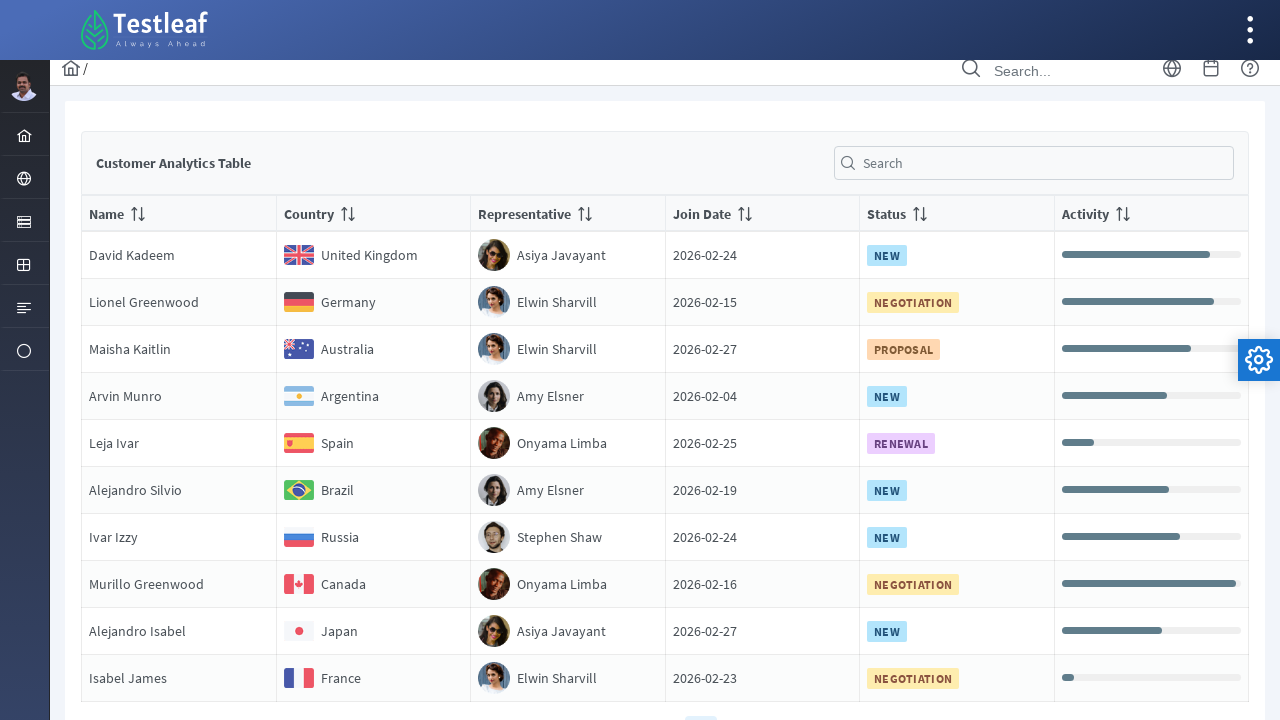

Extracted country name from row 3: Australia
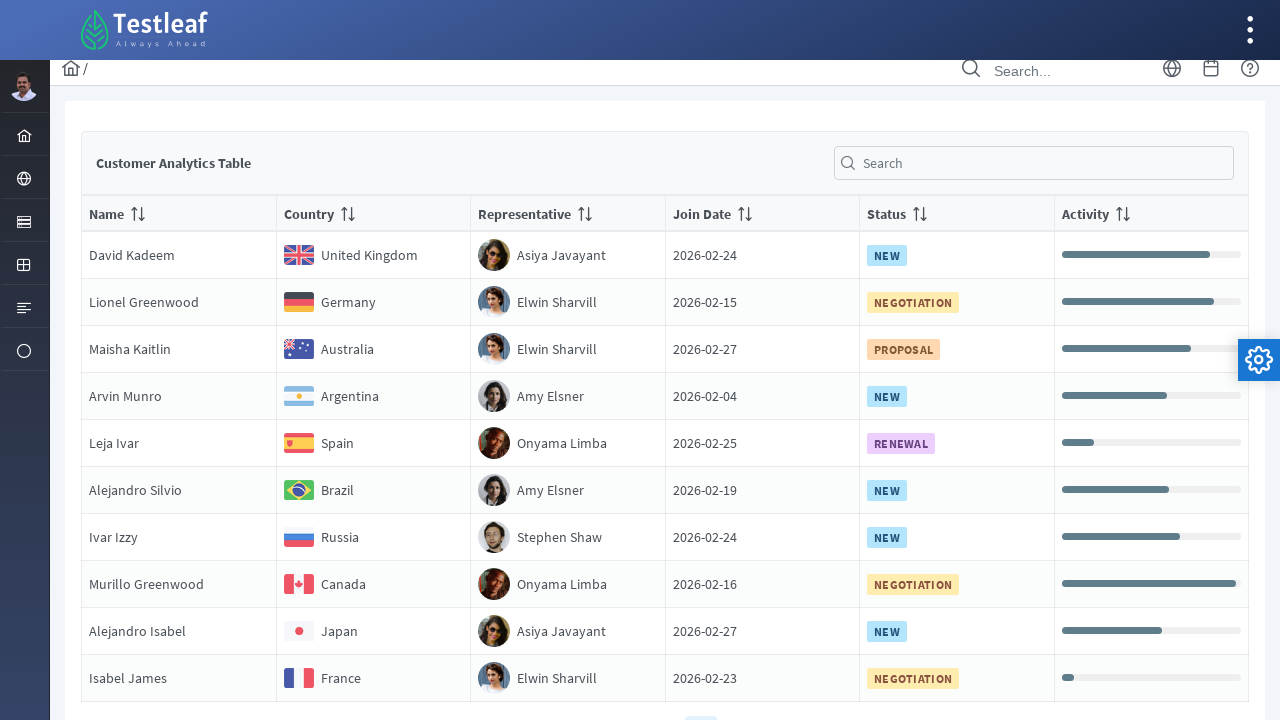

Extracted country name from row 4: Argentina
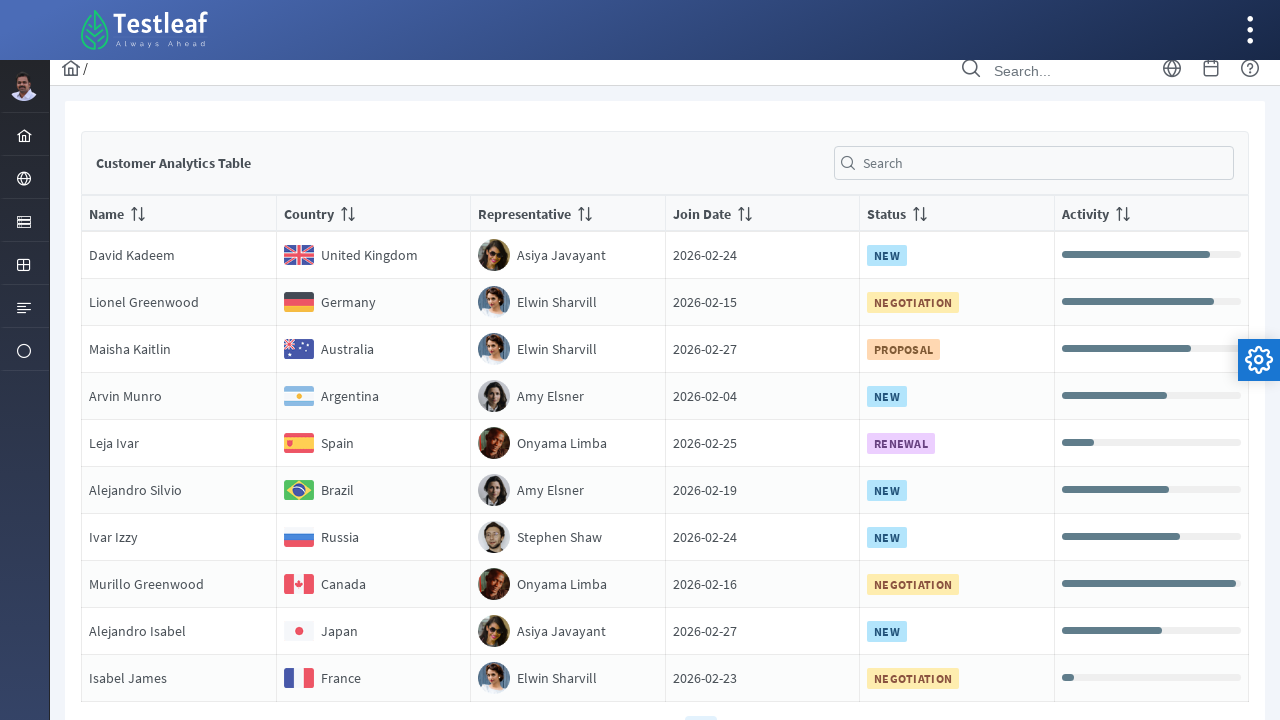

Extracted country name from row 5: Spain
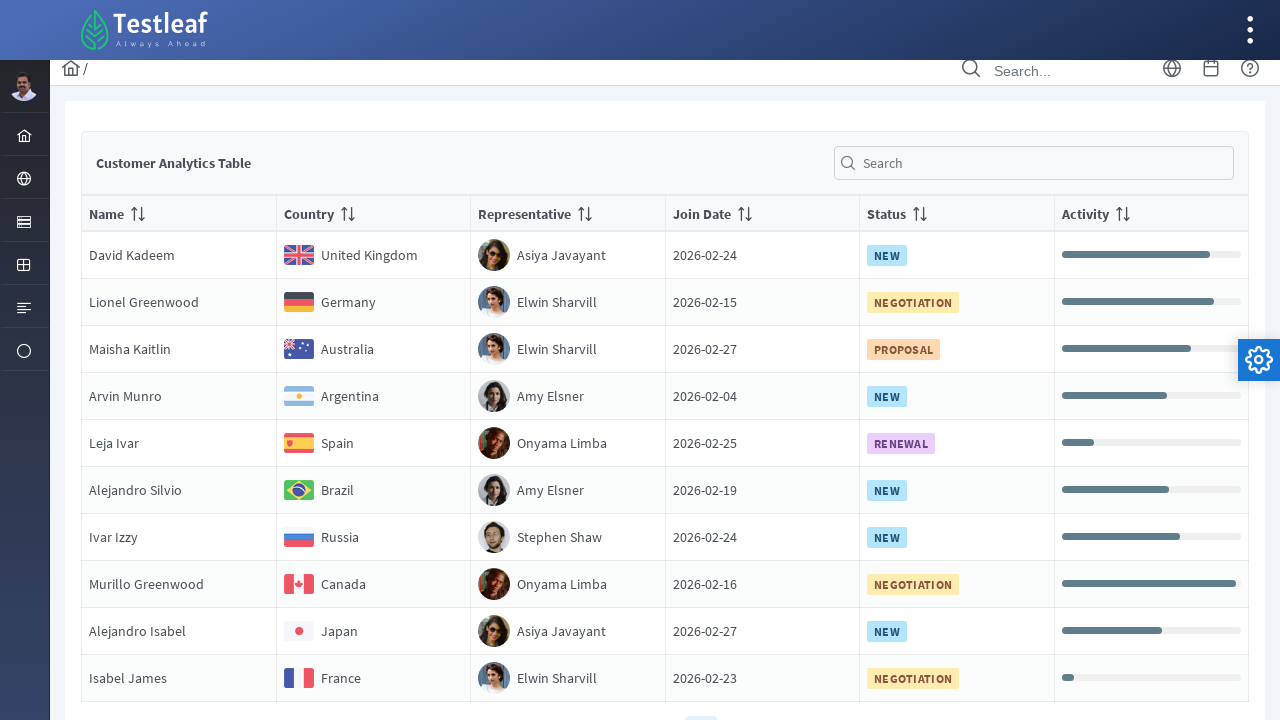

Extracted country name from row 6: Brazil
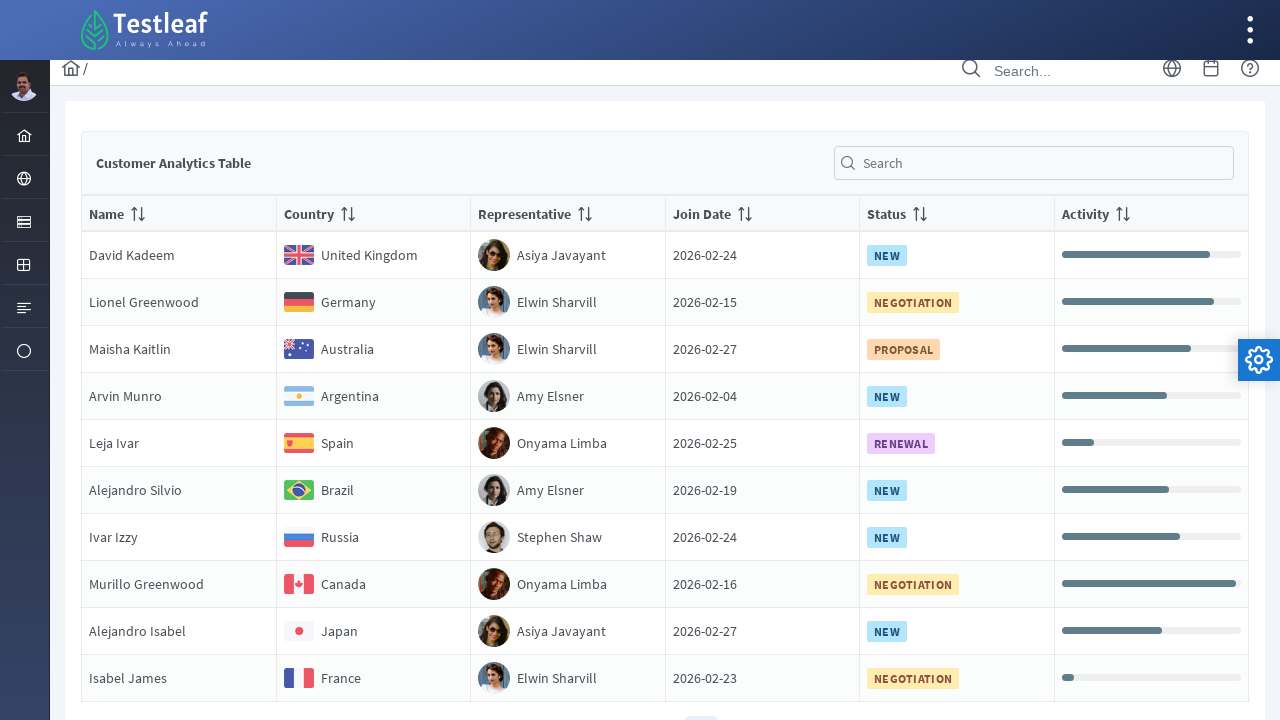

Extracted country name from row 7: Russia
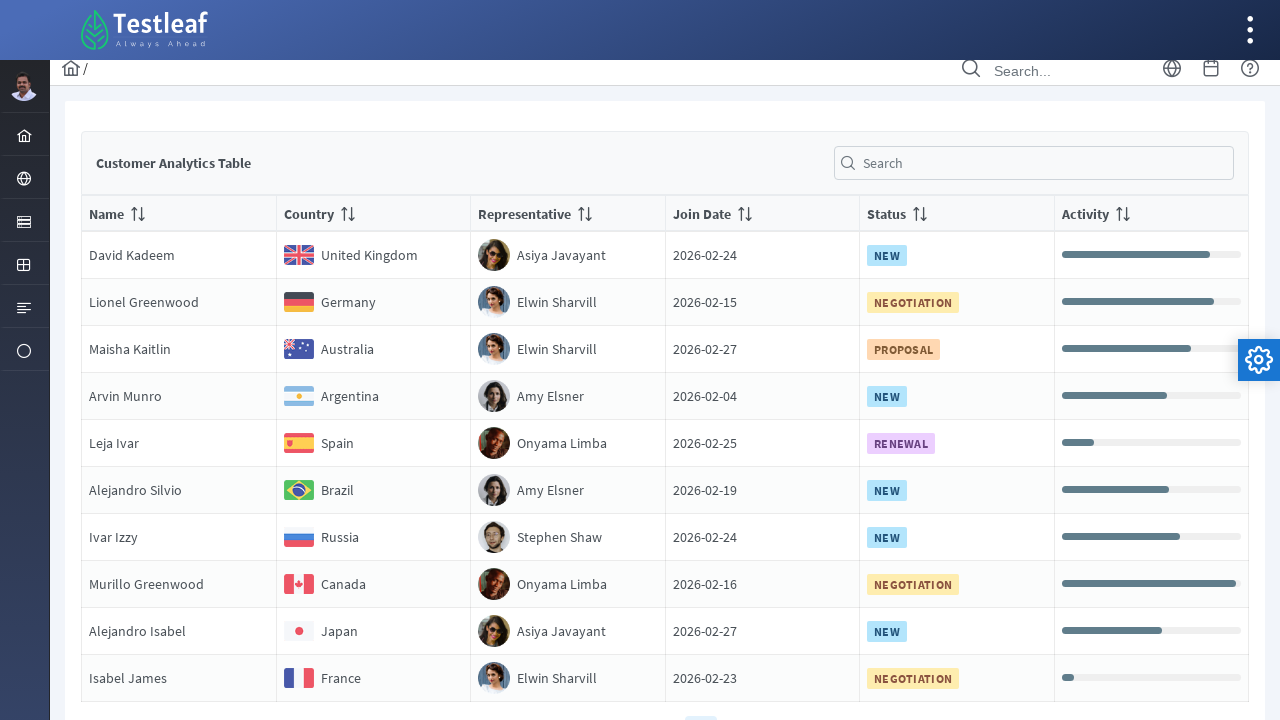

Extracted country name from row 8: Canada
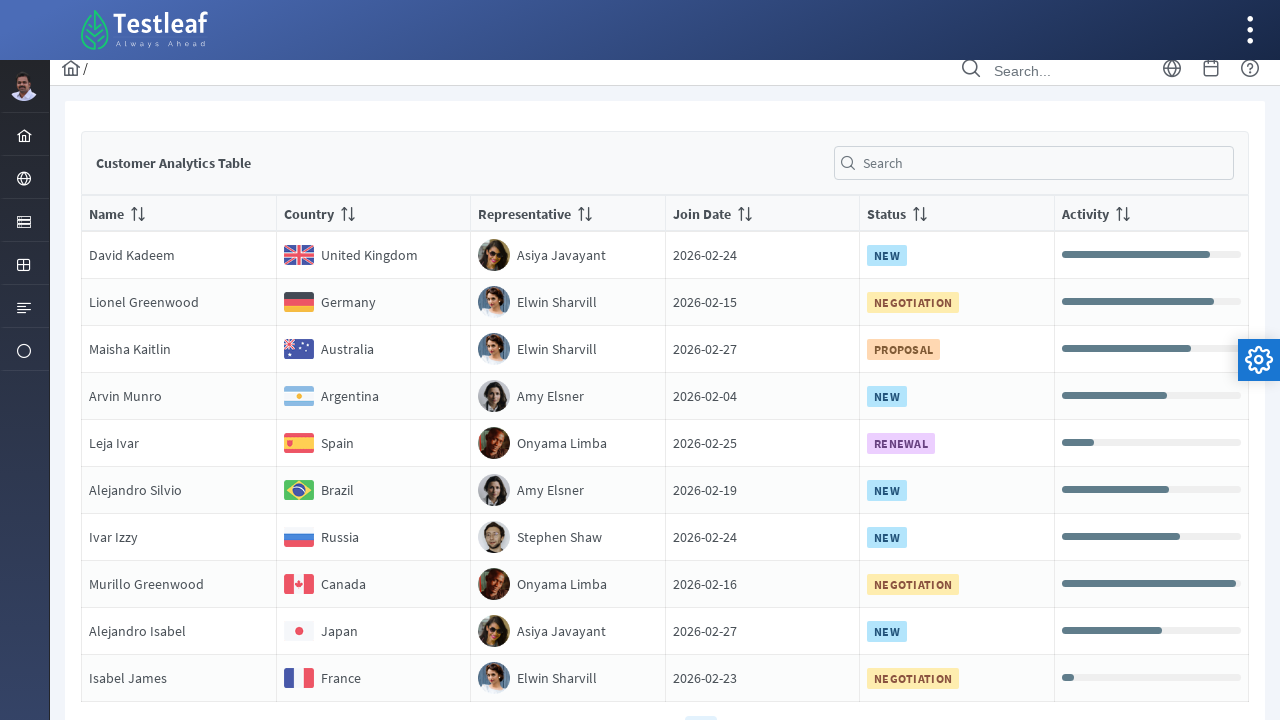

Extracted country name from row 9: Japan
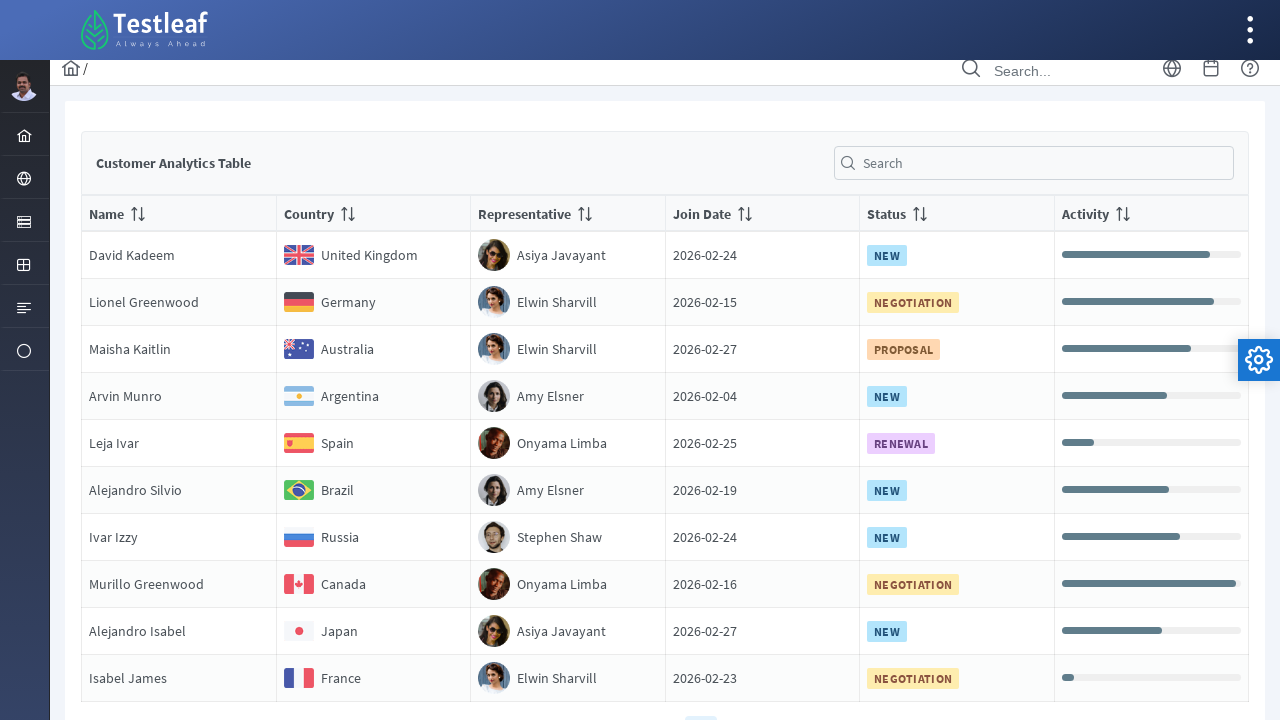

Extracted country name from row 10: France
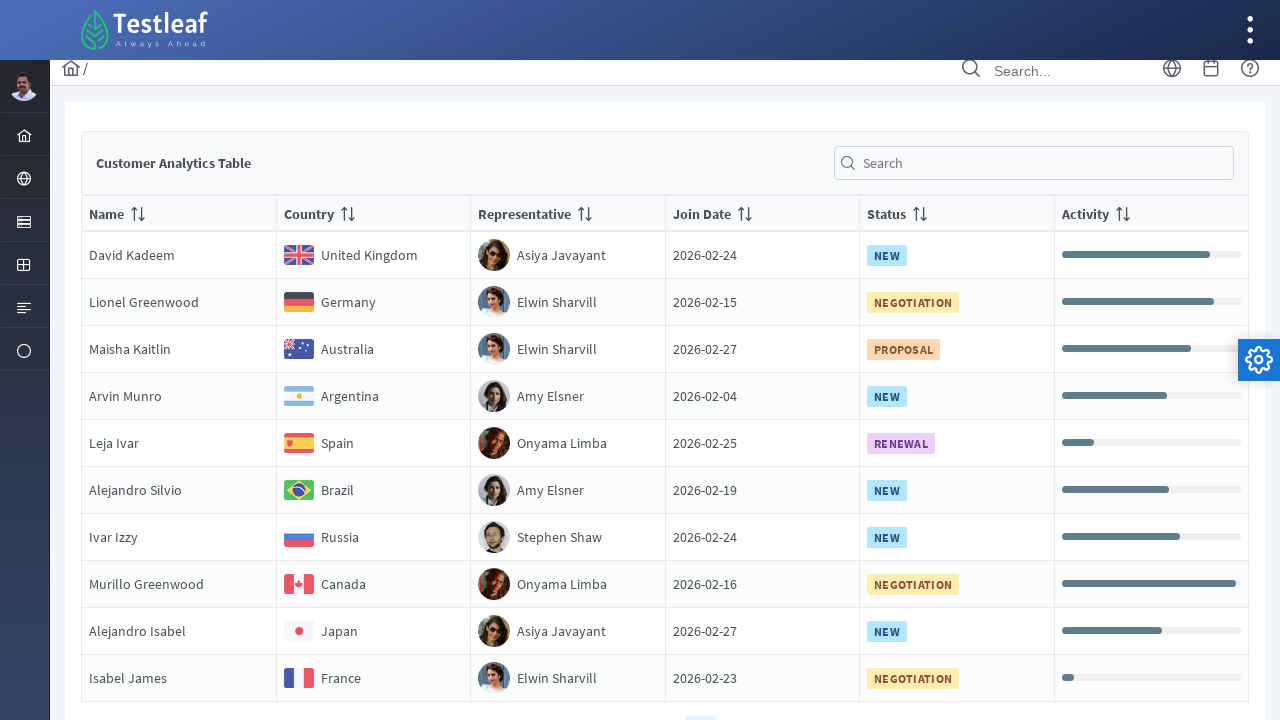

Clicked on page 5 at (736, 704) on //*[@class='ui-paginator-pages']//a[5]
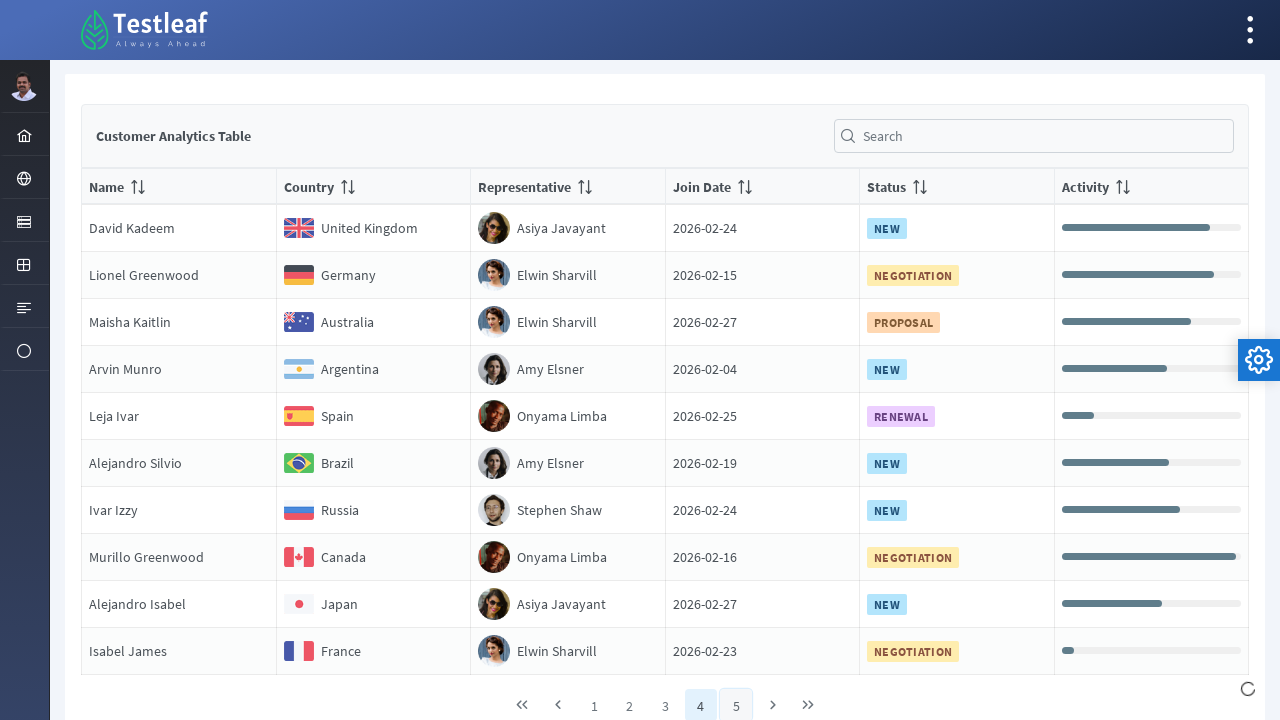

Waited 1000ms for page to load
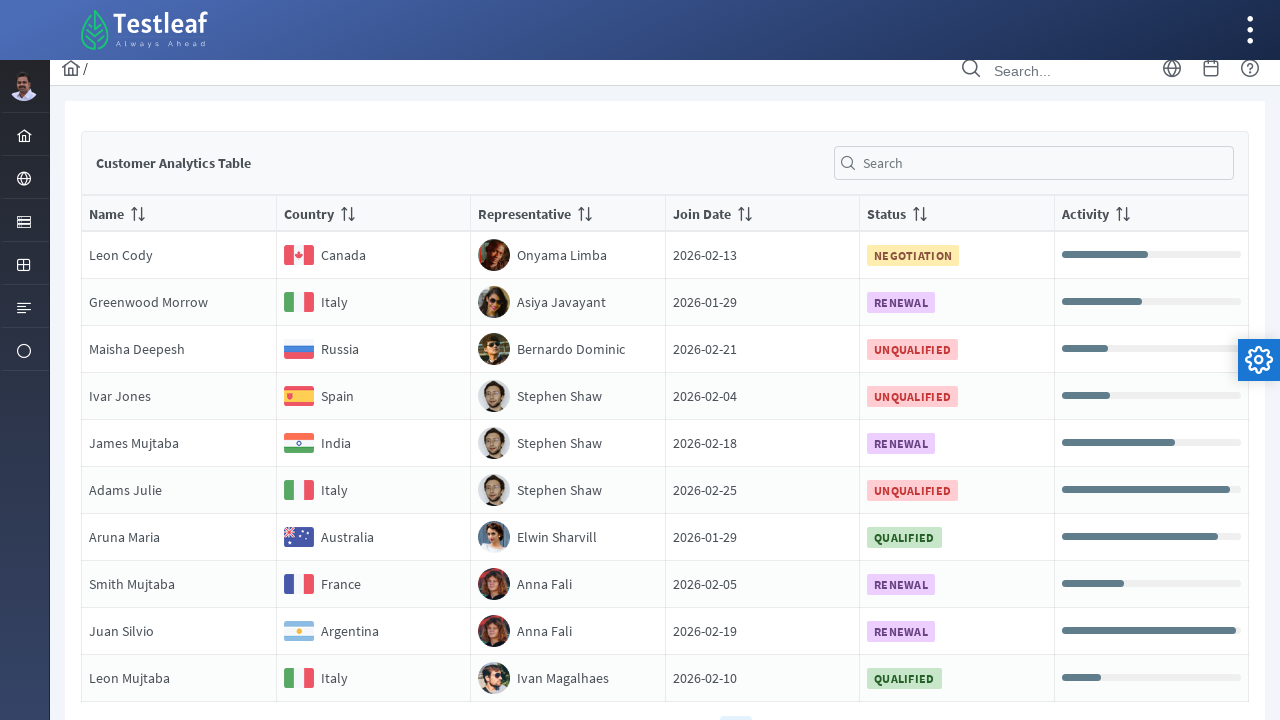

Retrieved all rows from page 5
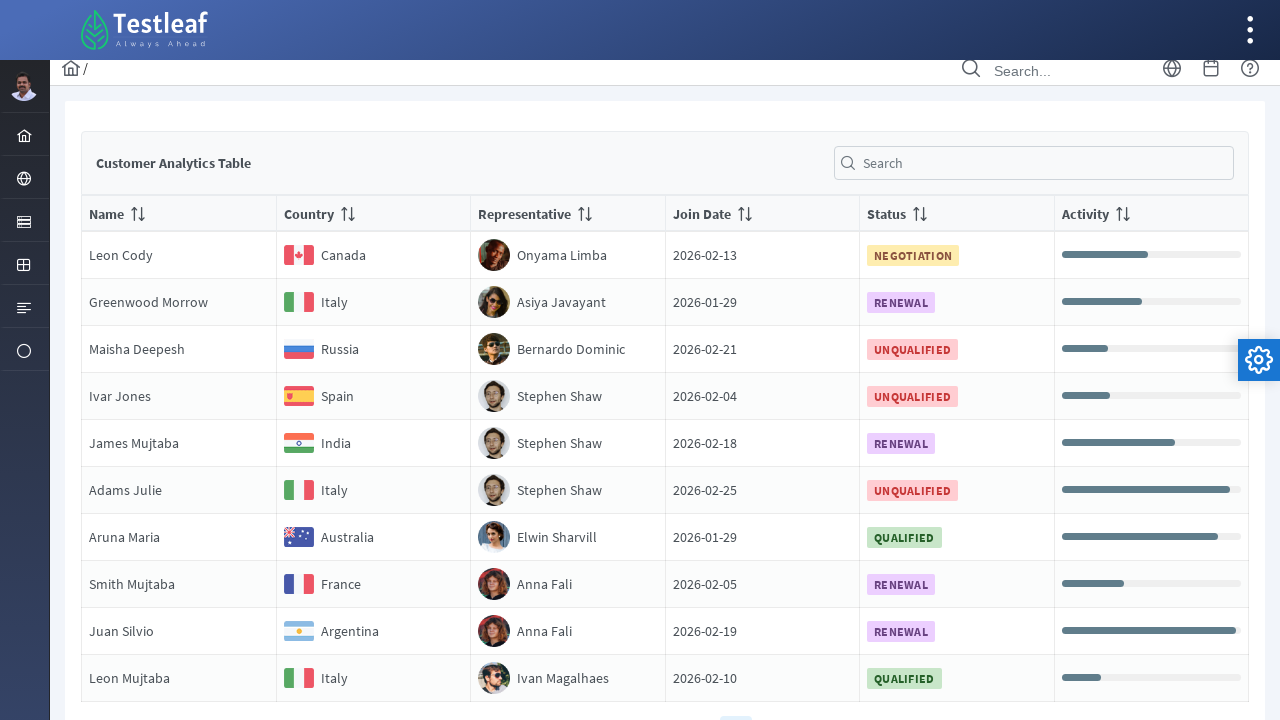

Found 10 rows on page 5
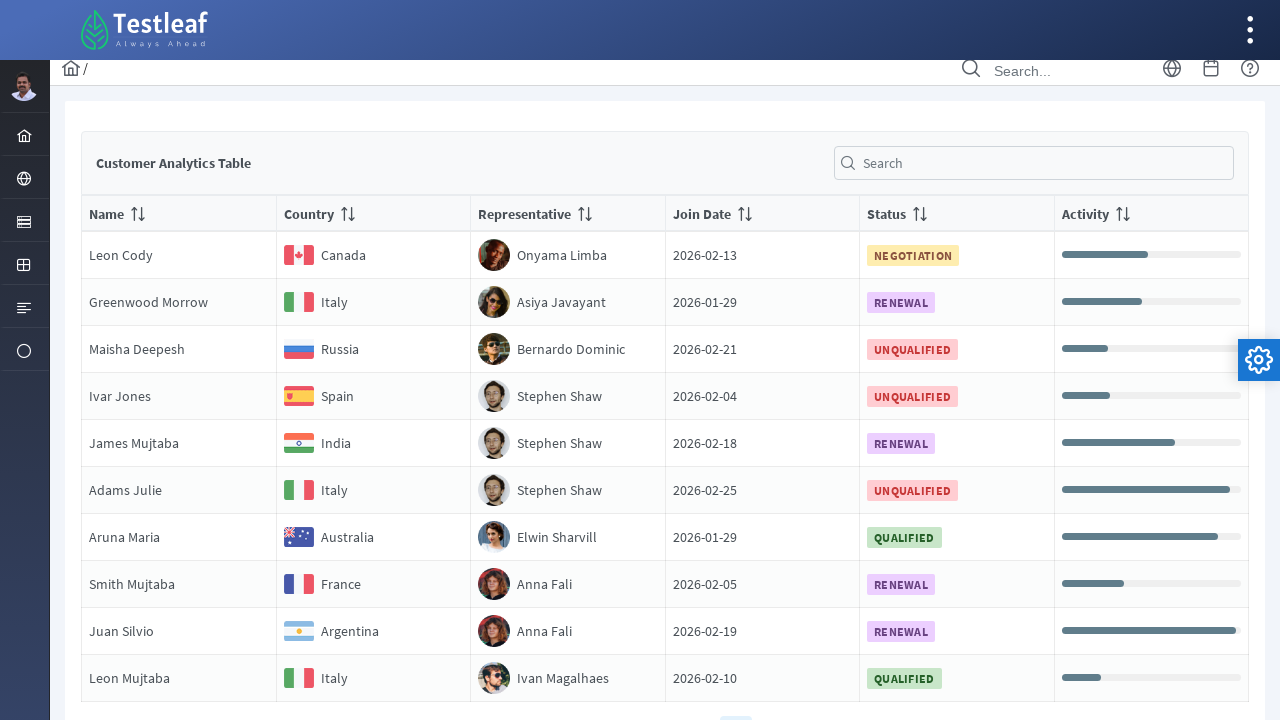

Extracted country name from row 1: Canada
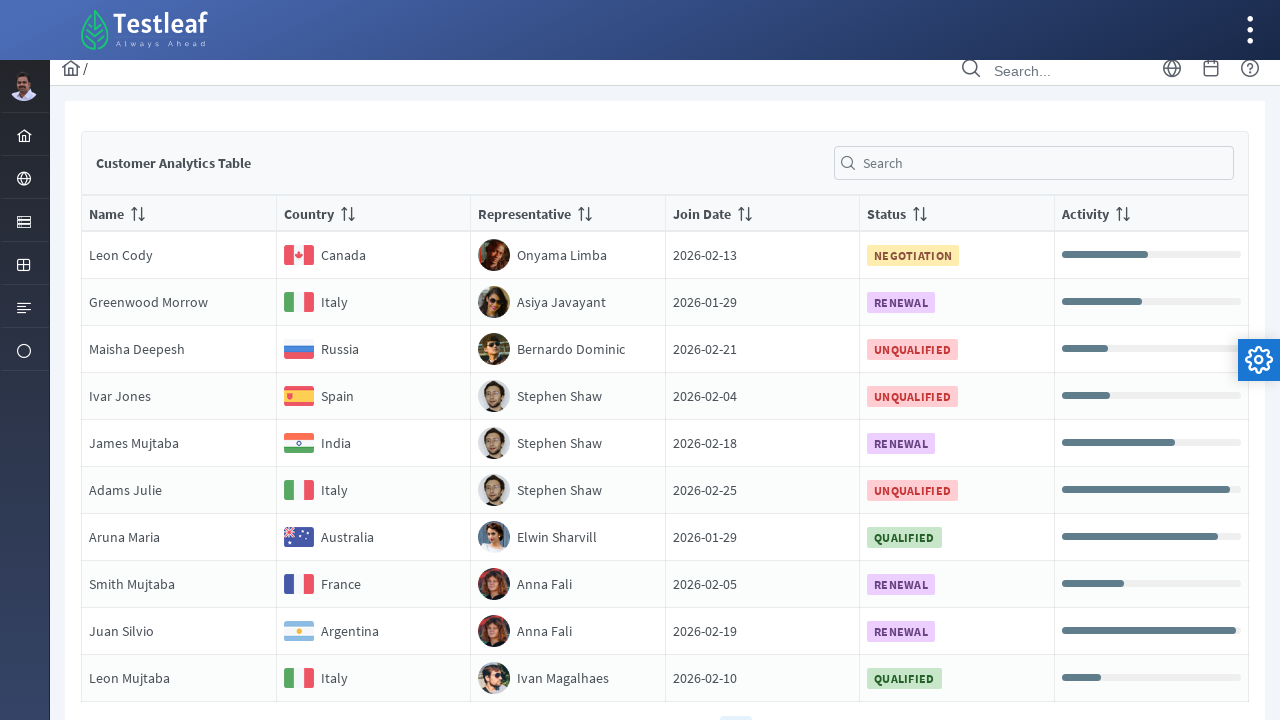

Extracted country name from row 2: Italy
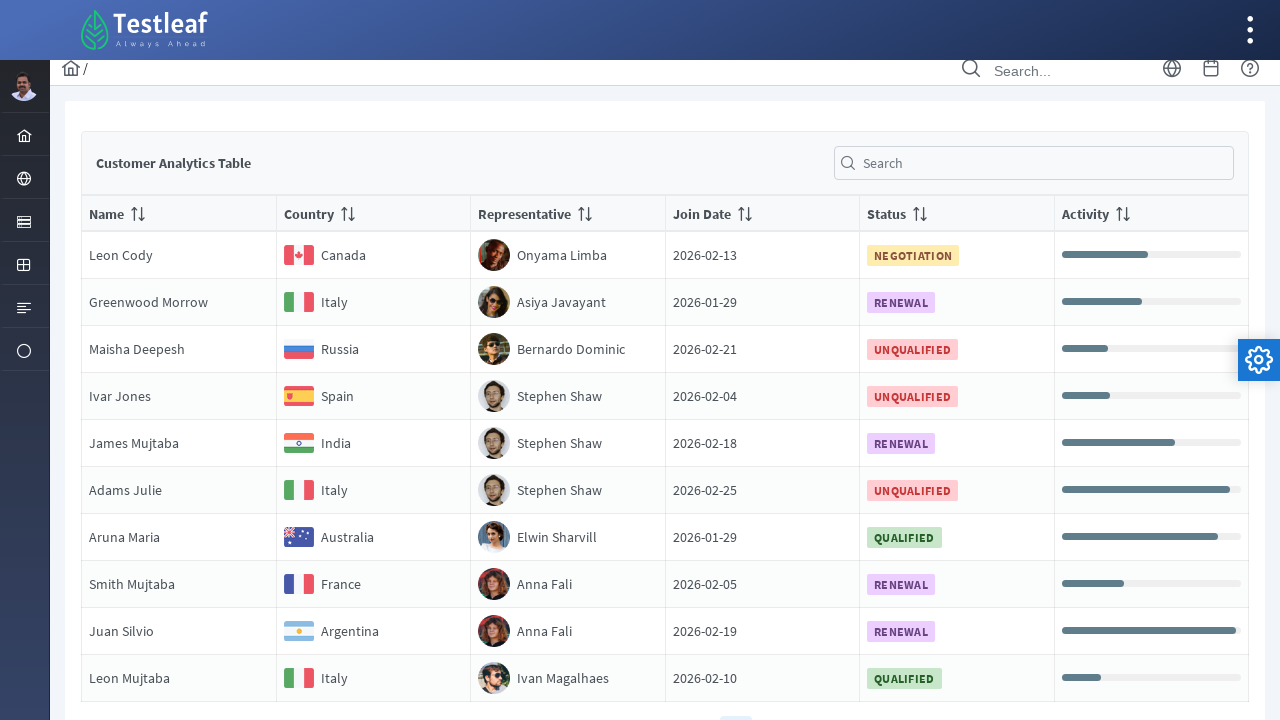

Extracted country name from row 3: Russia
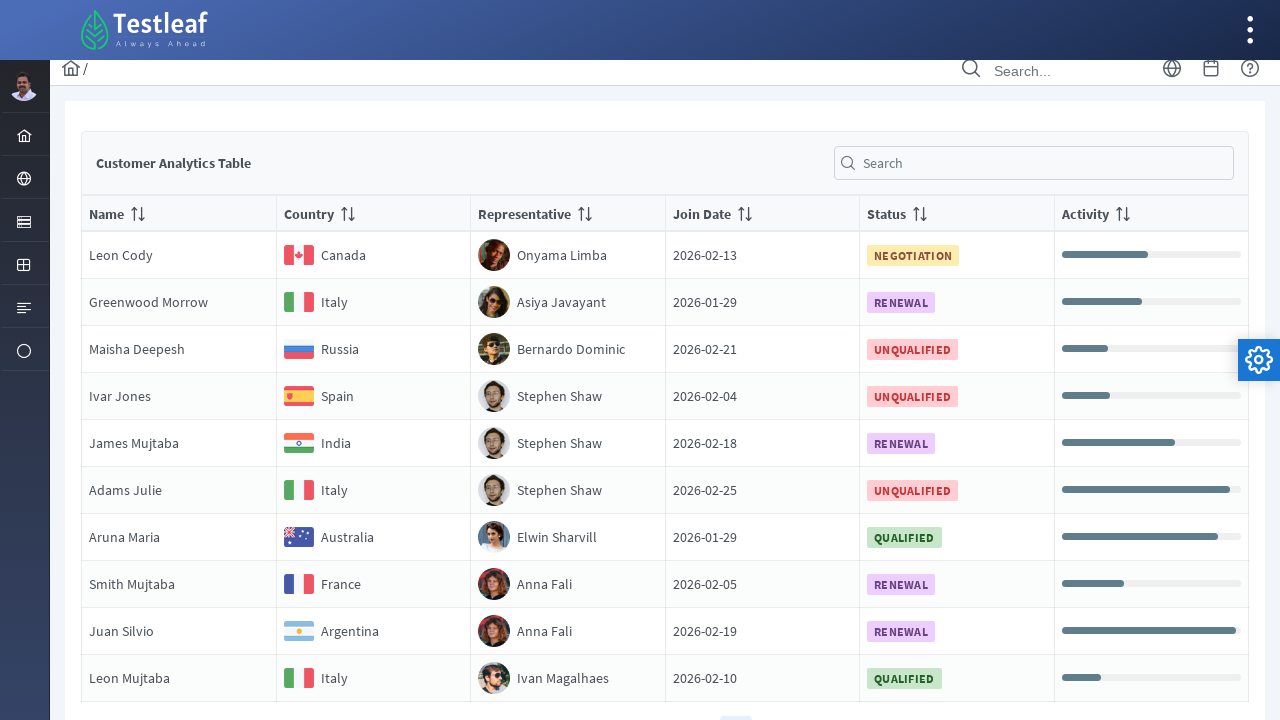

Extracted country name from row 4: Spain
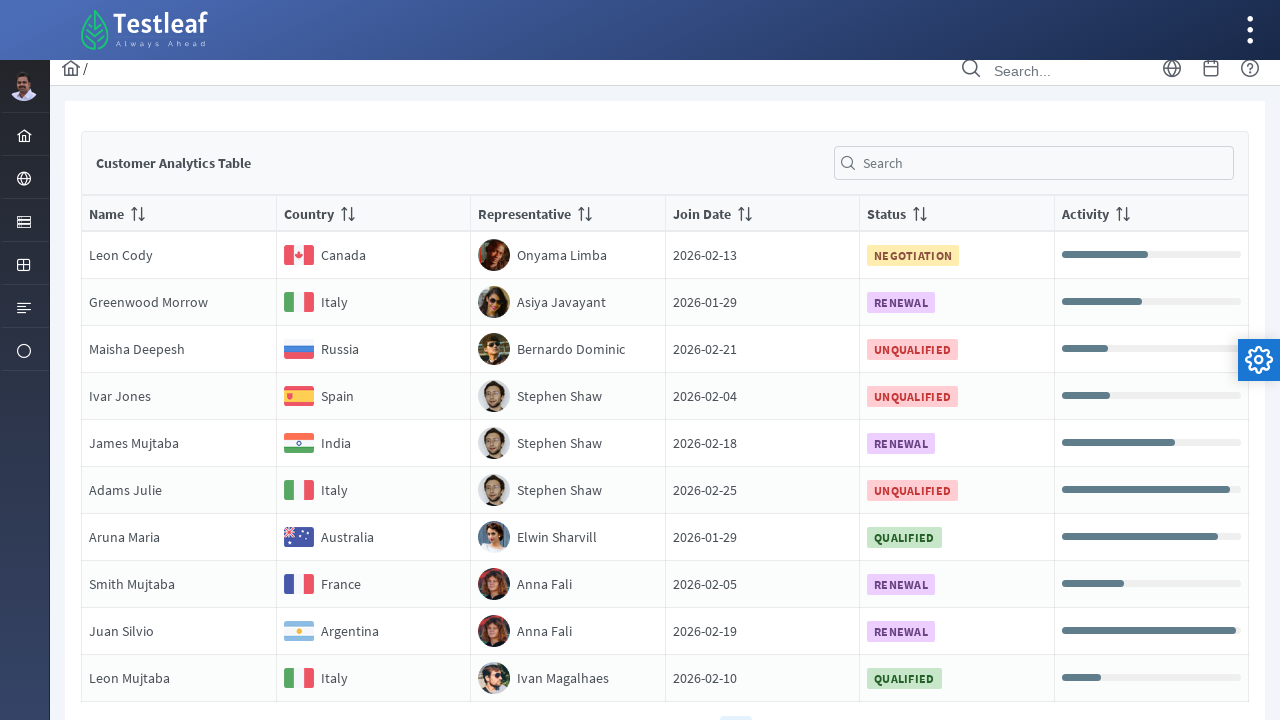

Extracted country name from row 5: India
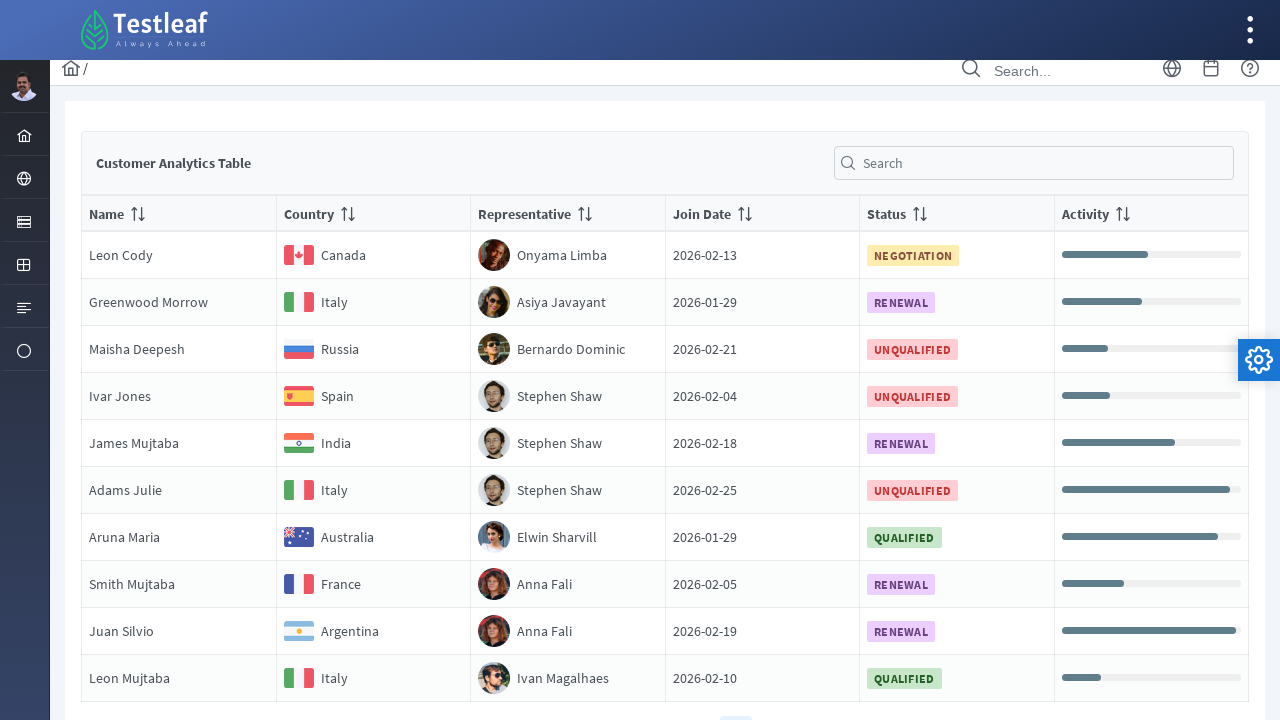

Extracted country name from row 6: Italy
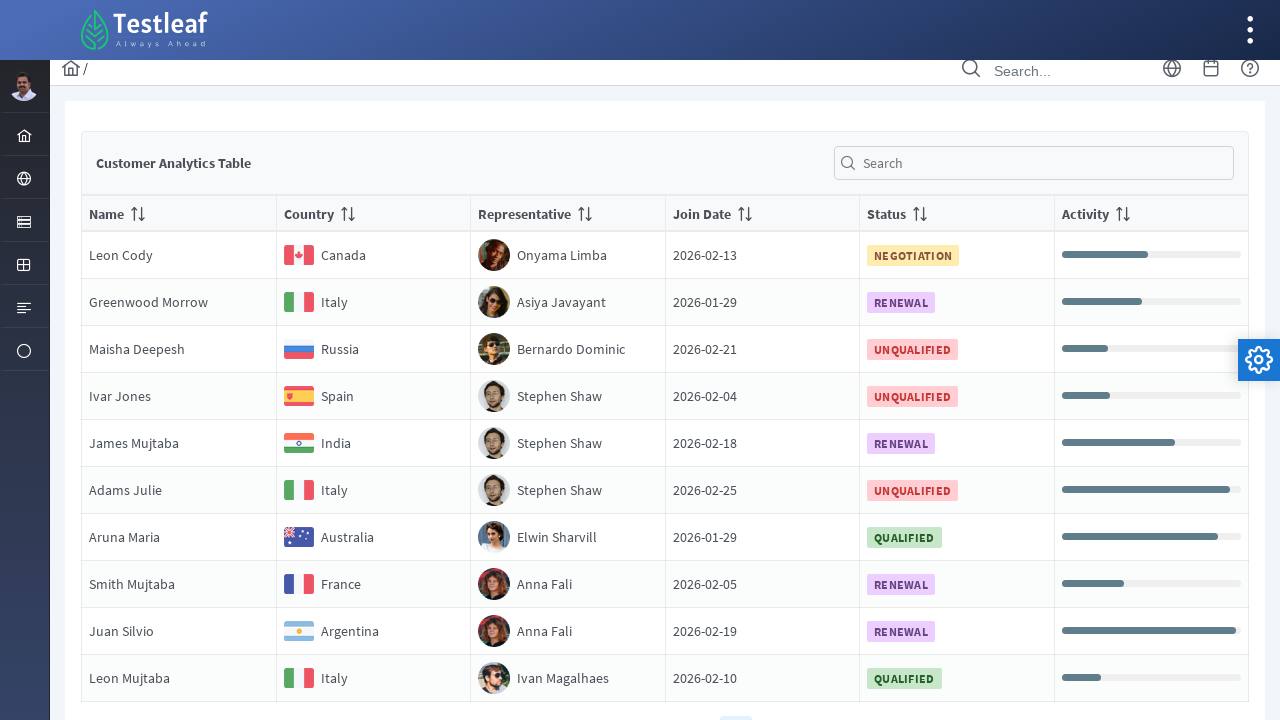

Extracted country name from row 7: Australia
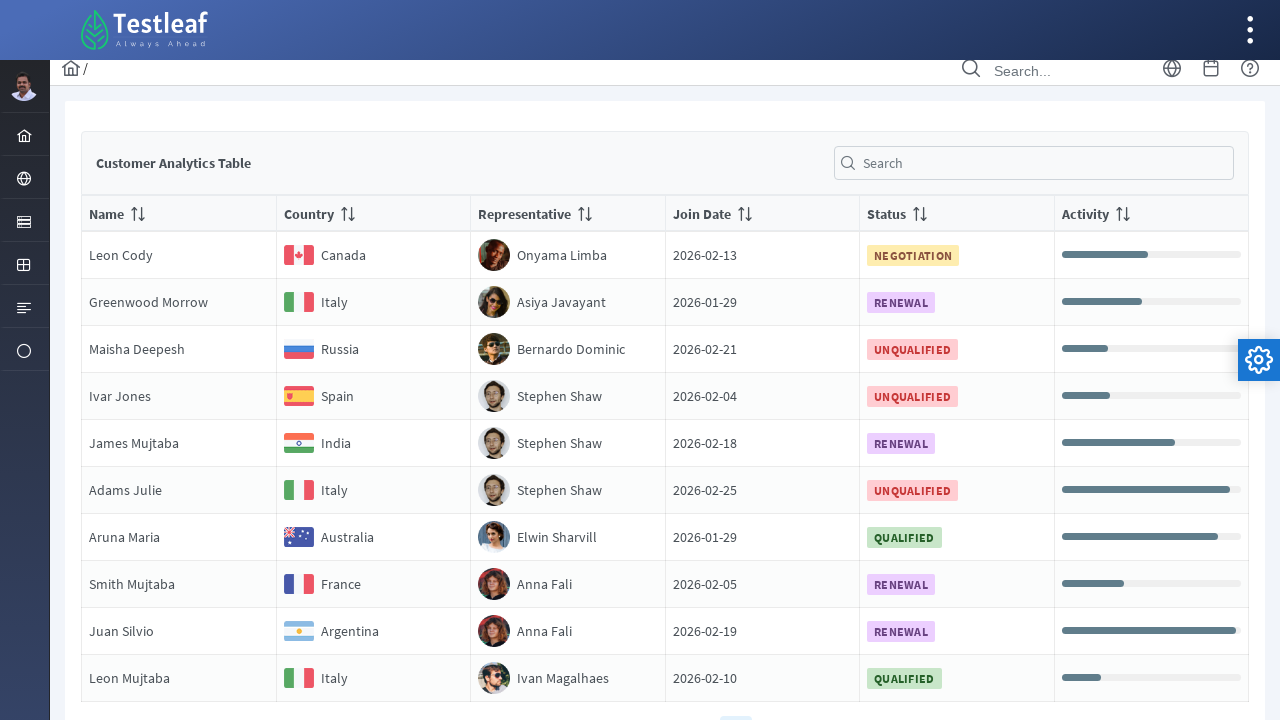

Extracted country name from row 8: France
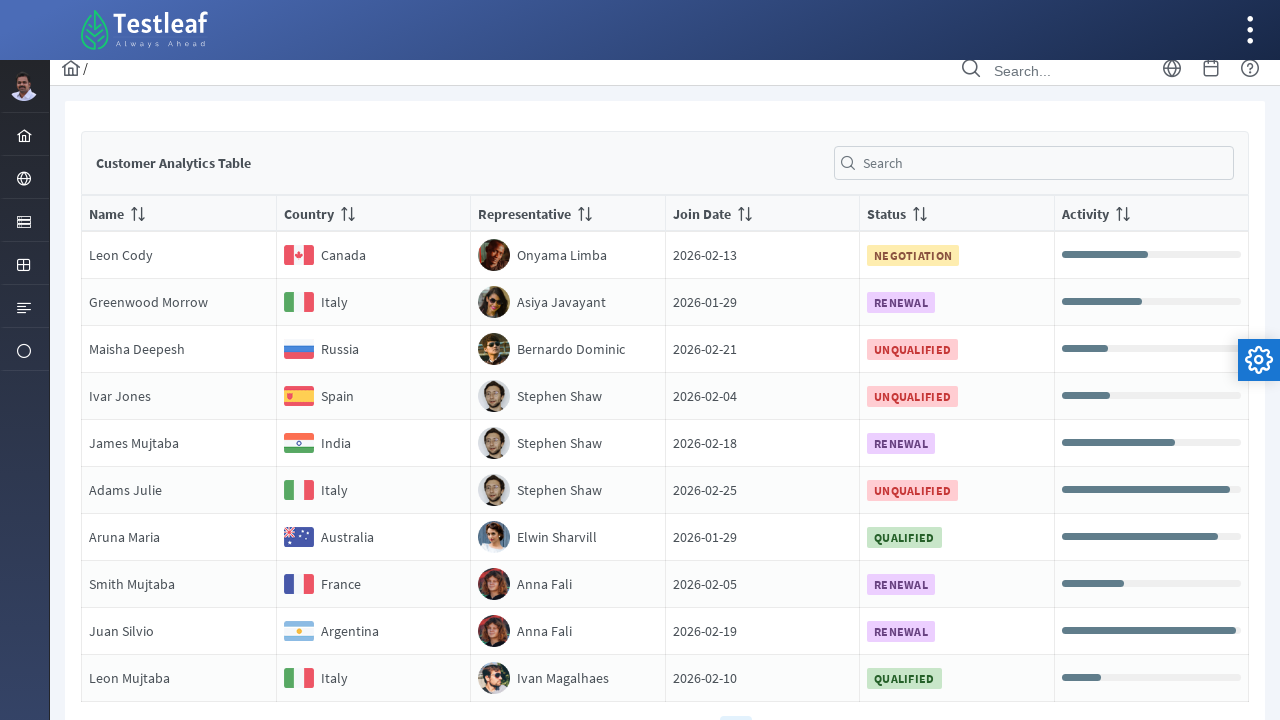

Extracted country name from row 9: Argentina
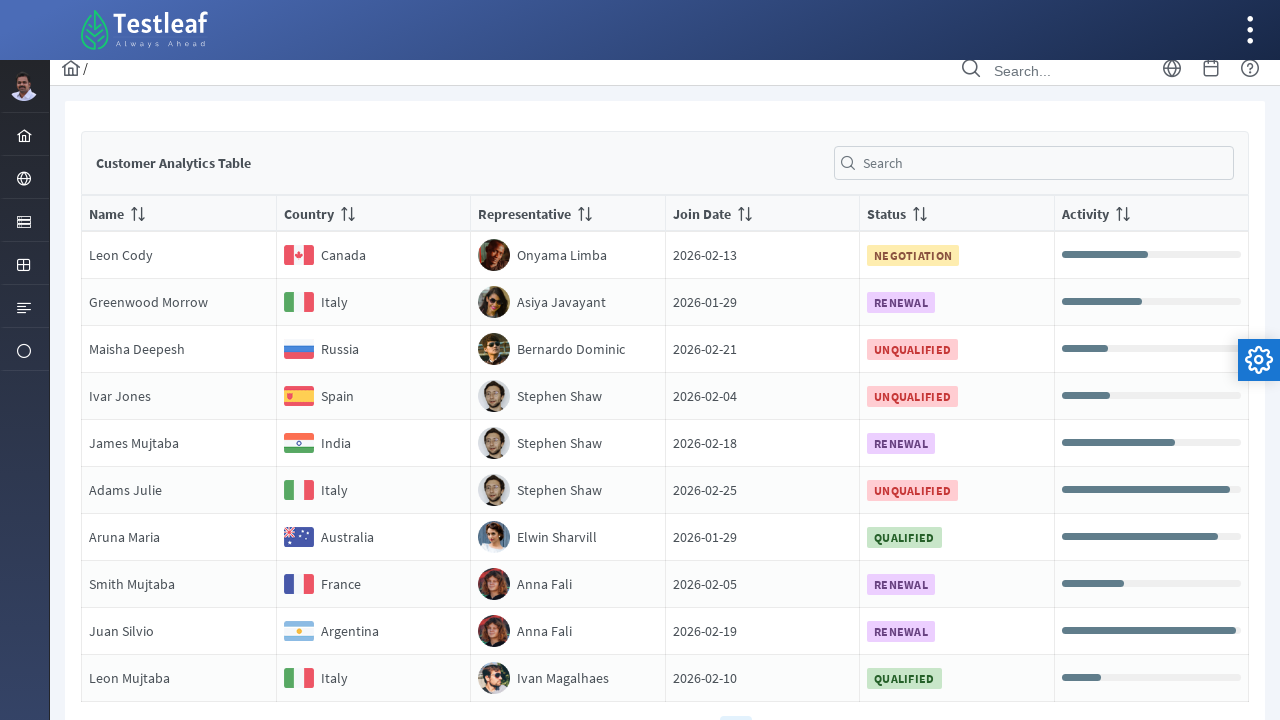

Extracted country name from row 10: Italy
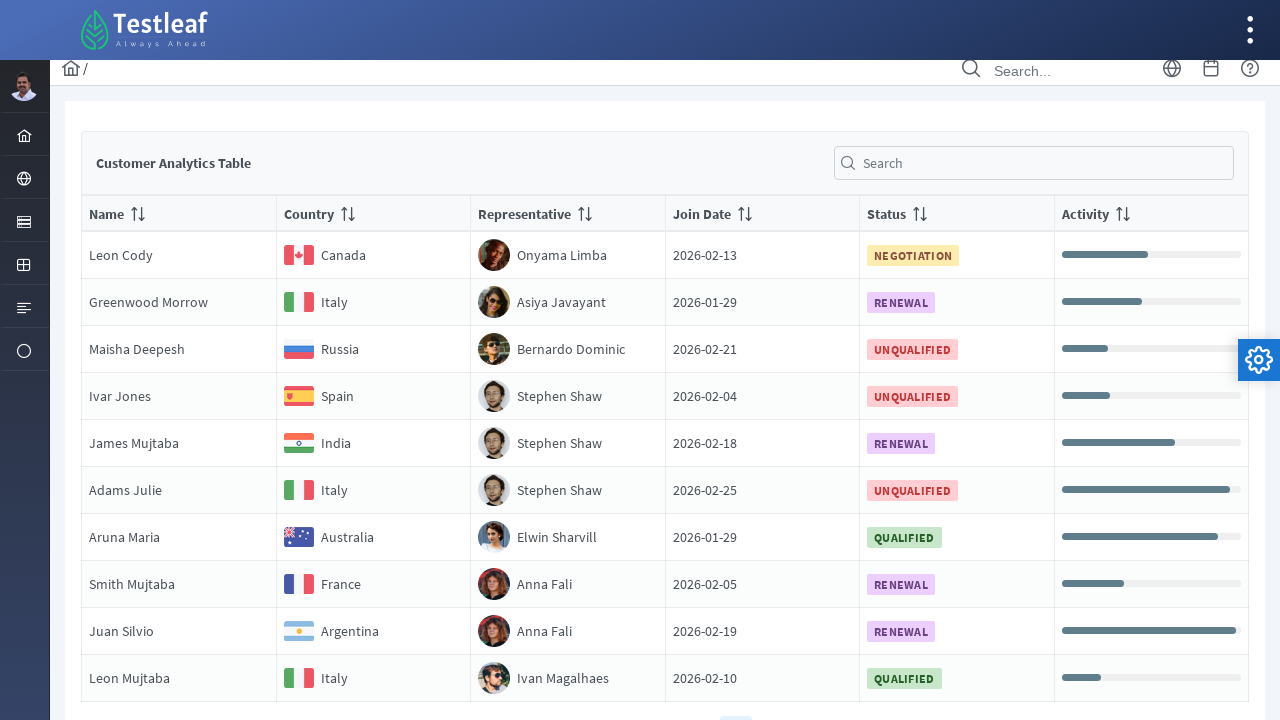

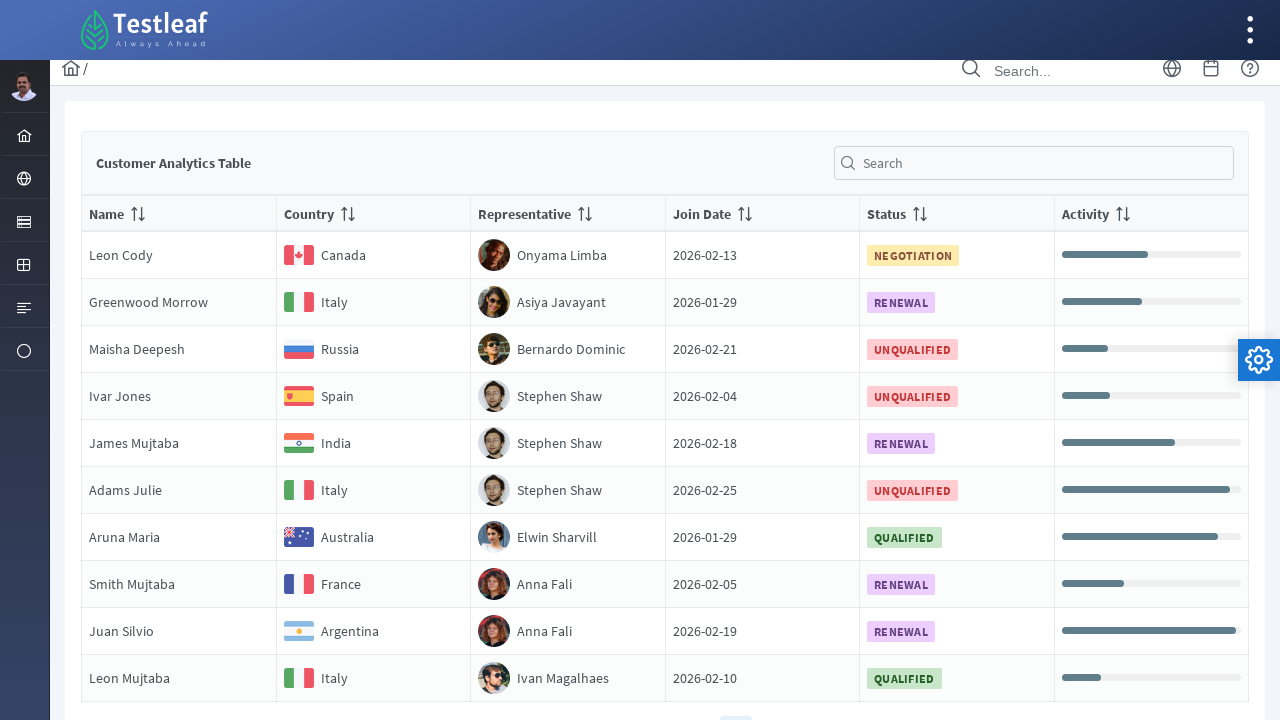